Tests a jQuery UI date picker by switching to an iframe, opening the calendar, navigating to a specific month/year (March 2028), and selecting a specific date (23rd).

Starting URL: https://jqueryui.com/datepicker/

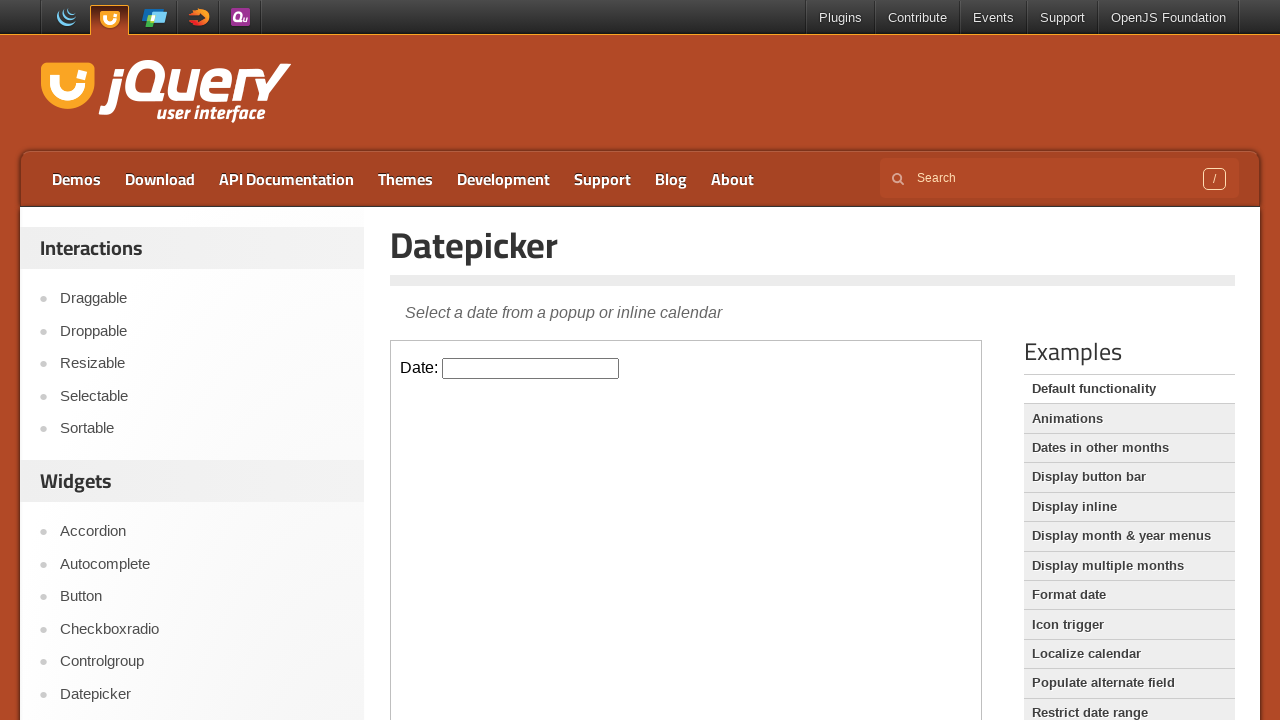

Located the demo iframe
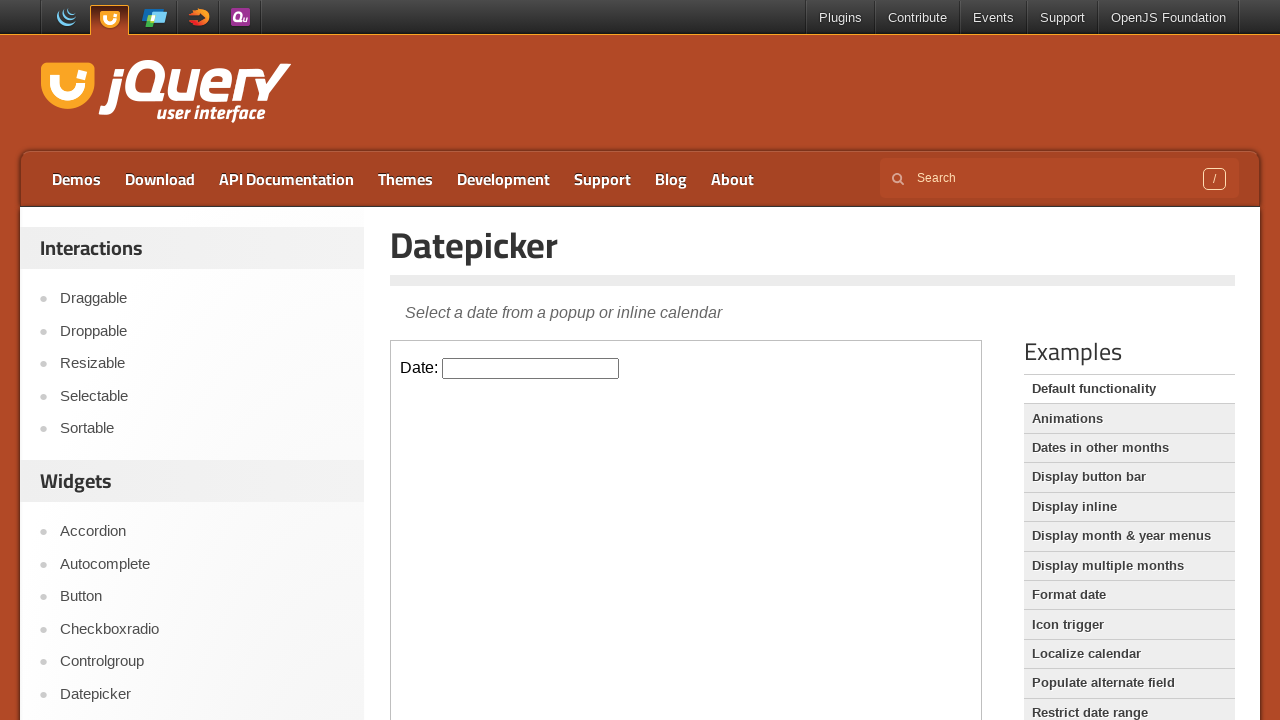

Clicked on the date picker input to open the calendar at (531, 368) on iframe.demo-frame >> internal:control=enter-frame >> #datepicker
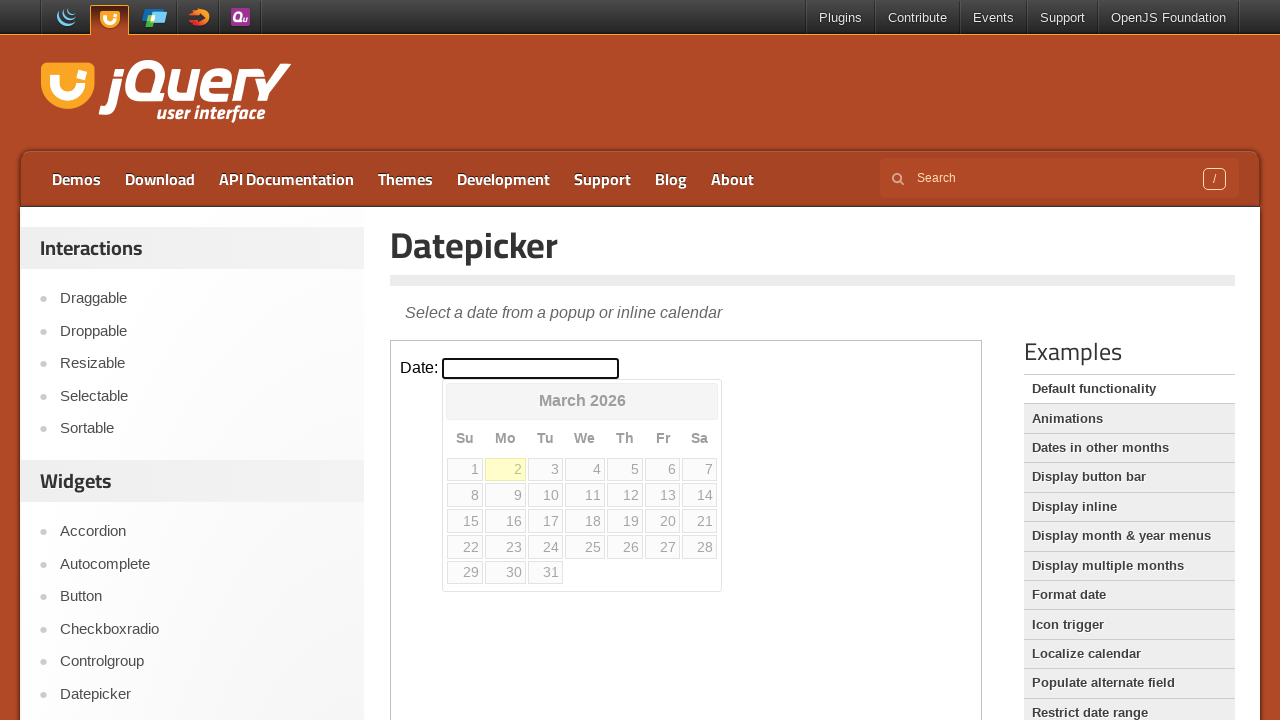

Retrieved current month/year: March 2026
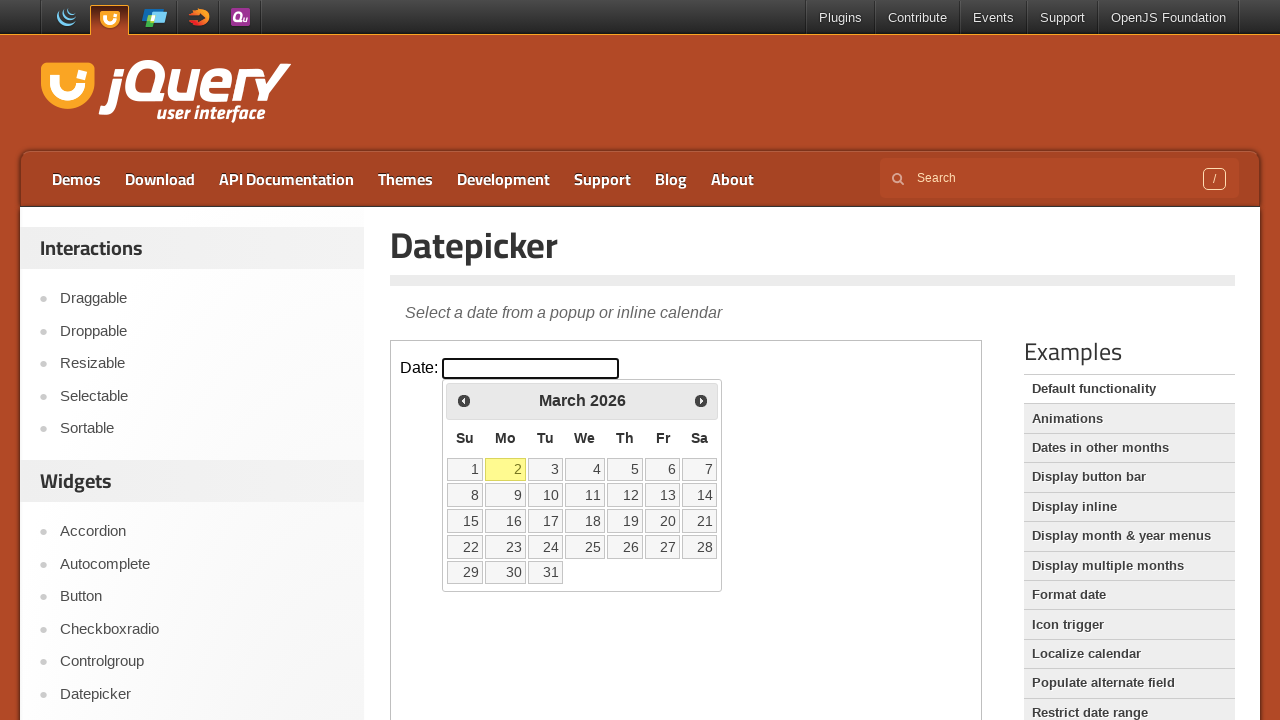

Clicked next month button at (701, 400) on iframe.demo-frame >> internal:control=enter-frame >> span.ui-icon-circle-triangl
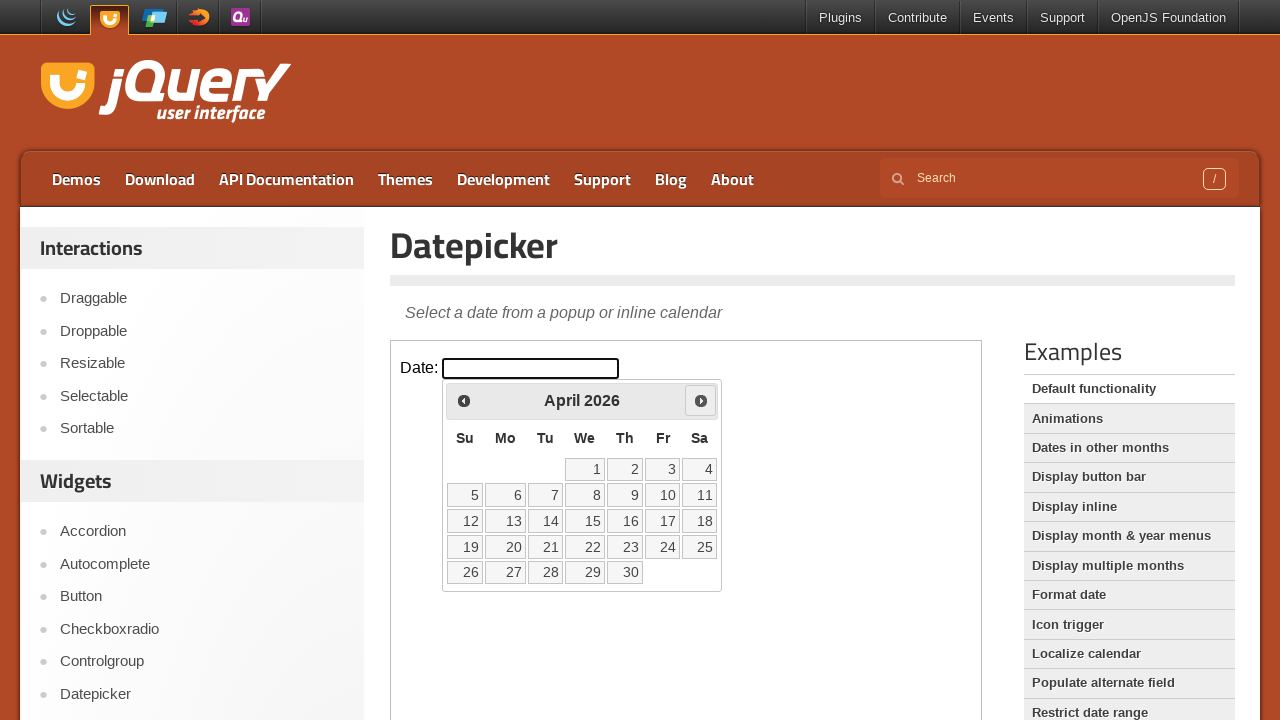

Waited 200ms for calendar to update
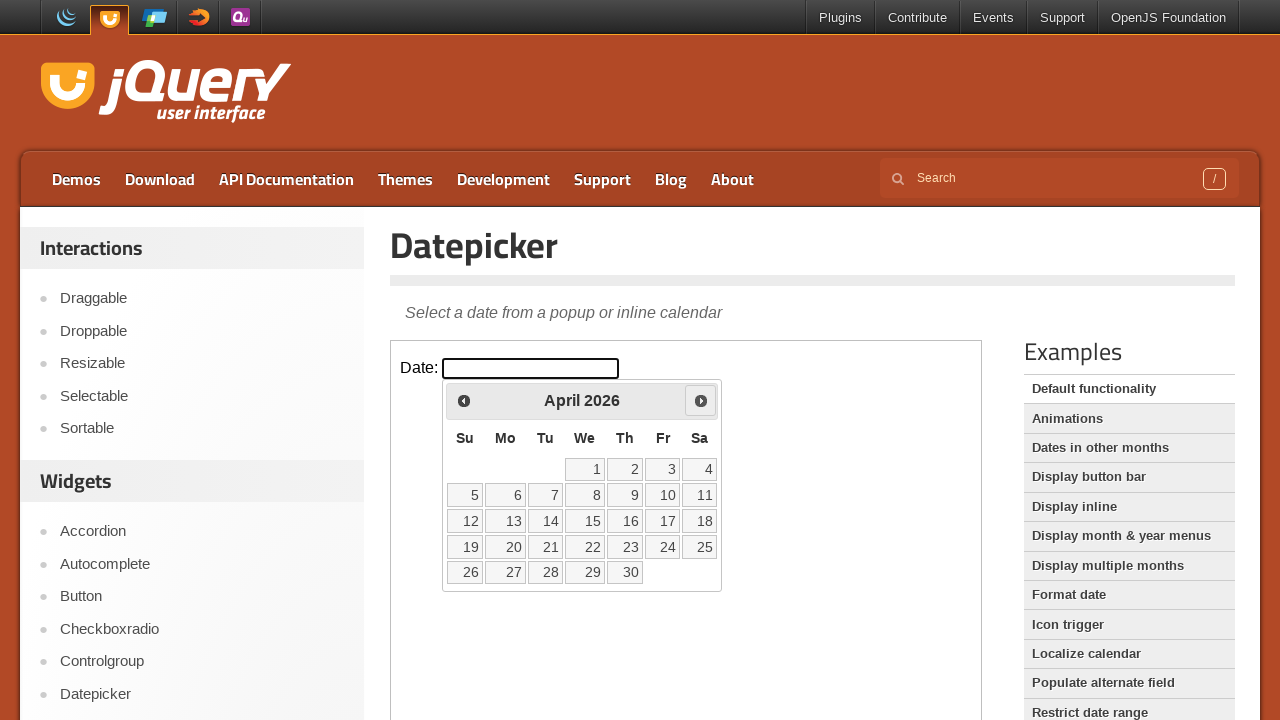

Retrieved current month/year: April 2026
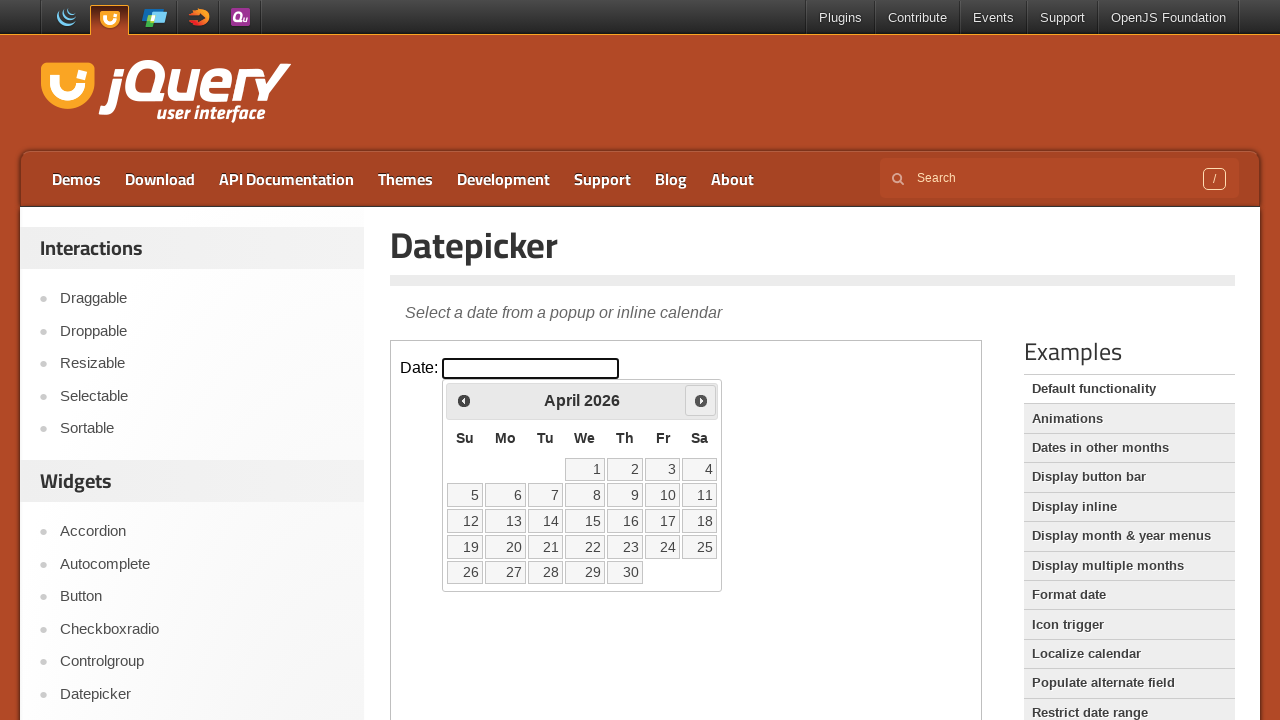

Clicked next month button at (701, 400) on iframe.demo-frame >> internal:control=enter-frame >> span.ui-icon-circle-triangl
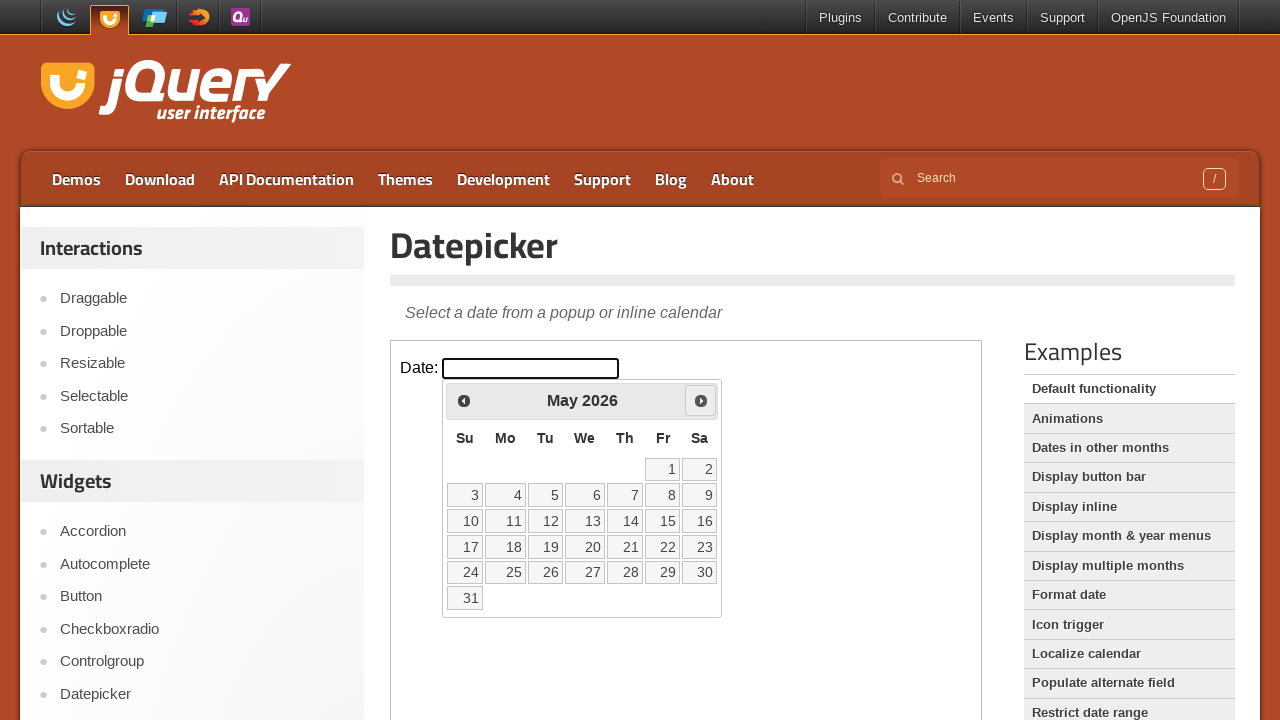

Waited 200ms for calendar to update
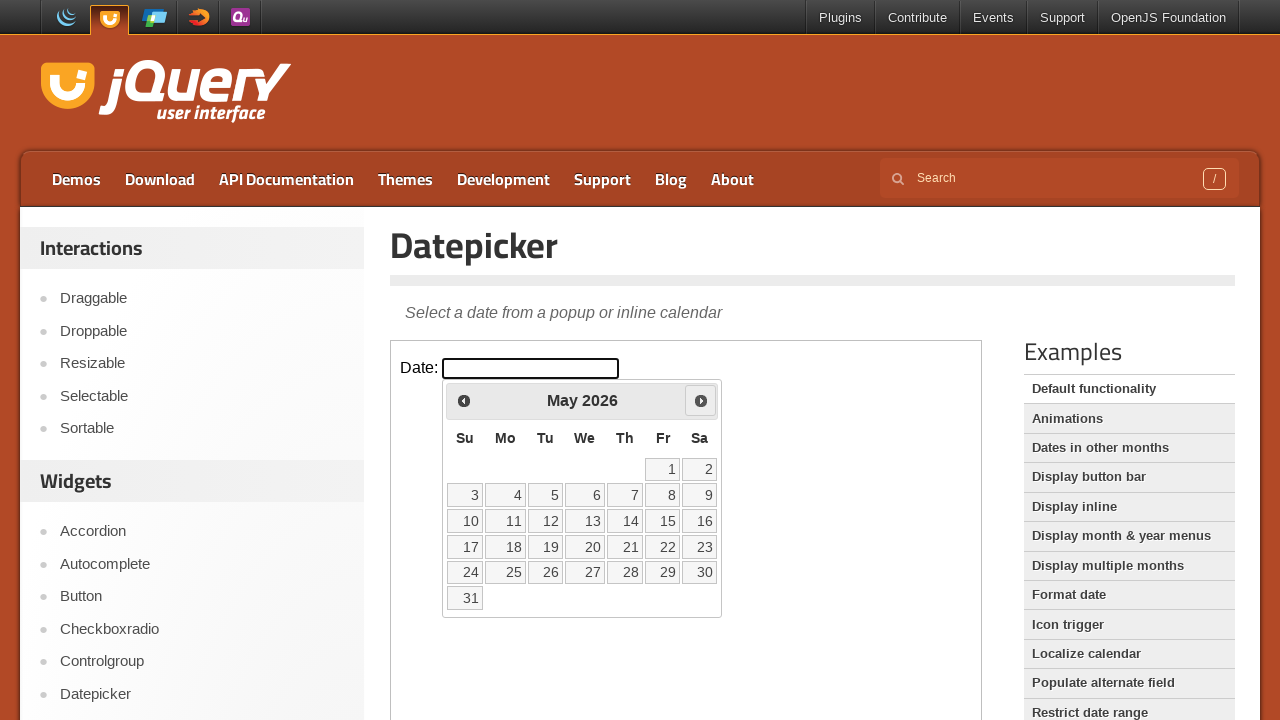

Retrieved current month/year: May 2026
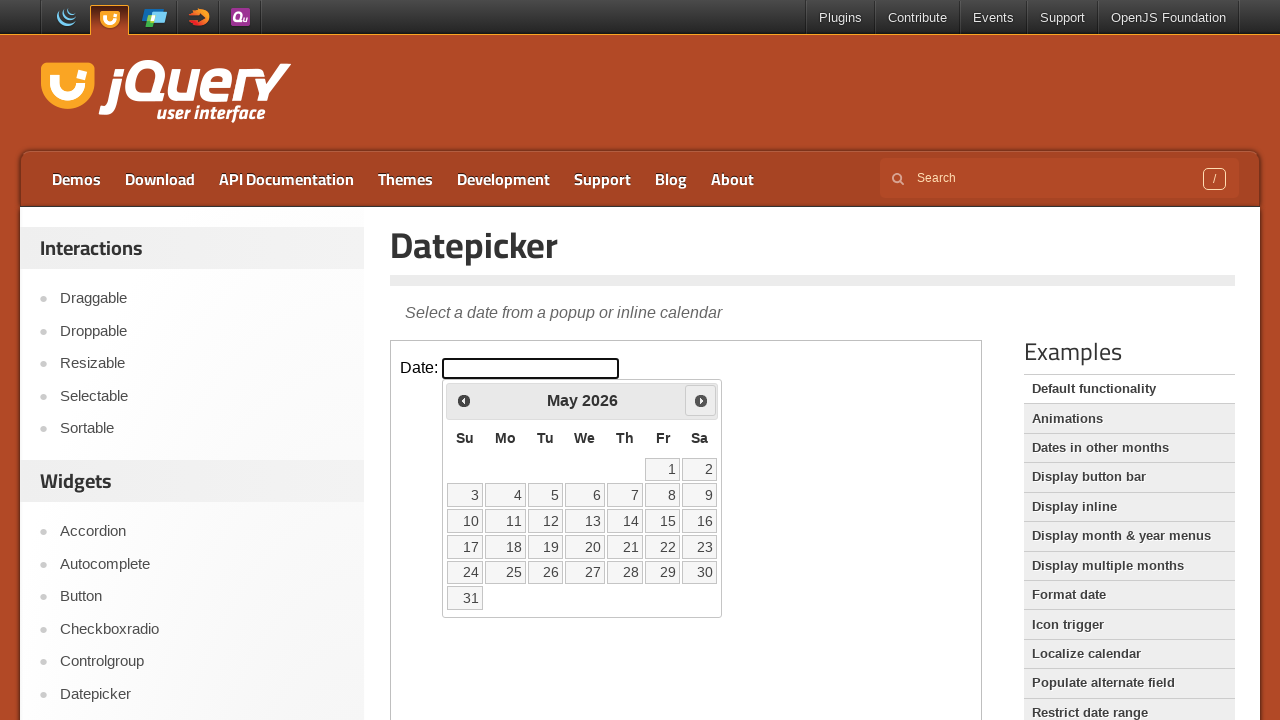

Clicked next month button at (701, 400) on iframe.demo-frame >> internal:control=enter-frame >> span.ui-icon-circle-triangl
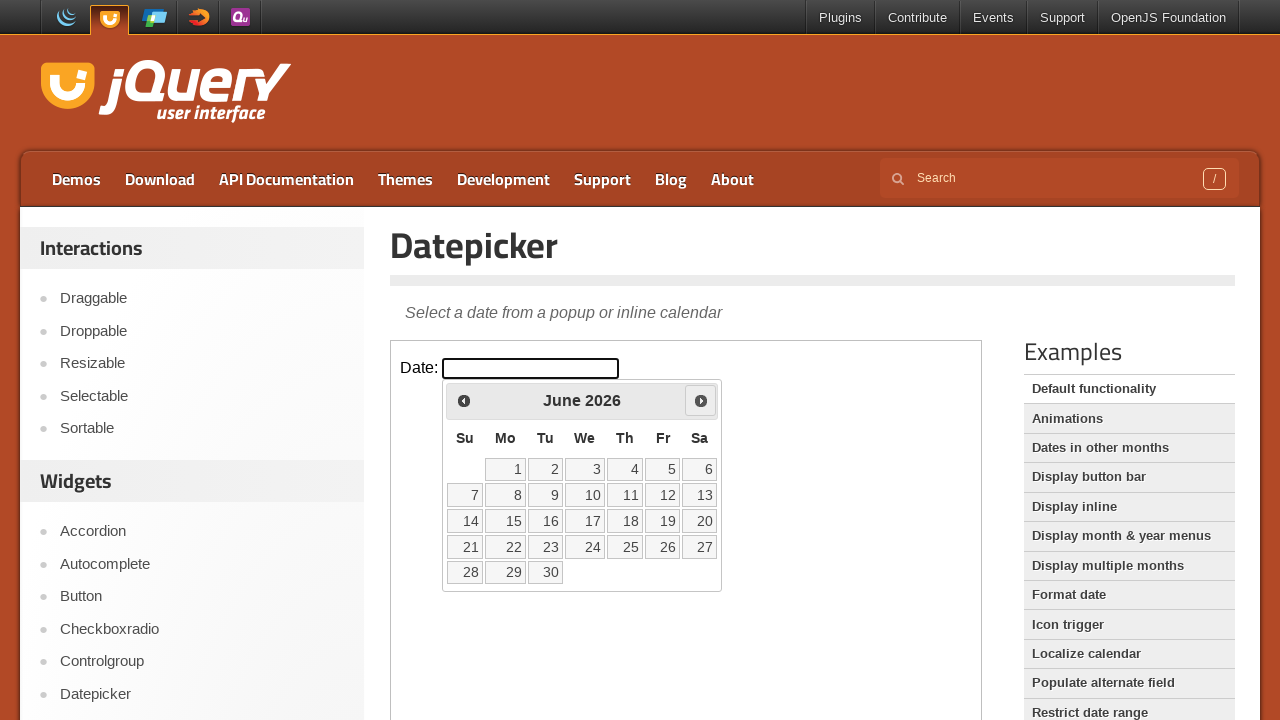

Waited 200ms for calendar to update
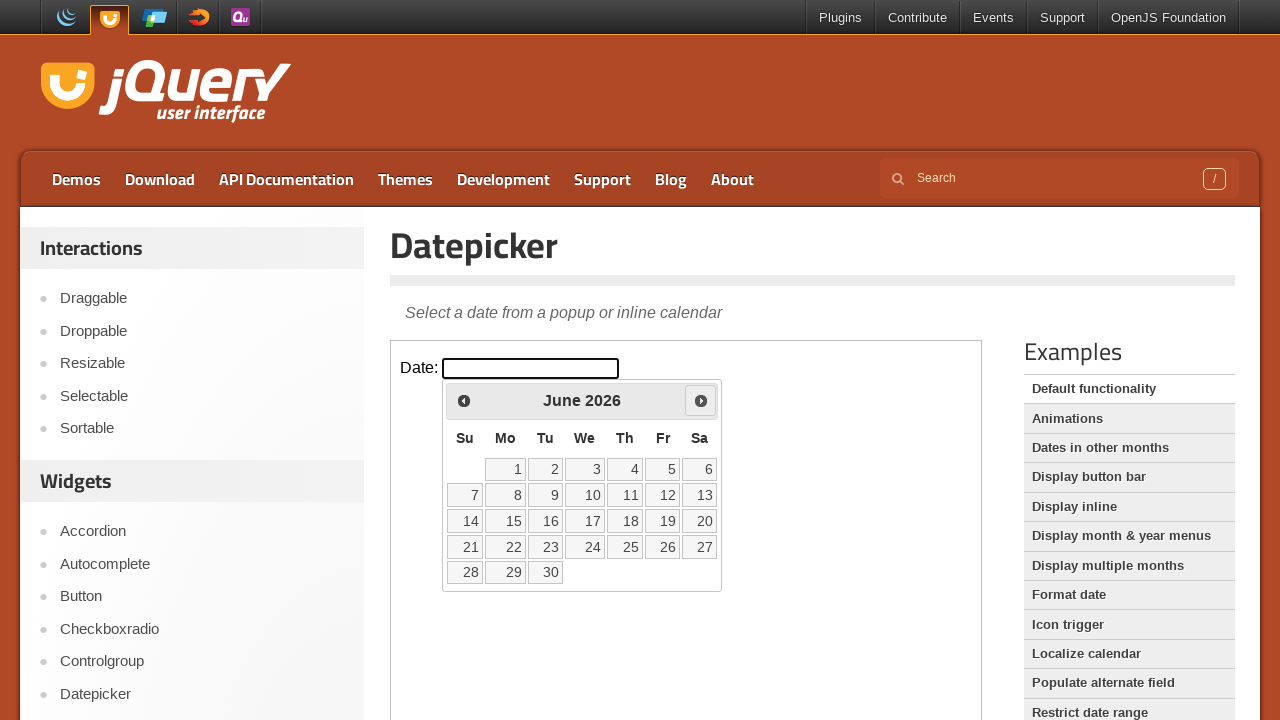

Retrieved current month/year: June 2026
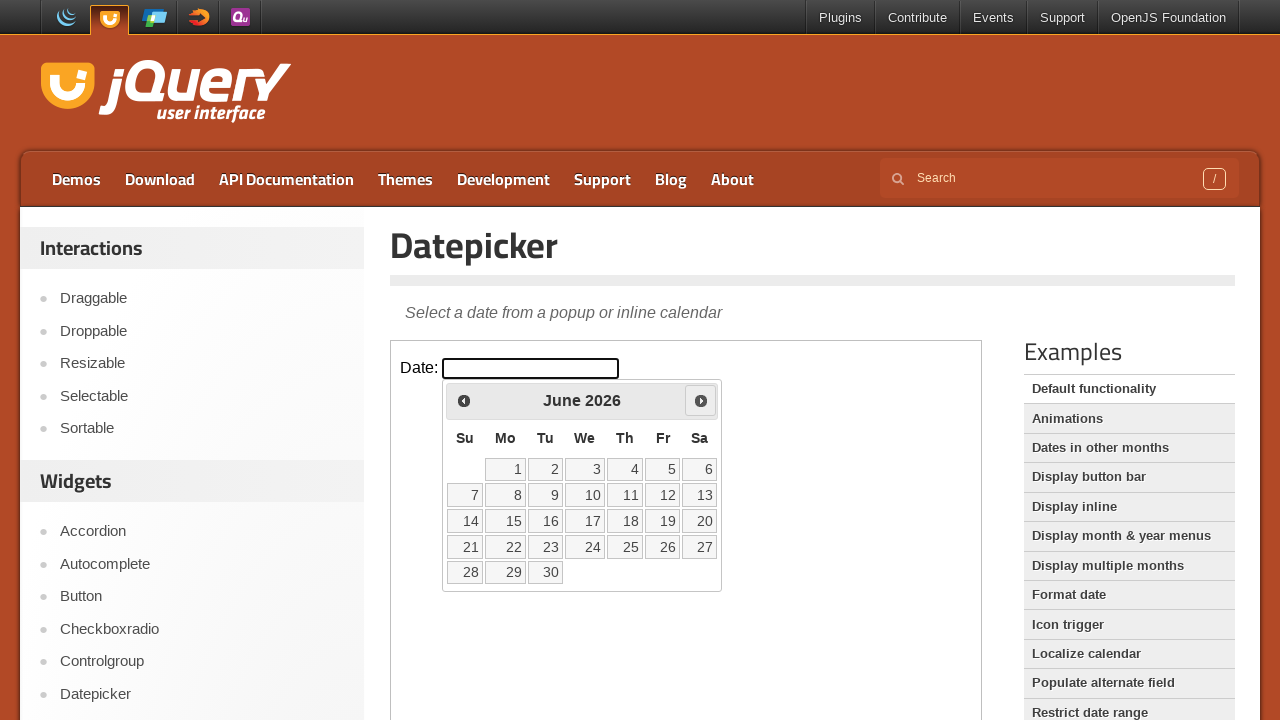

Clicked next month button at (701, 400) on iframe.demo-frame >> internal:control=enter-frame >> span.ui-icon-circle-triangl
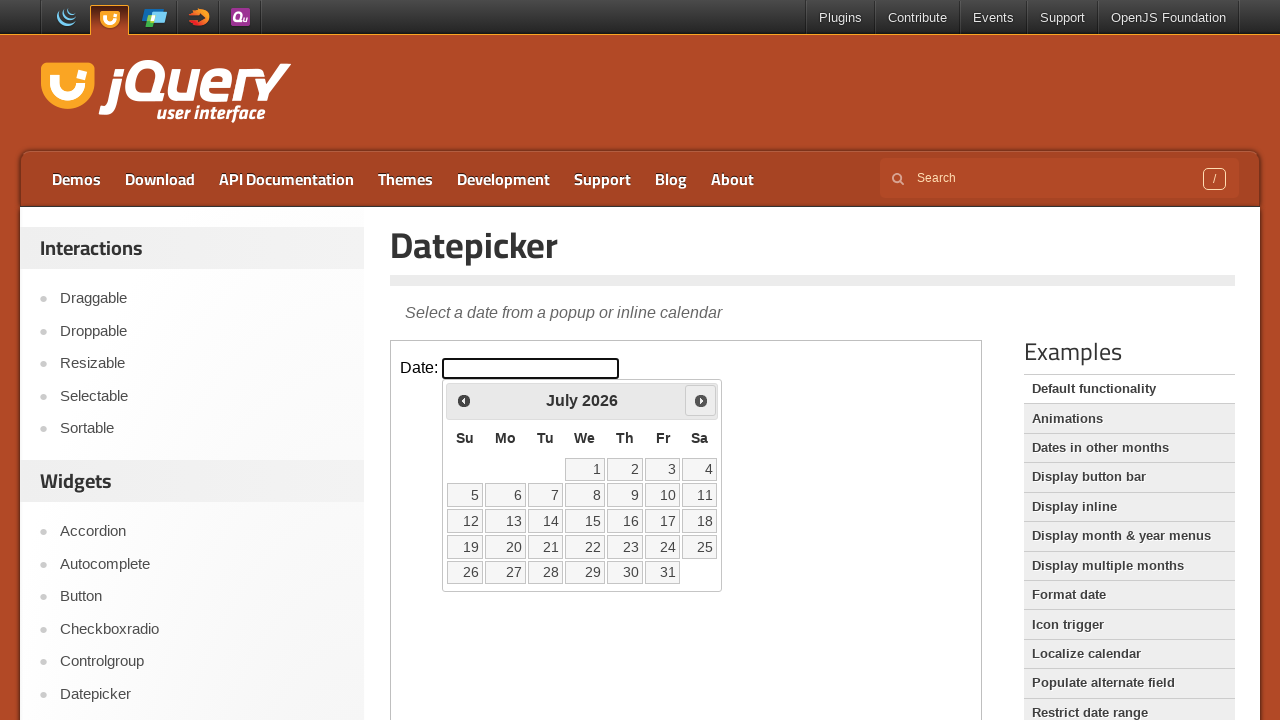

Waited 200ms for calendar to update
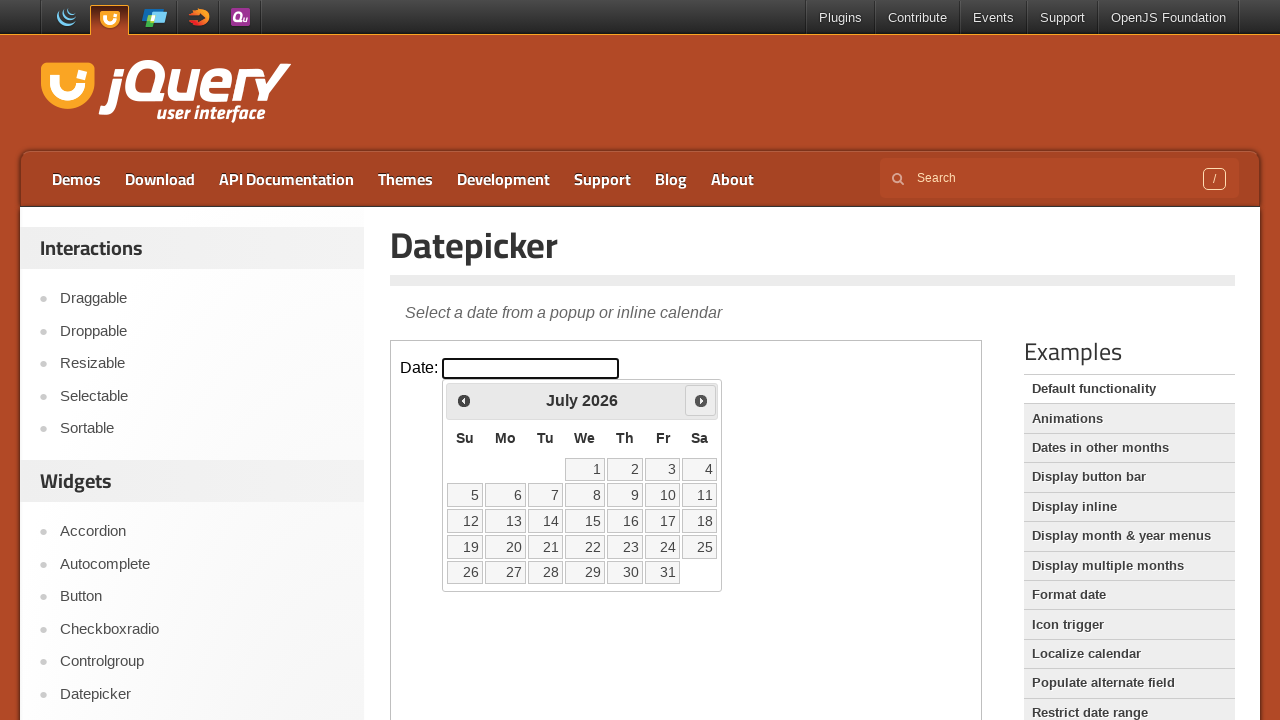

Retrieved current month/year: July 2026
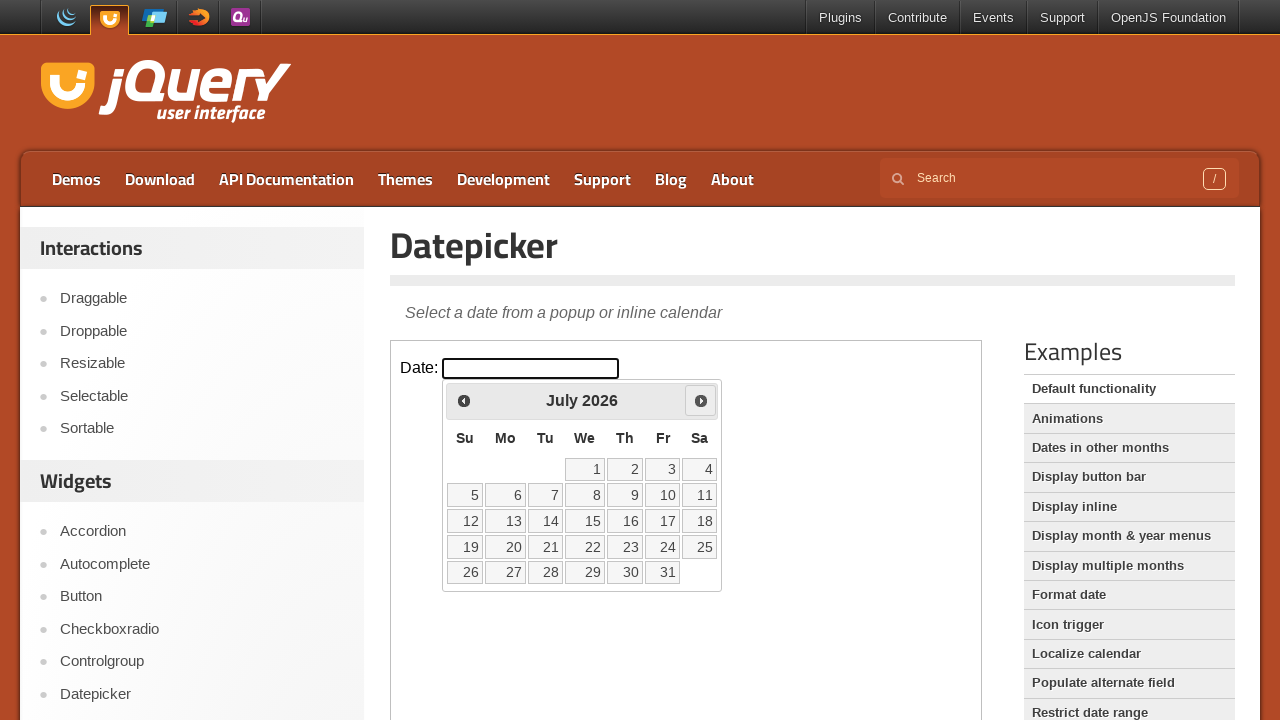

Clicked next month button at (701, 400) on iframe.demo-frame >> internal:control=enter-frame >> span.ui-icon-circle-triangl
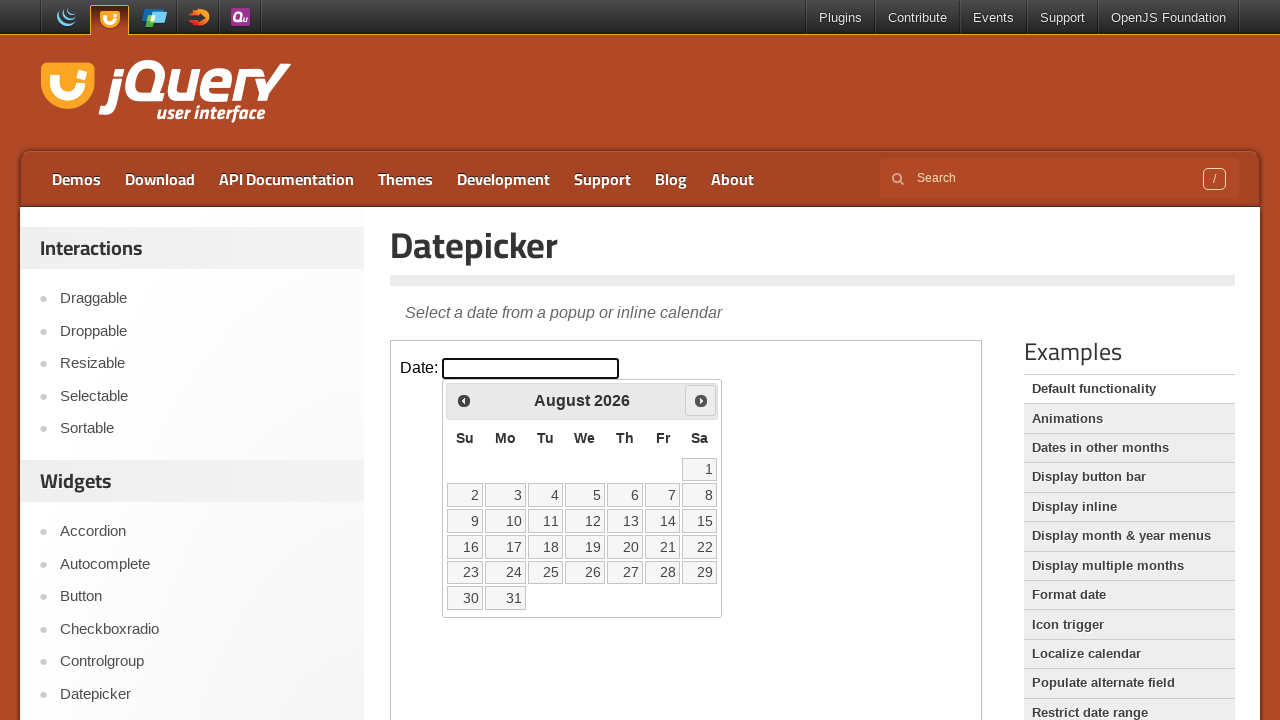

Waited 200ms for calendar to update
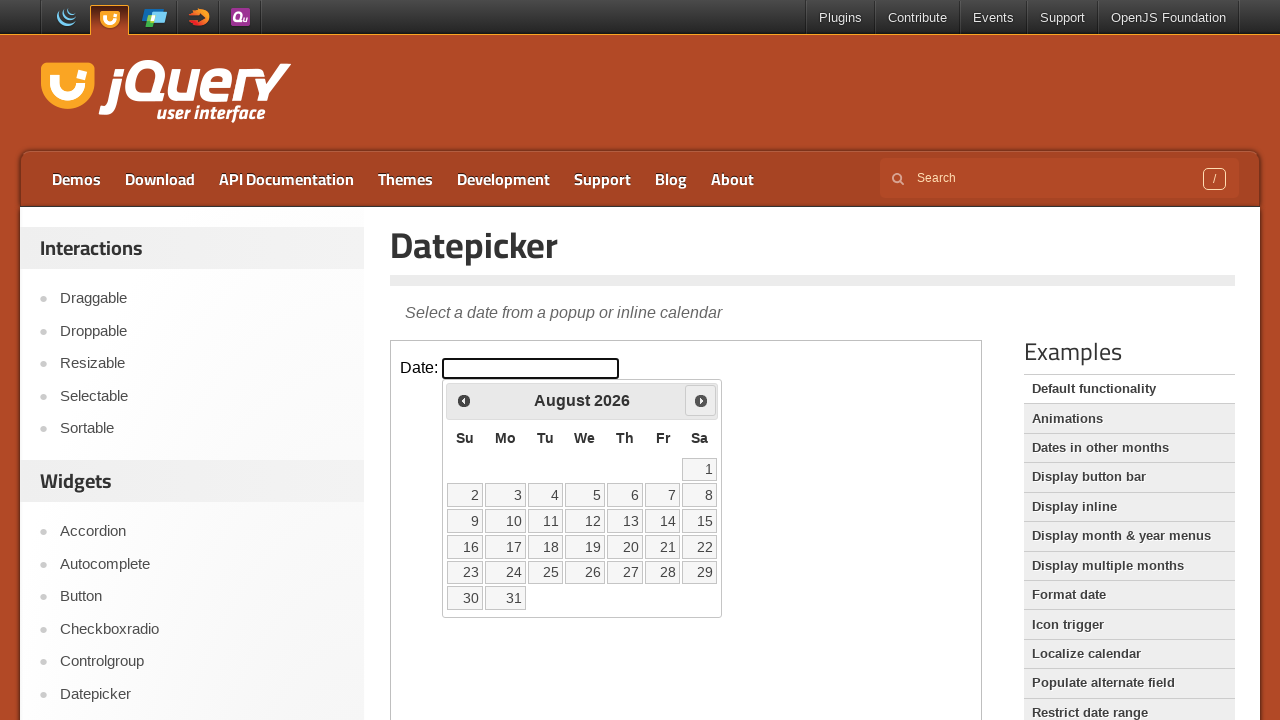

Retrieved current month/year: August 2026
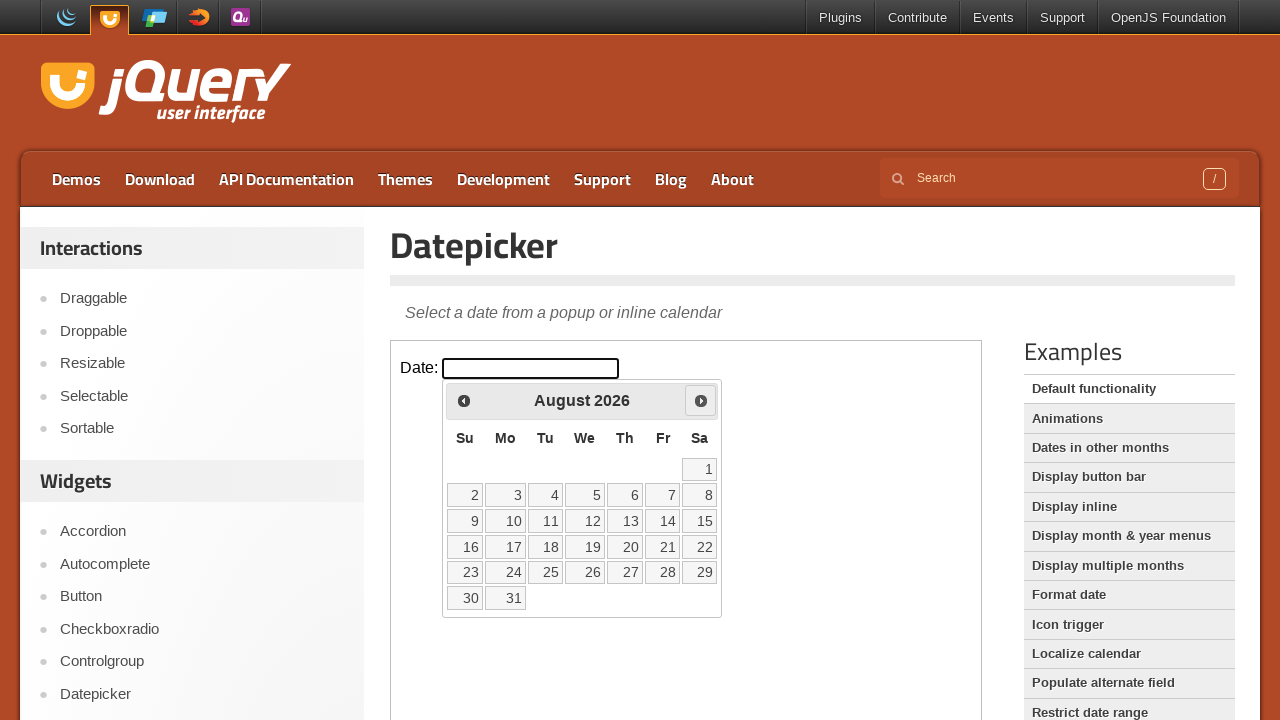

Clicked next month button at (701, 400) on iframe.demo-frame >> internal:control=enter-frame >> span.ui-icon-circle-triangl
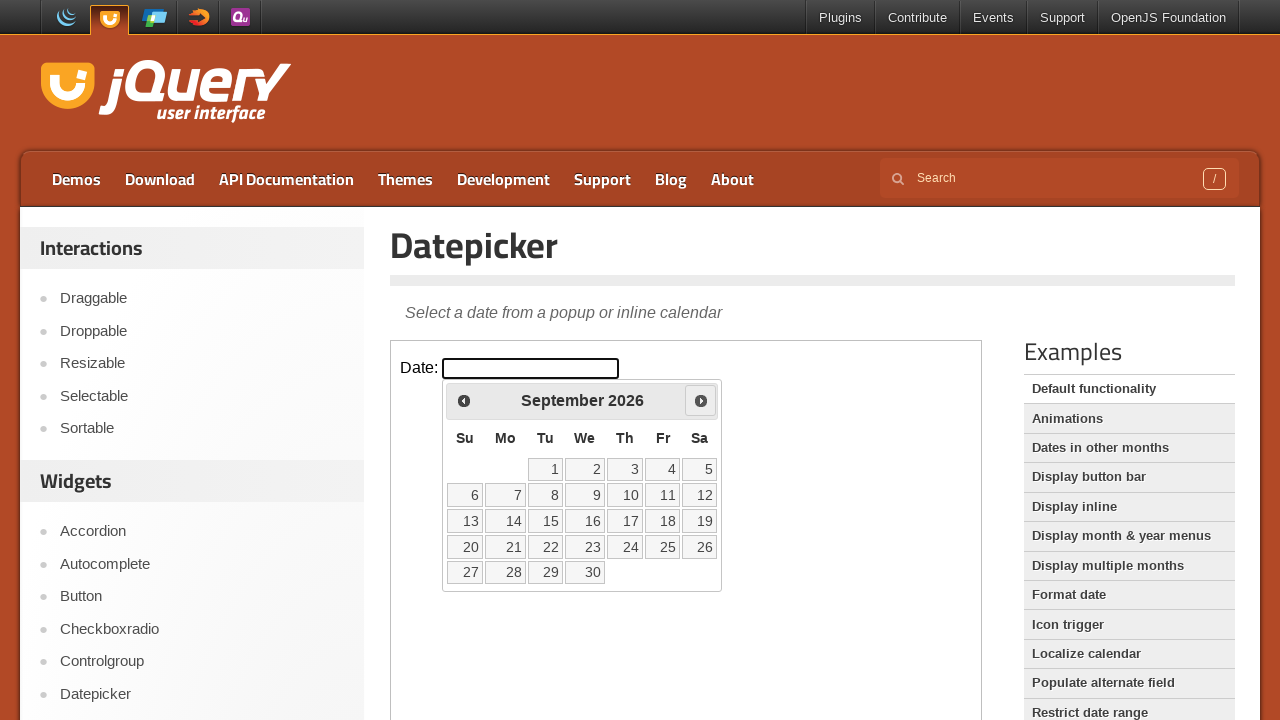

Waited 200ms for calendar to update
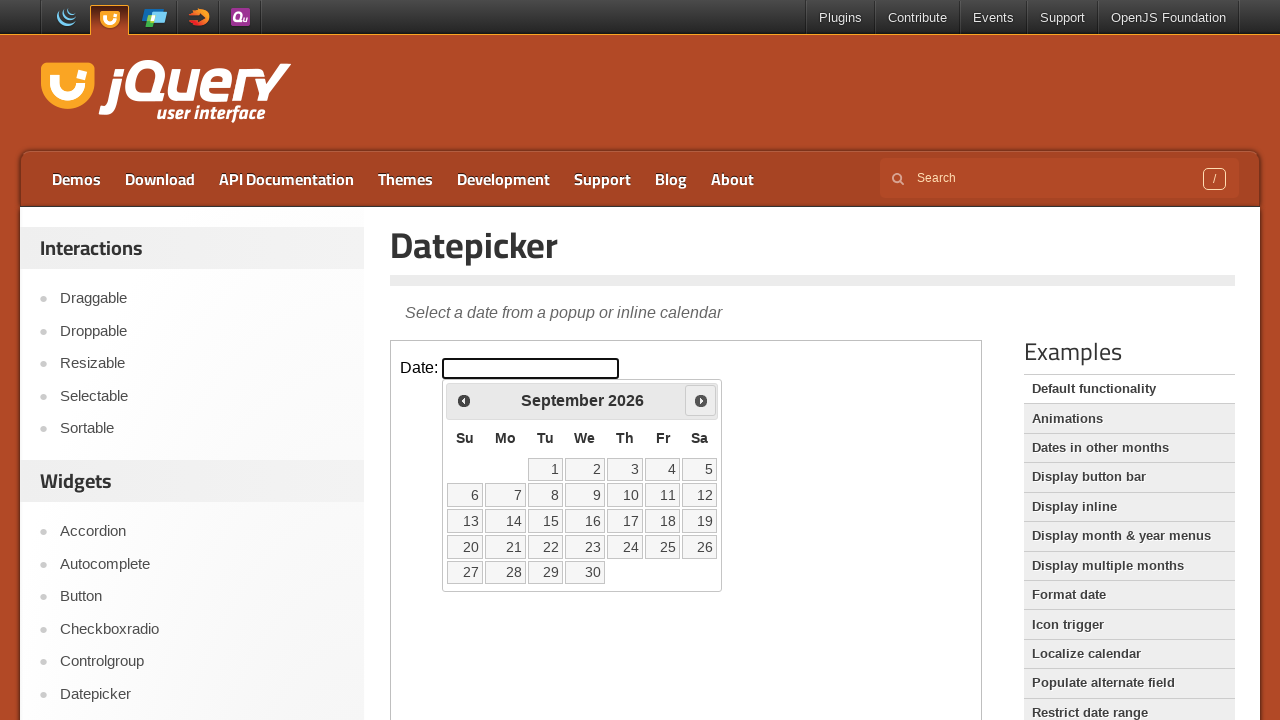

Retrieved current month/year: September 2026
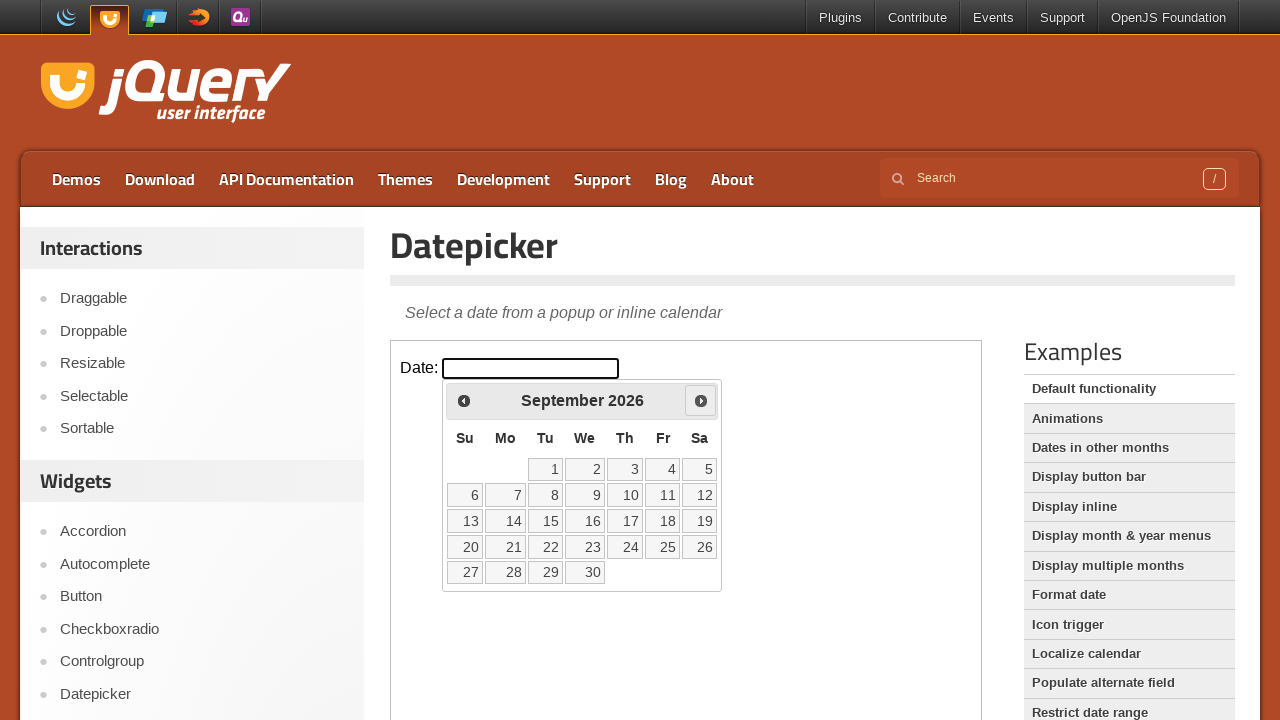

Clicked next month button at (701, 400) on iframe.demo-frame >> internal:control=enter-frame >> span.ui-icon-circle-triangl
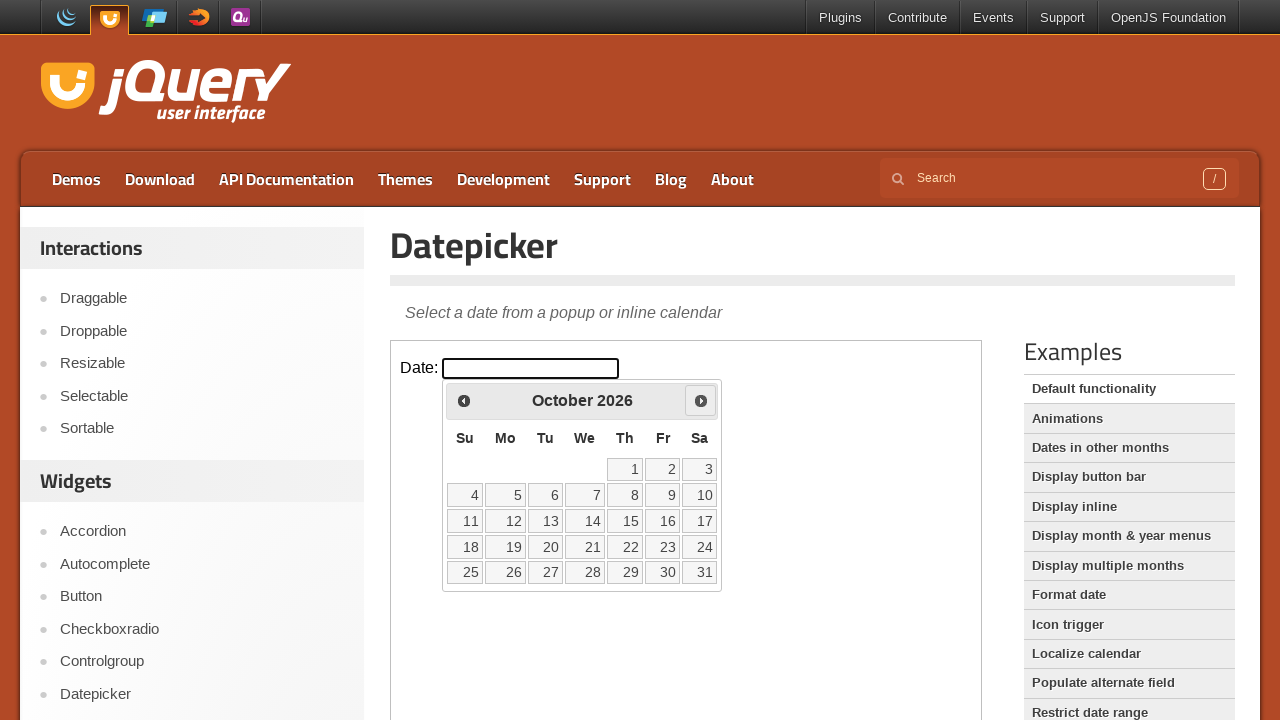

Waited 200ms for calendar to update
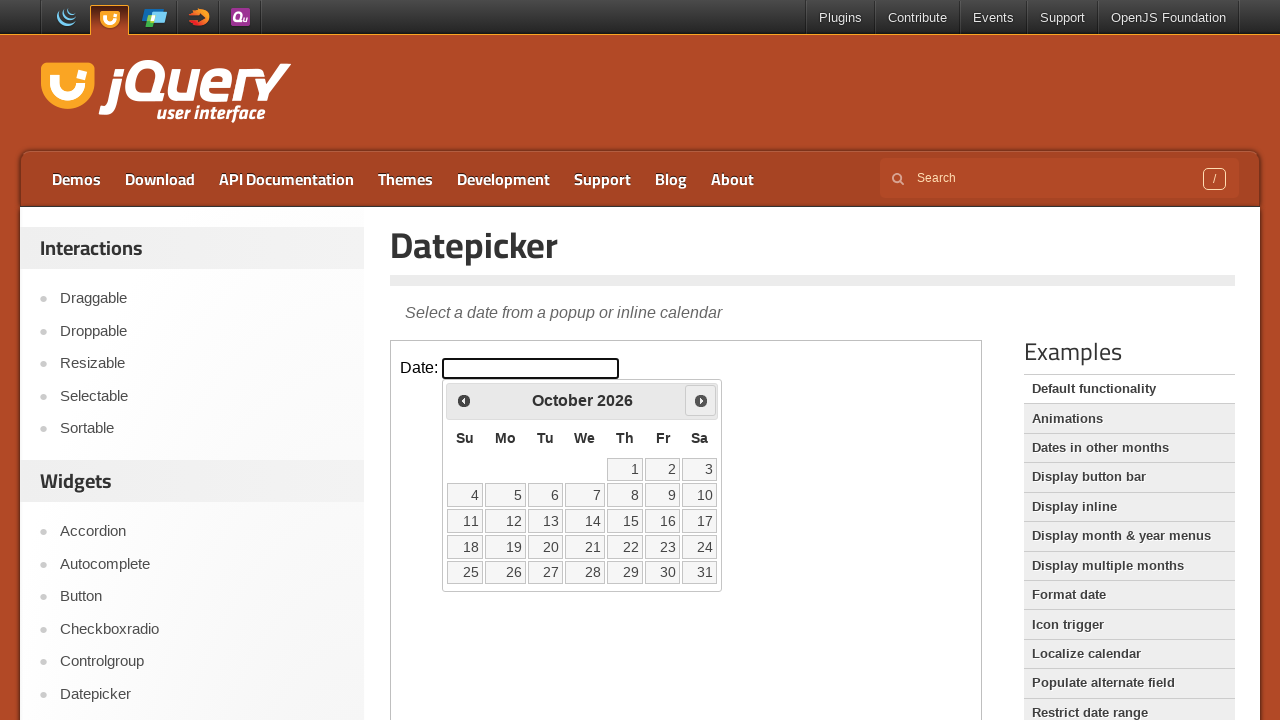

Retrieved current month/year: October 2026
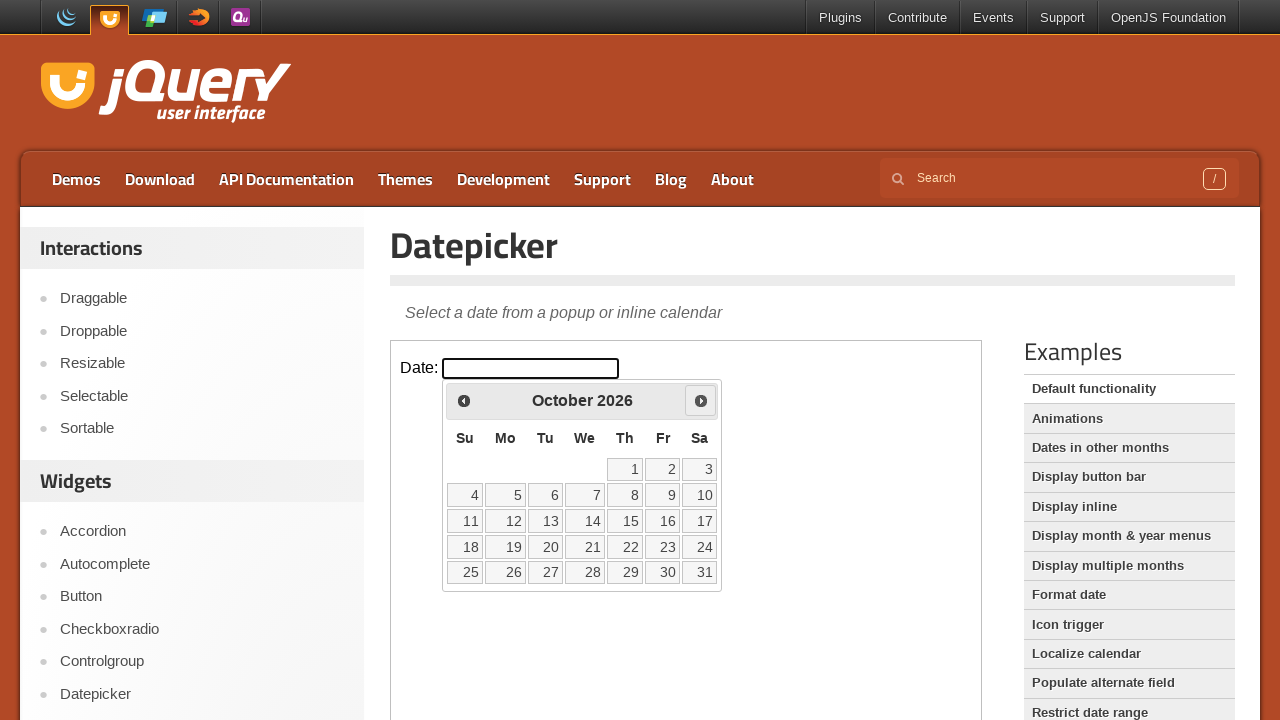

Clicked next month button at (701, 400) on iframe.demo-frame >> internal:control=enter-frame >> span.ui-icon-circle-triangl
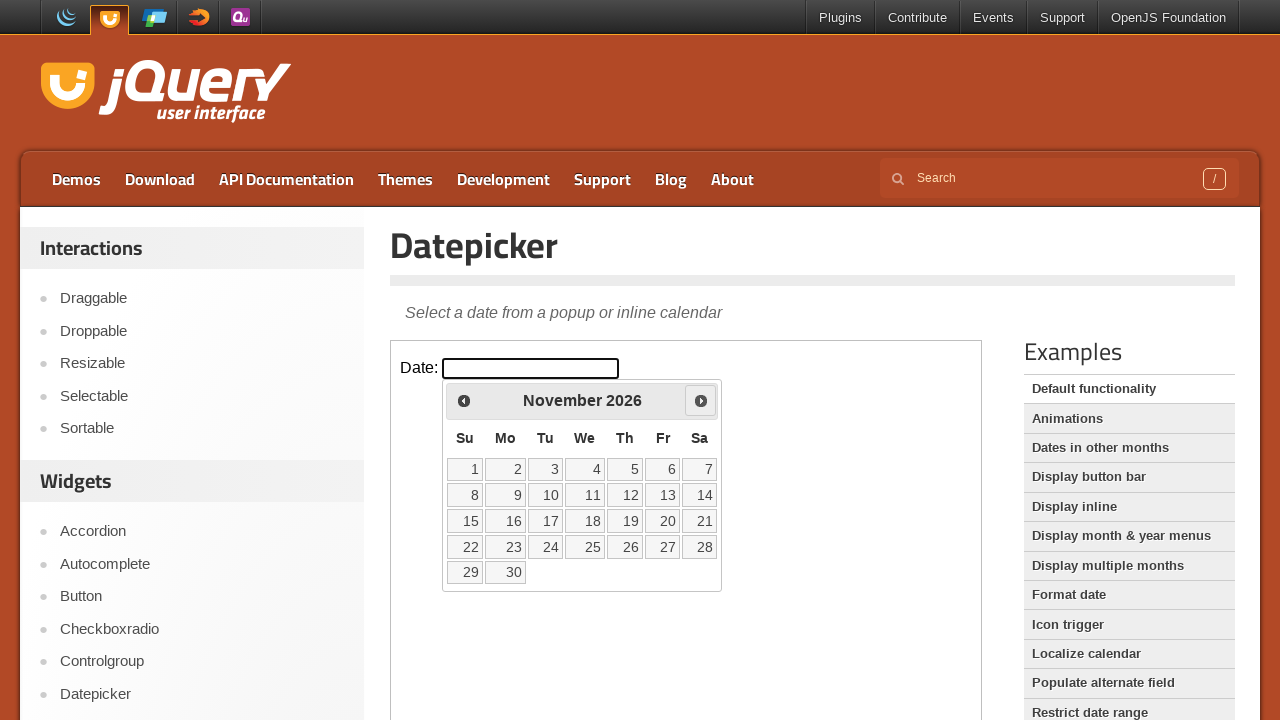

Waited 200ms for calendar to update
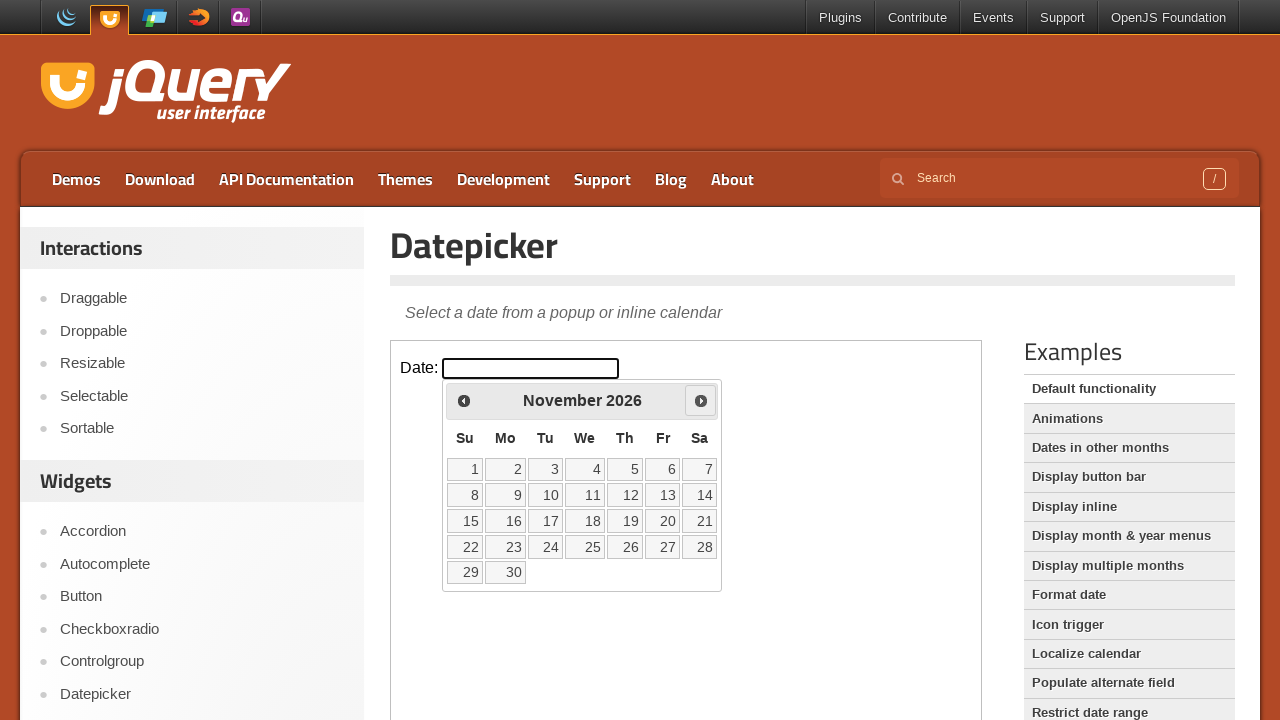

Retrieved current month/year: November 2026
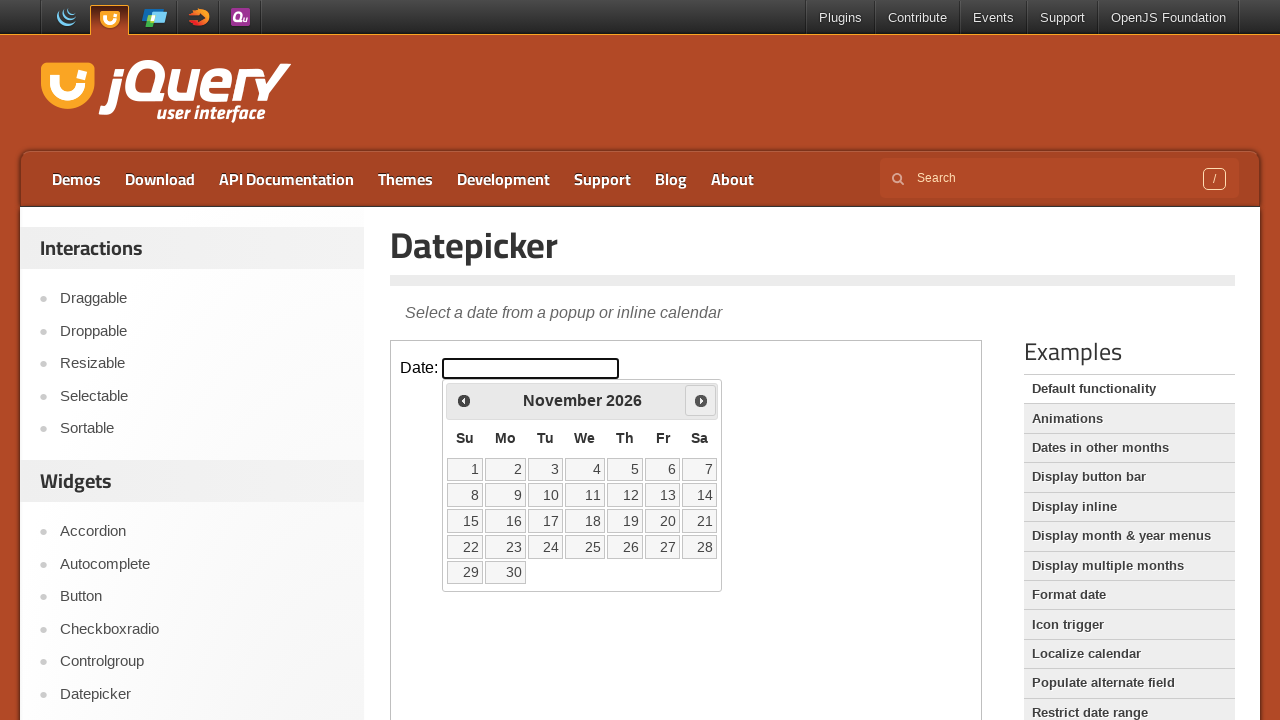

Clicked next month button at (701, 400) on iframe.demo-frame >> internal:control=enter-frame >> span.ui-icon-circle-triangl
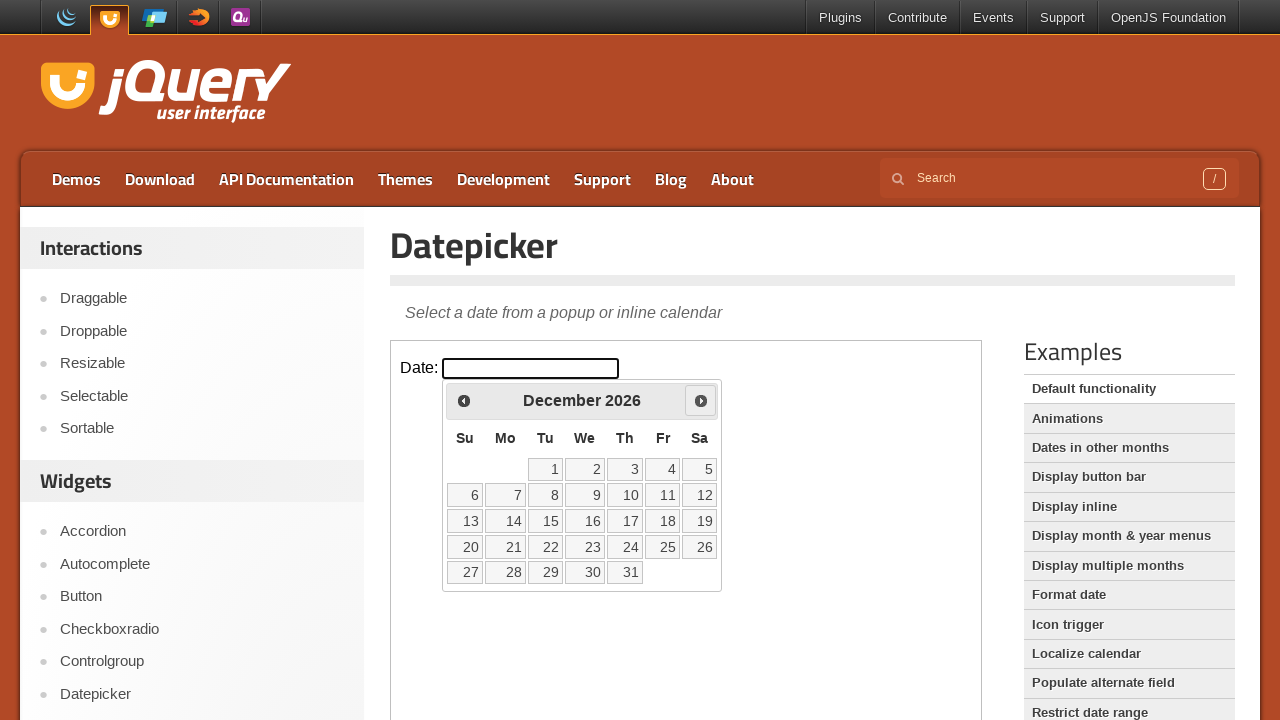

Waited 200ms for calendar to update
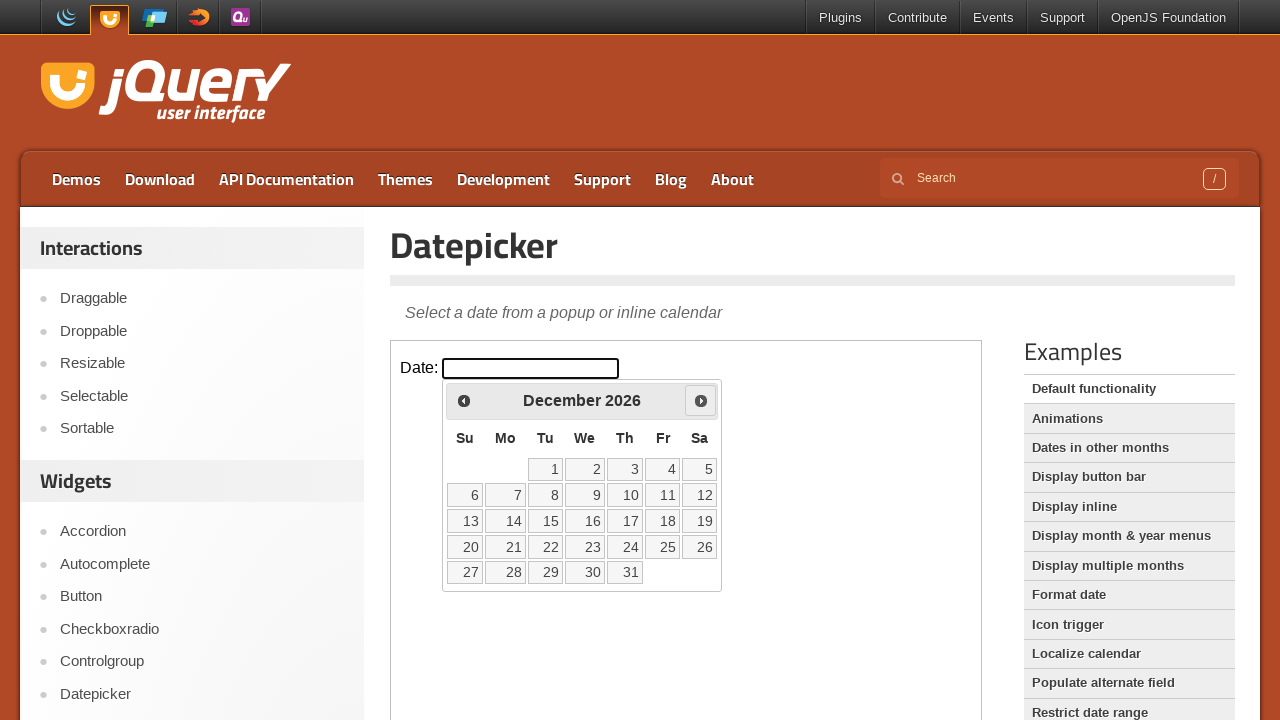

Retrieved current month/year: December 2026
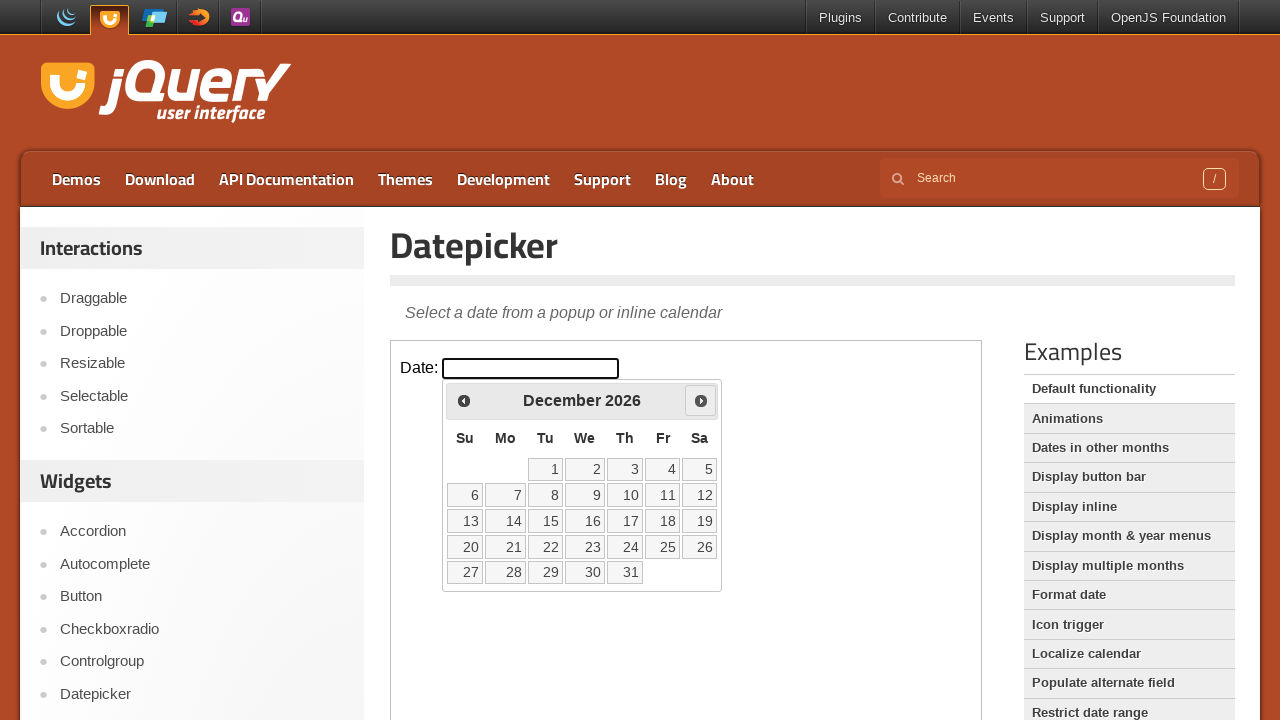

Clicked next month button at (701, 400) on iframe.demo-frame >> internal:control=enter-frame >> span.ui-icon-circle-triangl
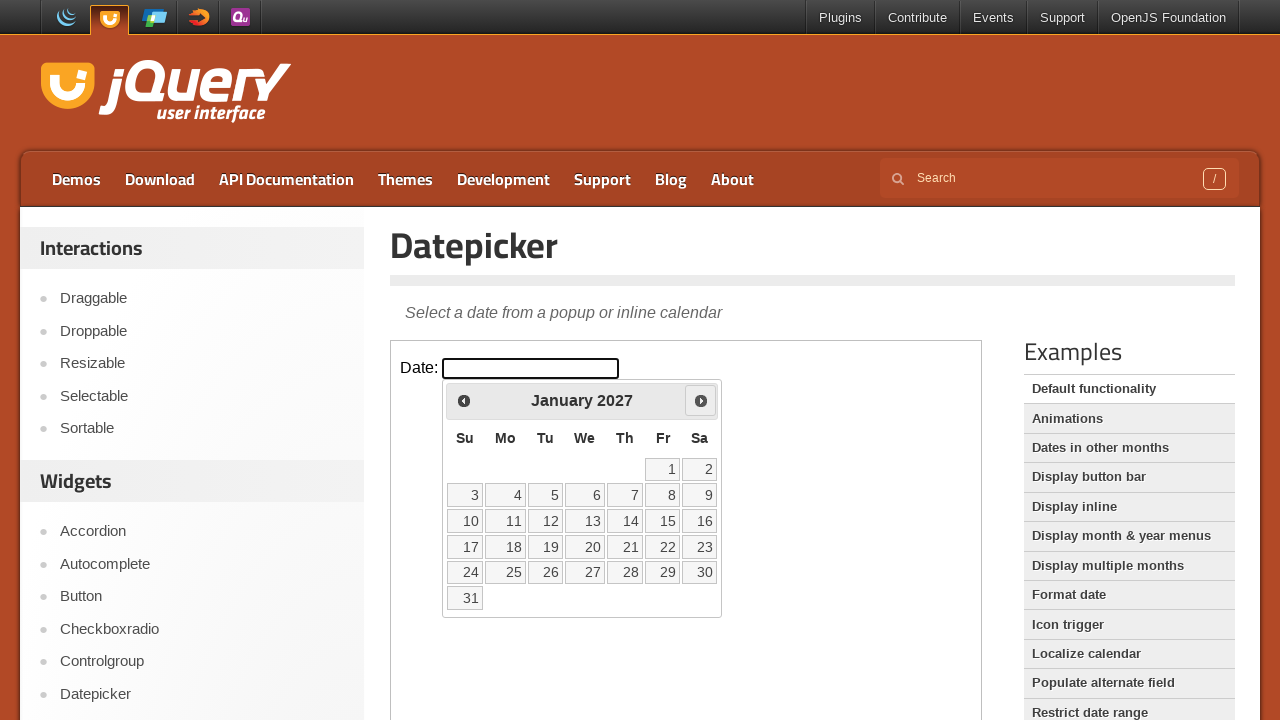

Waited 200ms for calendar to update
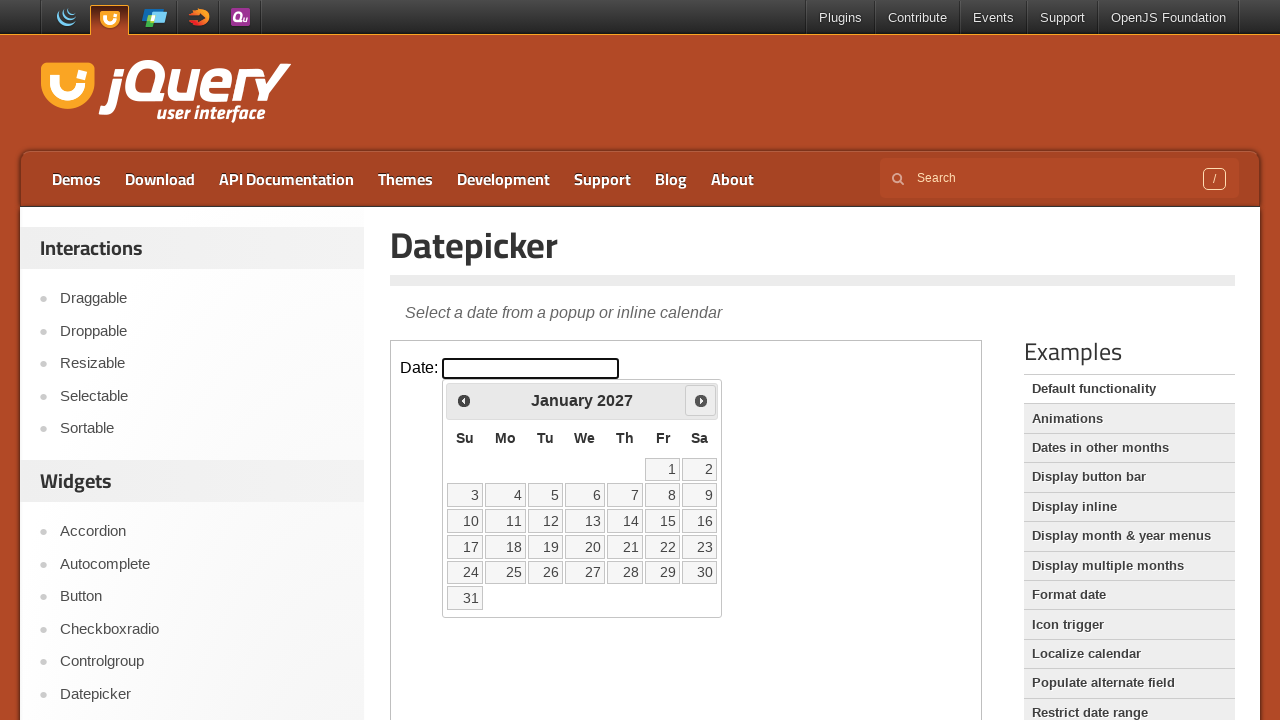

Retrieved current month/year: January 2027
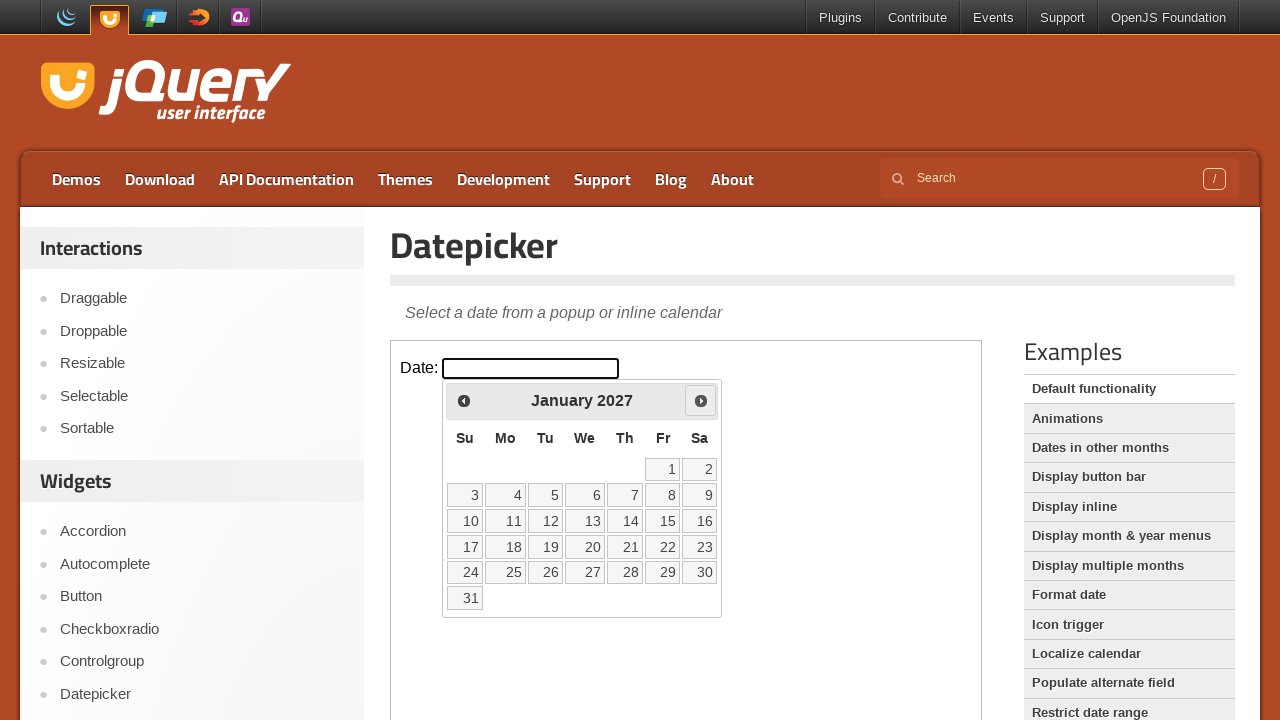

Clicked next month button at (701, 400) on iframe.demo-frame >> internal:control=enter-frame >> span.ui-icon-circle-triangl
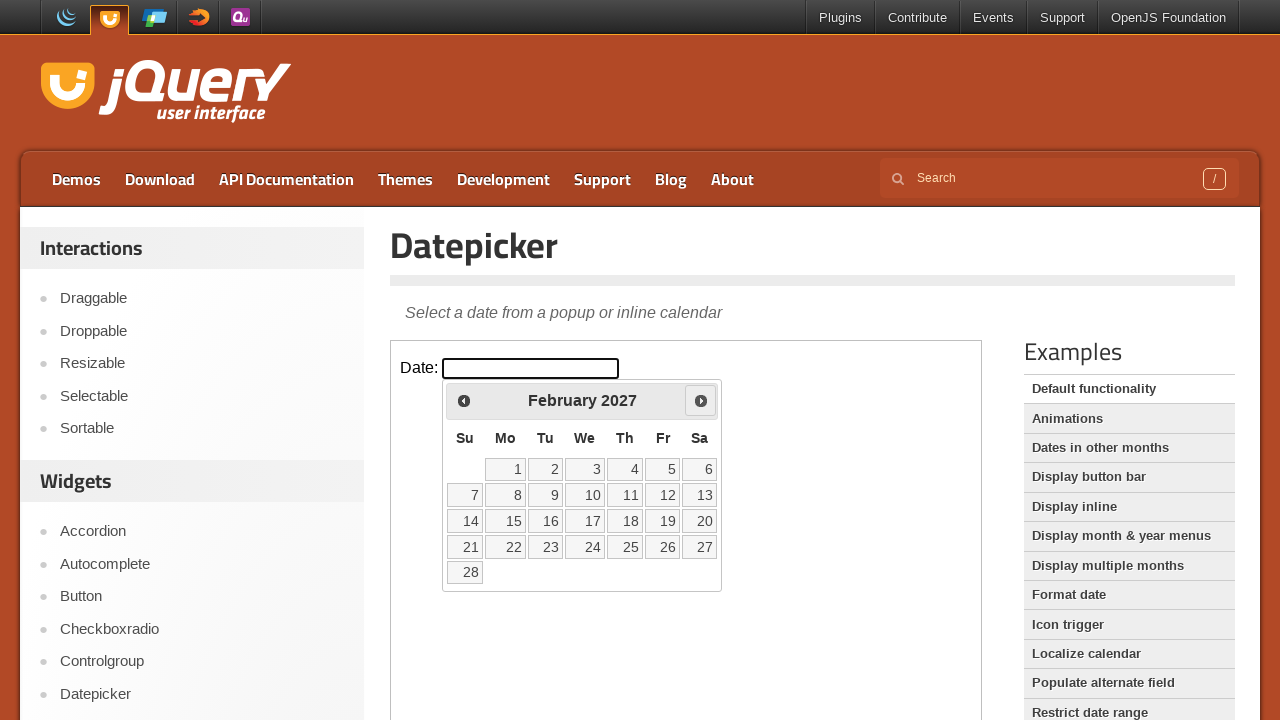

Waited 200ms for calendar to update
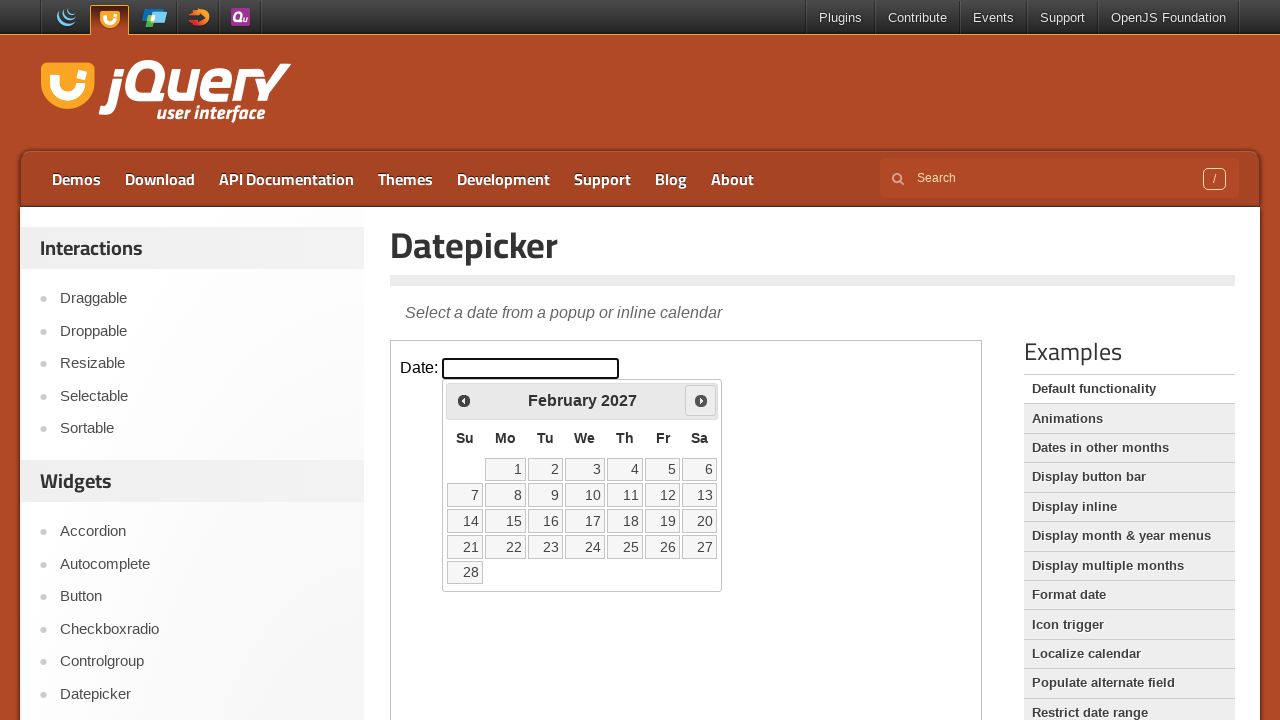

Retrieved current month/year: February 2027
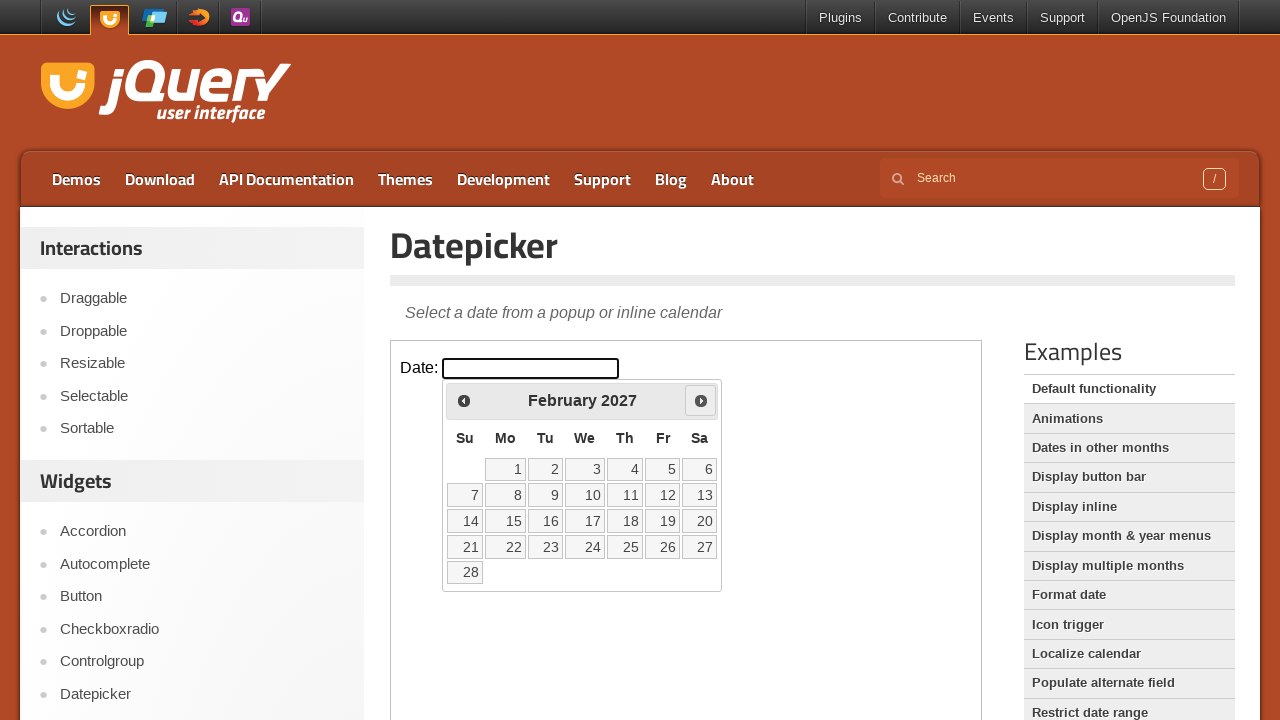

Clicked next month button at (701, 400) on iframe.demo-frame >> internal:control=enter-frame >> span.ui-icon-circle-triangl
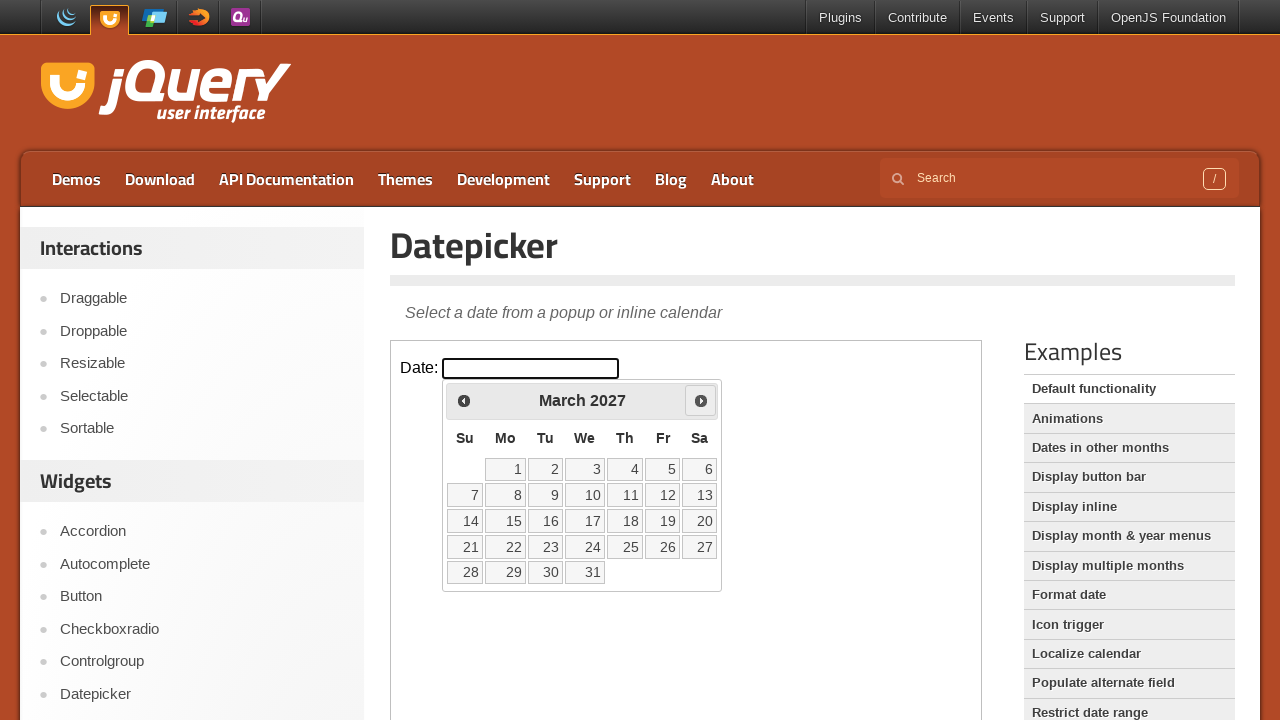

Waited 200ms for calendar to update
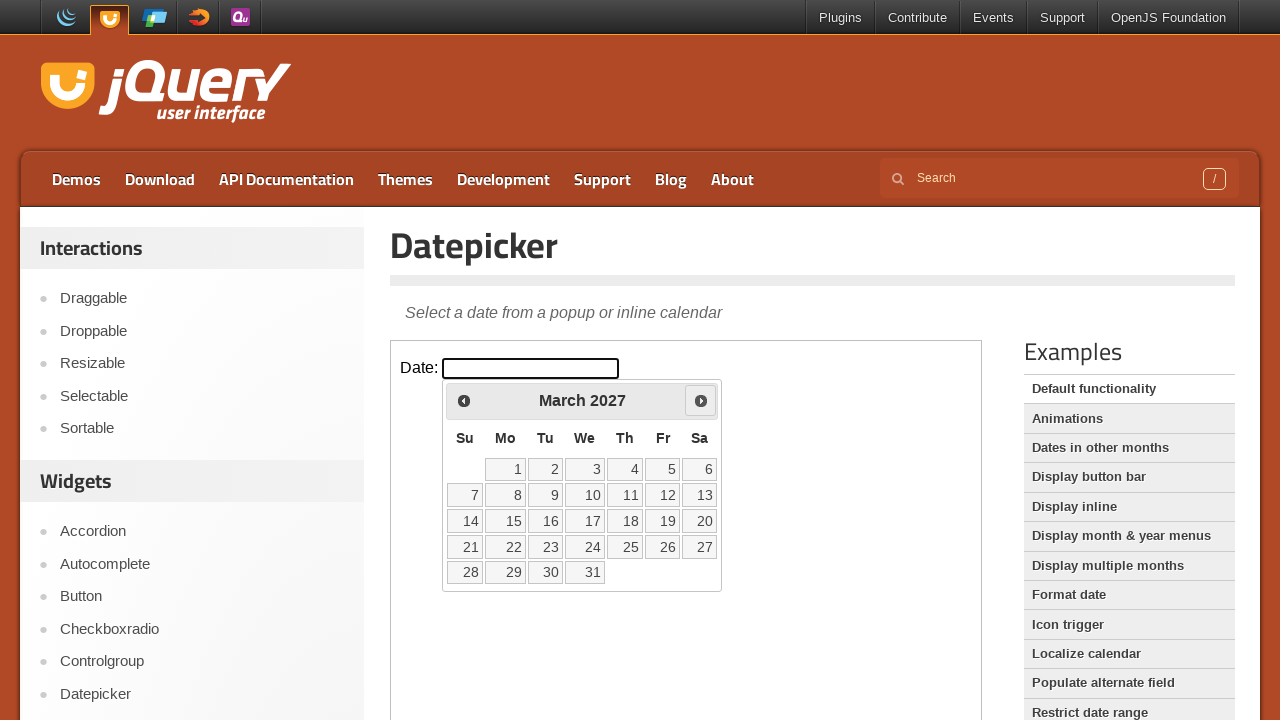

Retrieved current month/year: March 2027
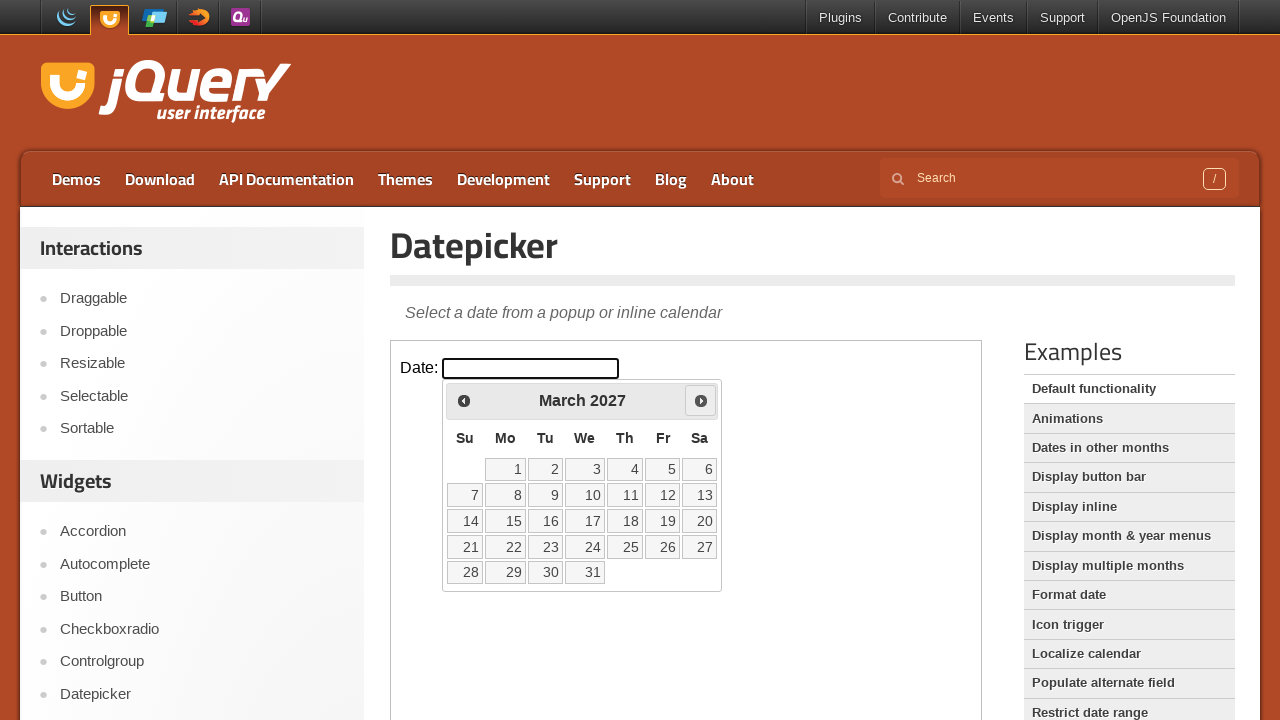

Clicked next month button at (701, 400) on iframe.demo-frame >> internal:control=enter-frame >> span.ui-icon-circle-triangl
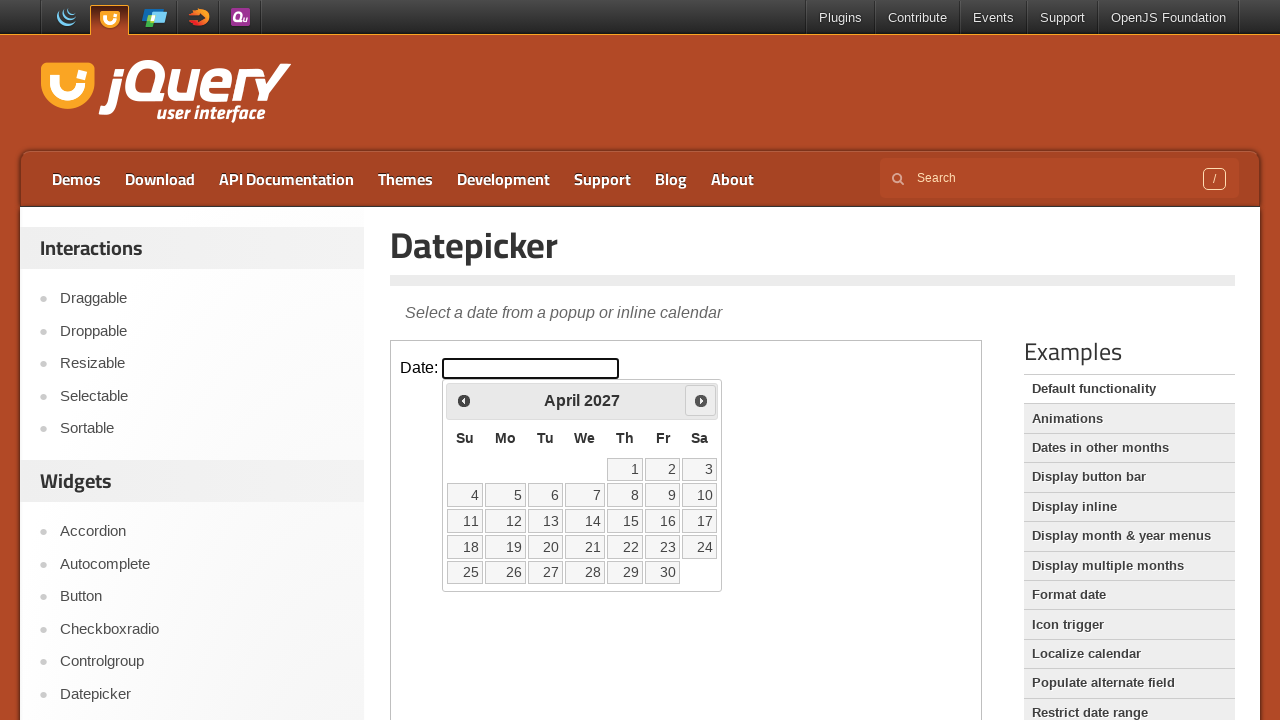

Waited 200ms for calendar to update
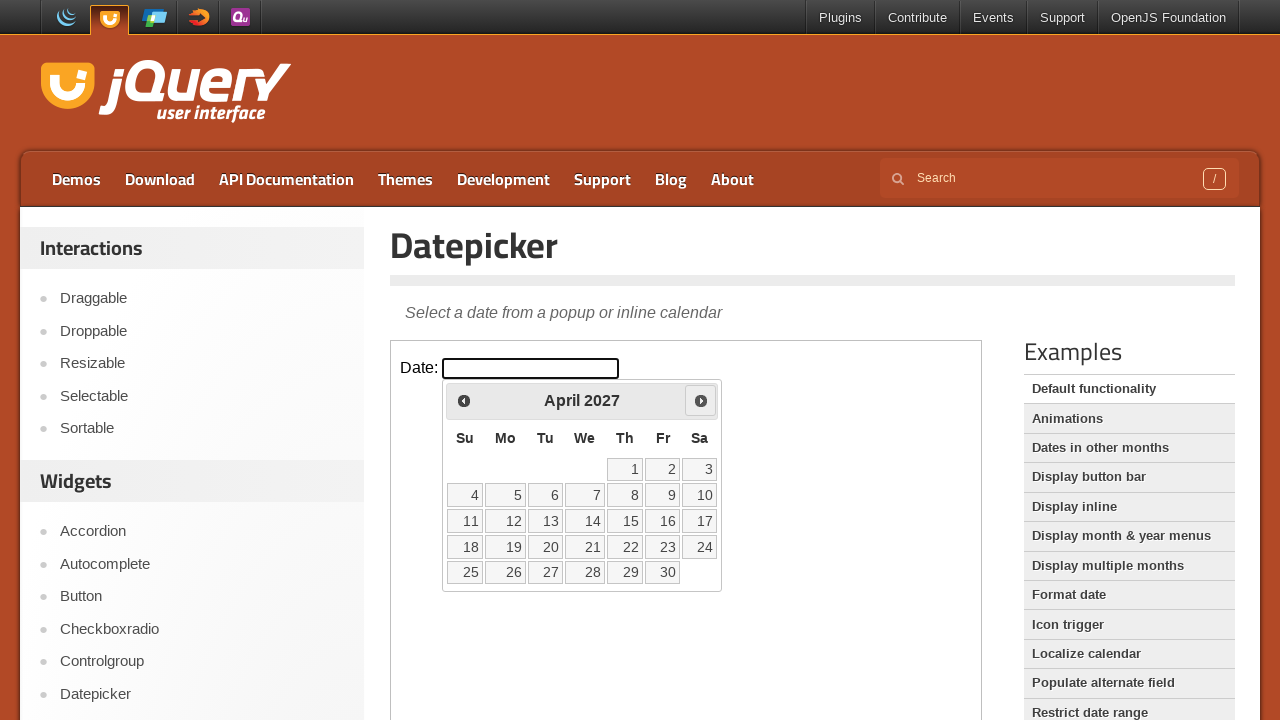

Retrieved current month/year: April 2027
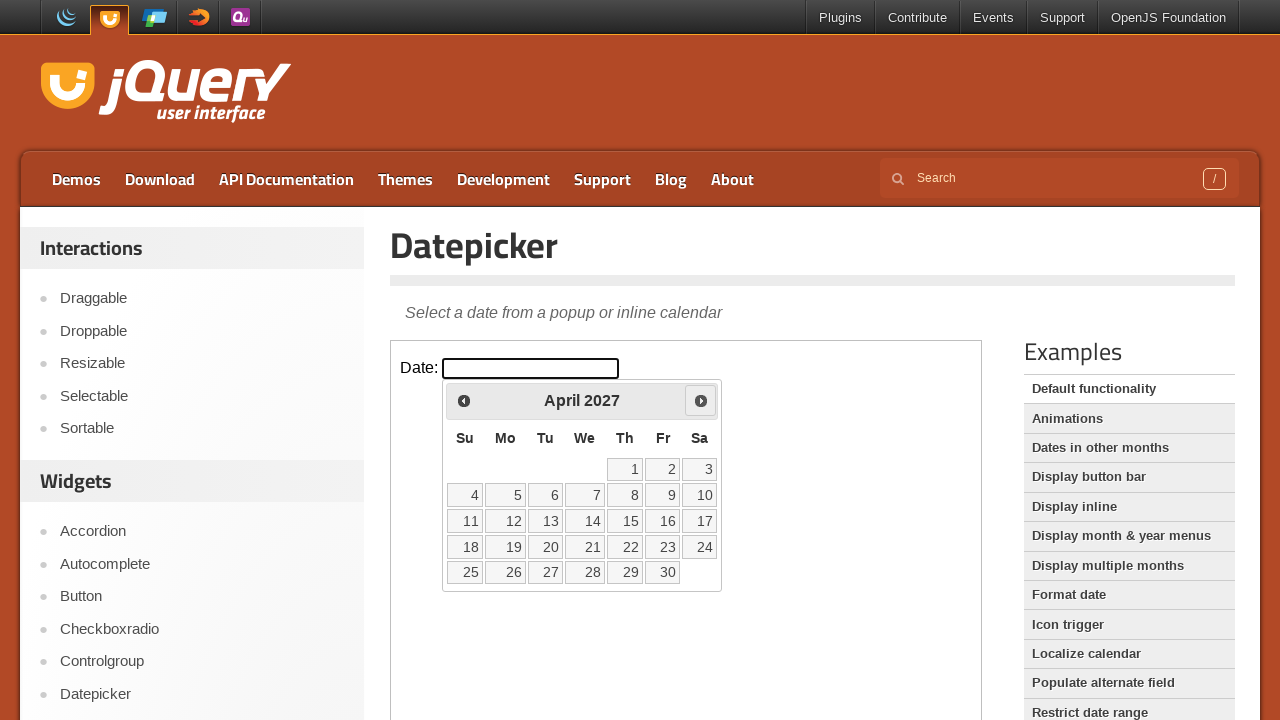

Clicked next month button at (701, 400) on iframe.demo-frame >> internal:control=enter-frame >> span.ui-icon-circle-triangl
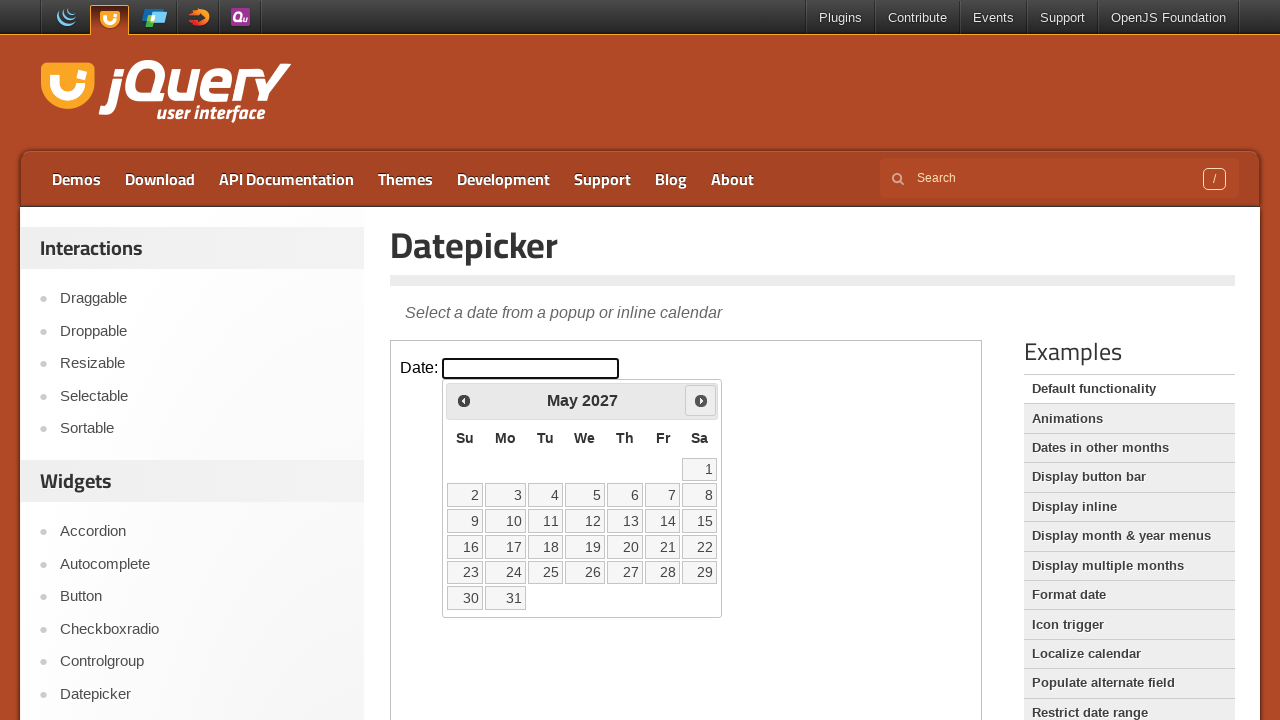

Waited 200ms for calendar to update
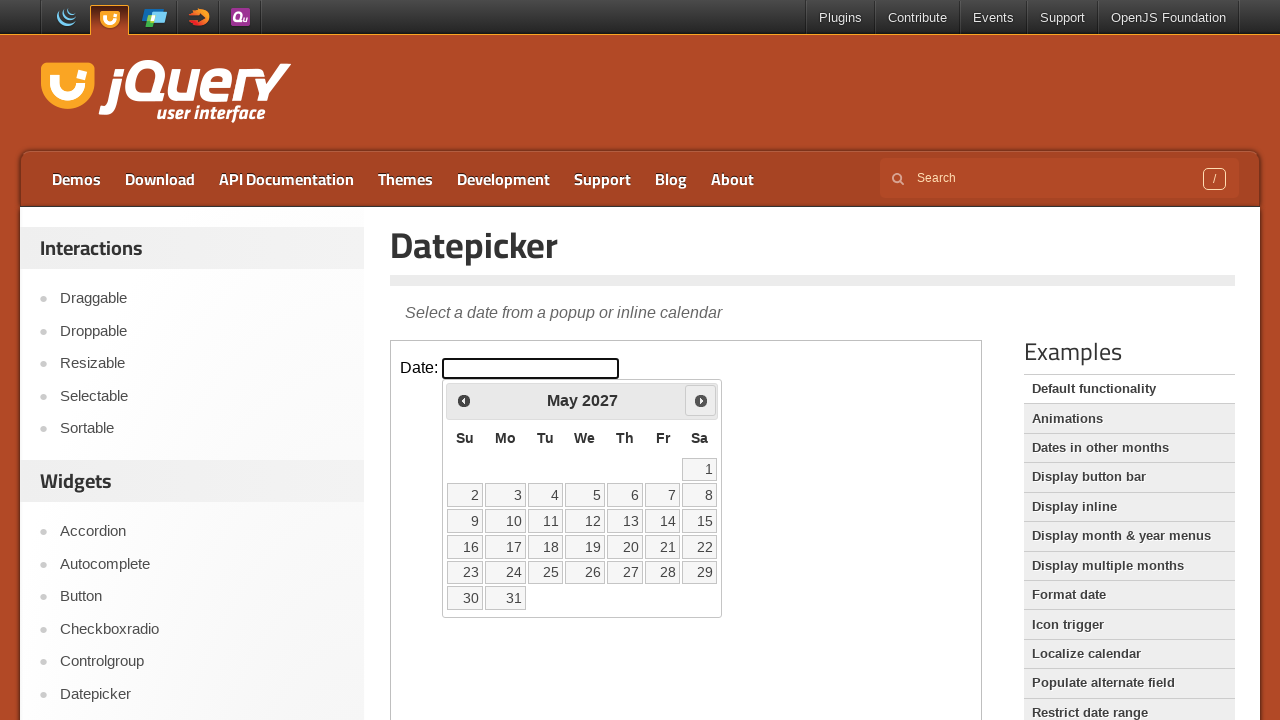

Retrieved current month/year: May 2027
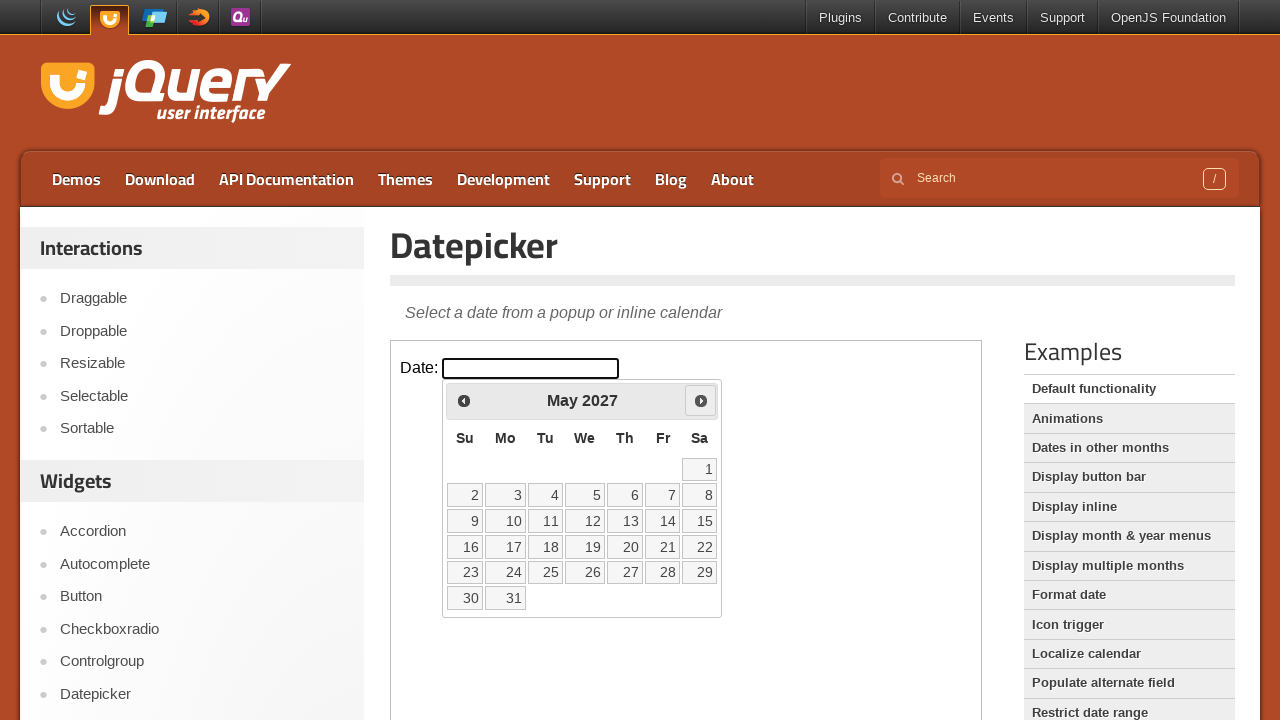

Clicked next month button at (701, 400) on iframe.demo-frame >> internal:control=enter-frame >> span.ui-icon-circle-triangl
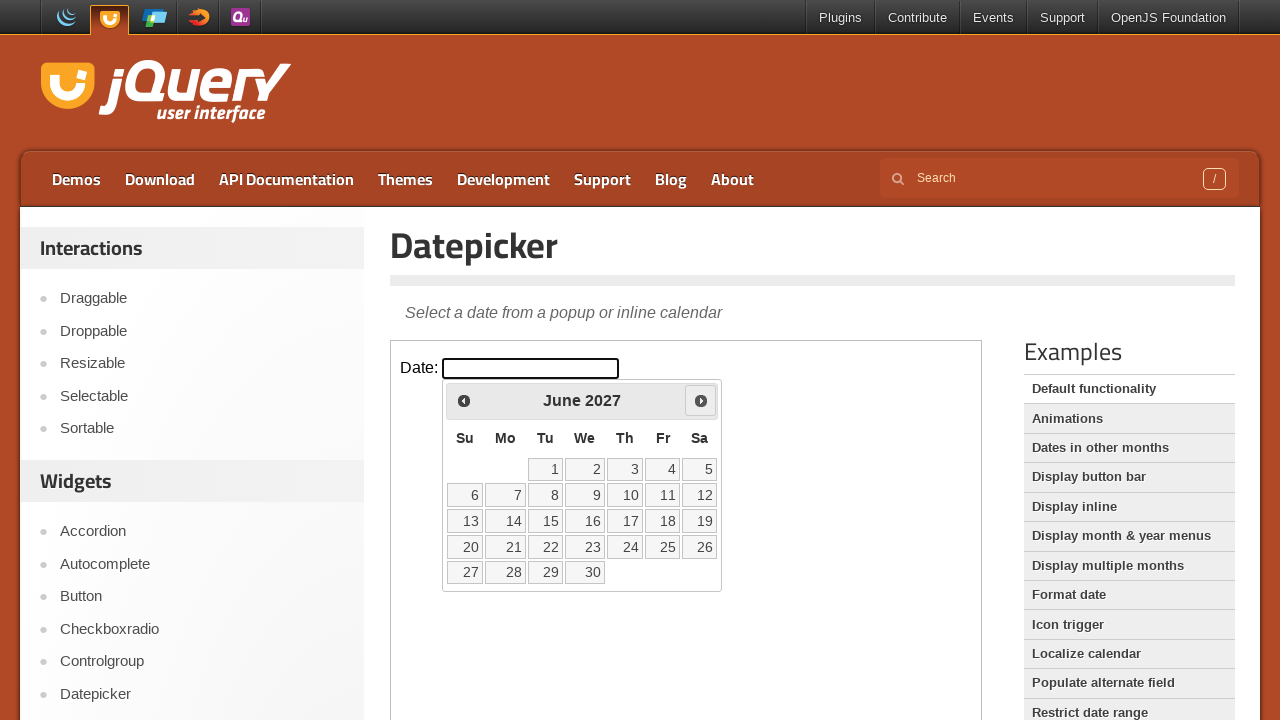

Waited 200ms for calendar to update
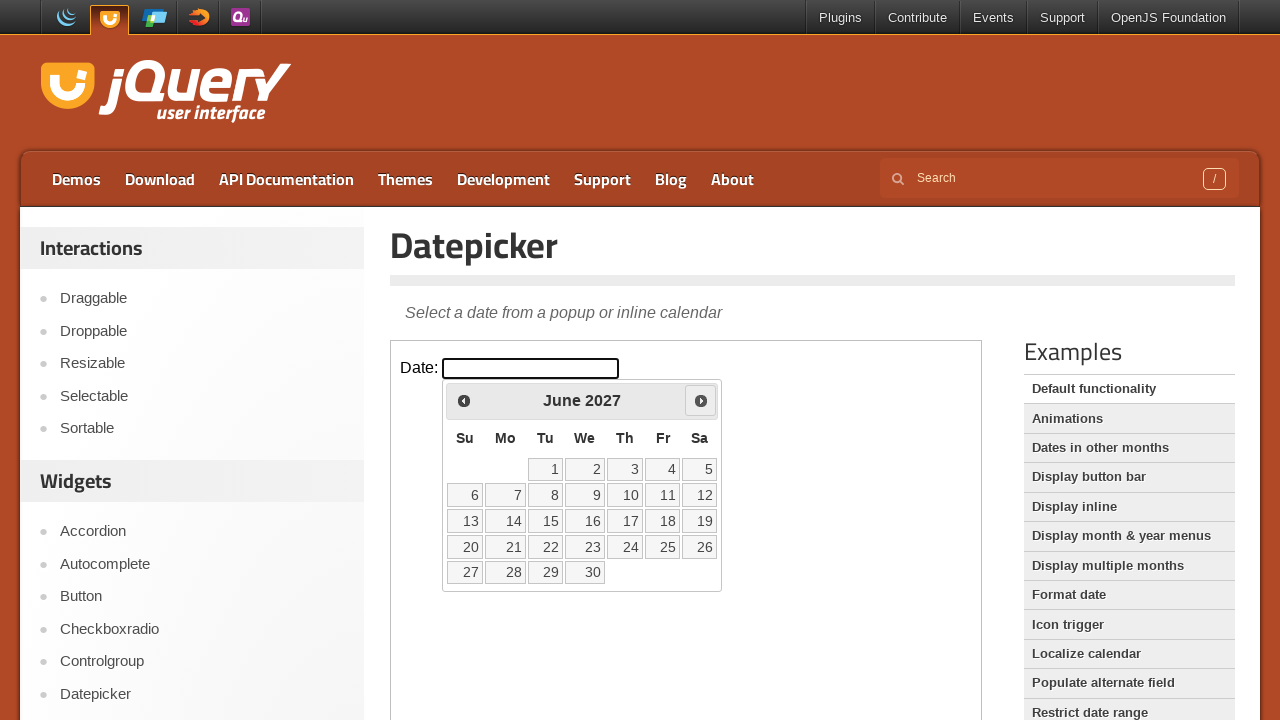

Retrieved current month/year: June 2027
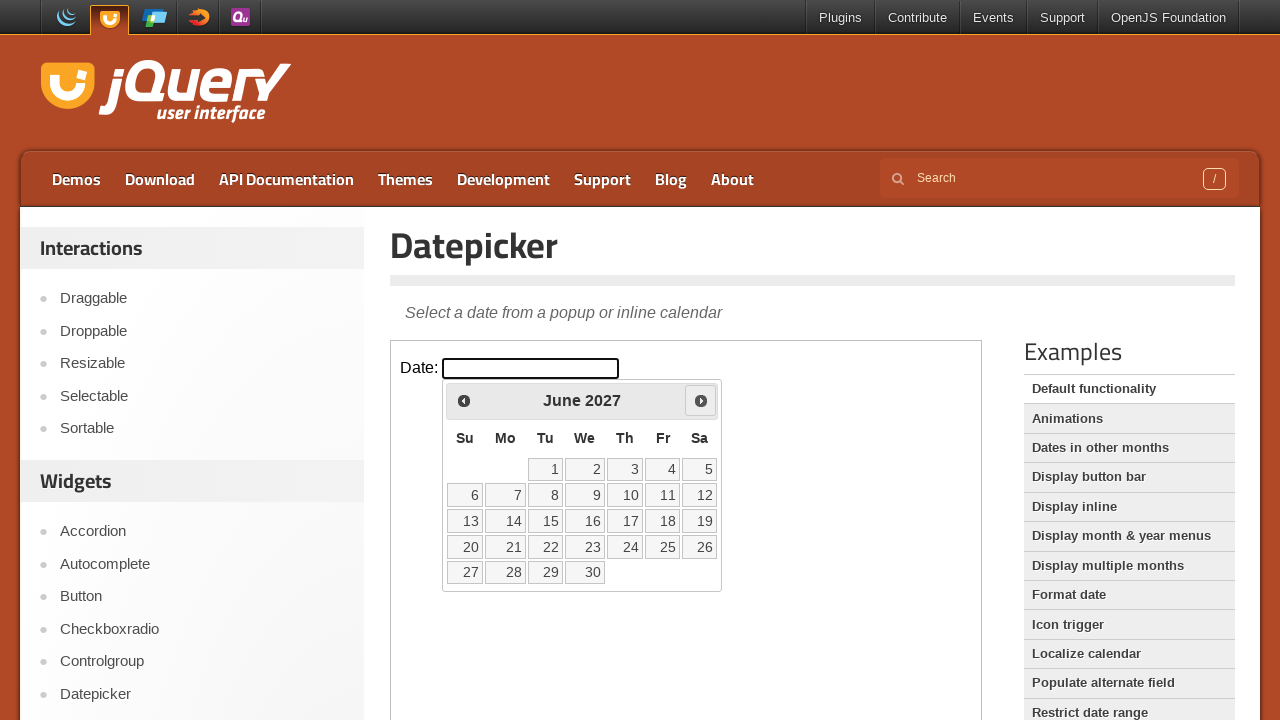

Clicked next month button at (701, 400) on iframe.demo-frame >> internal:control=enter-frame >> span.ui-icon-circle-triangl
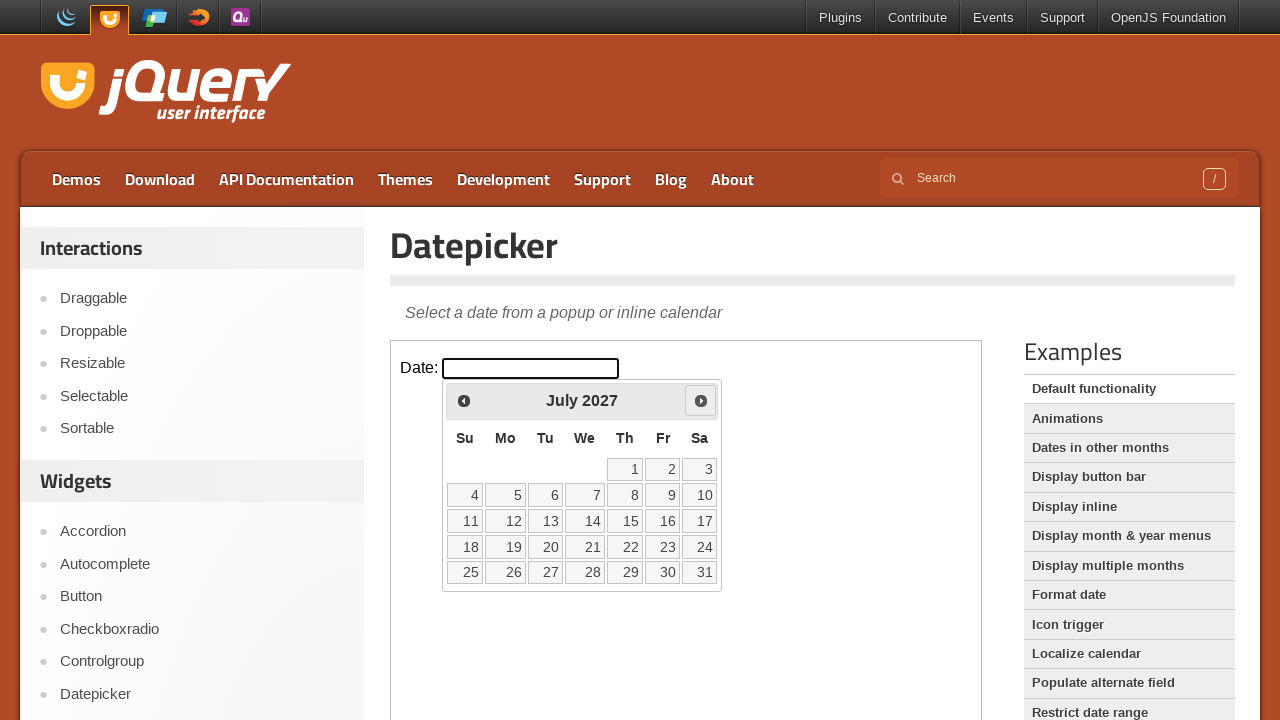

Waited 200ms for calendar to update
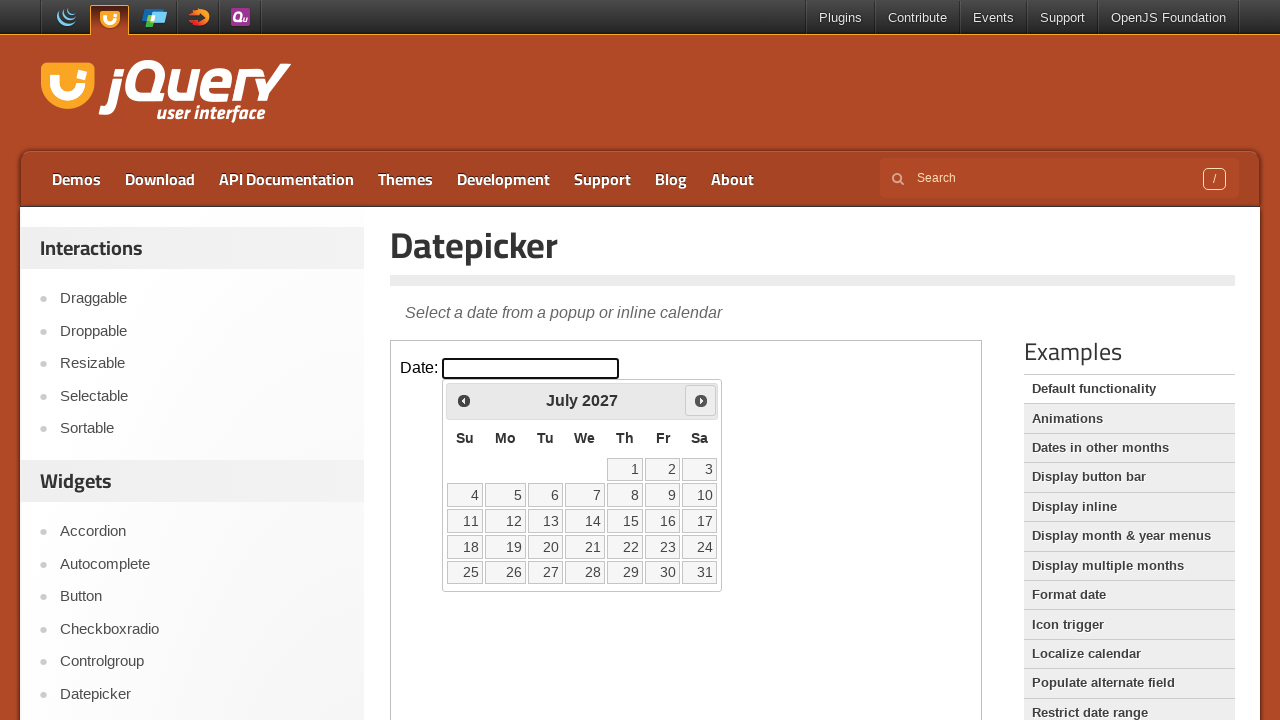

Retrieved current month/year: July 2027
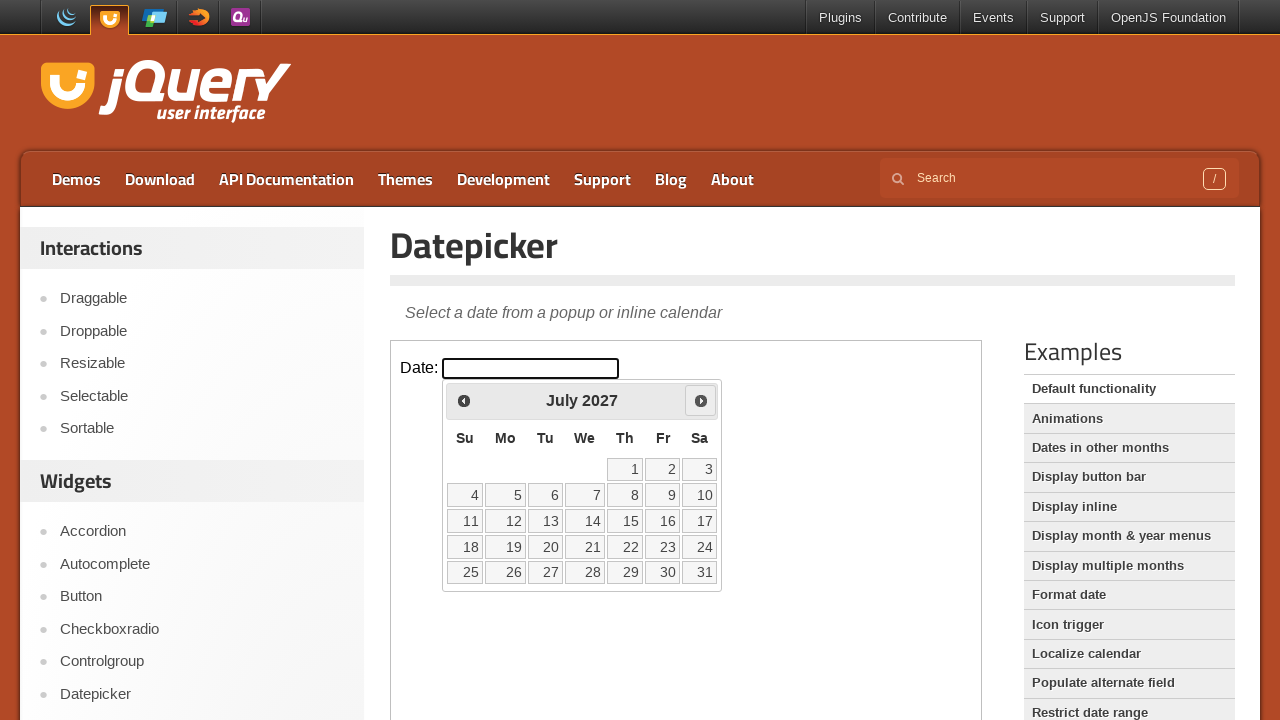

Clicked next month button at (701, 400) on iframe.demo-frame >> internal:control=enter-frame >> span.ui-icon-circle-triangl
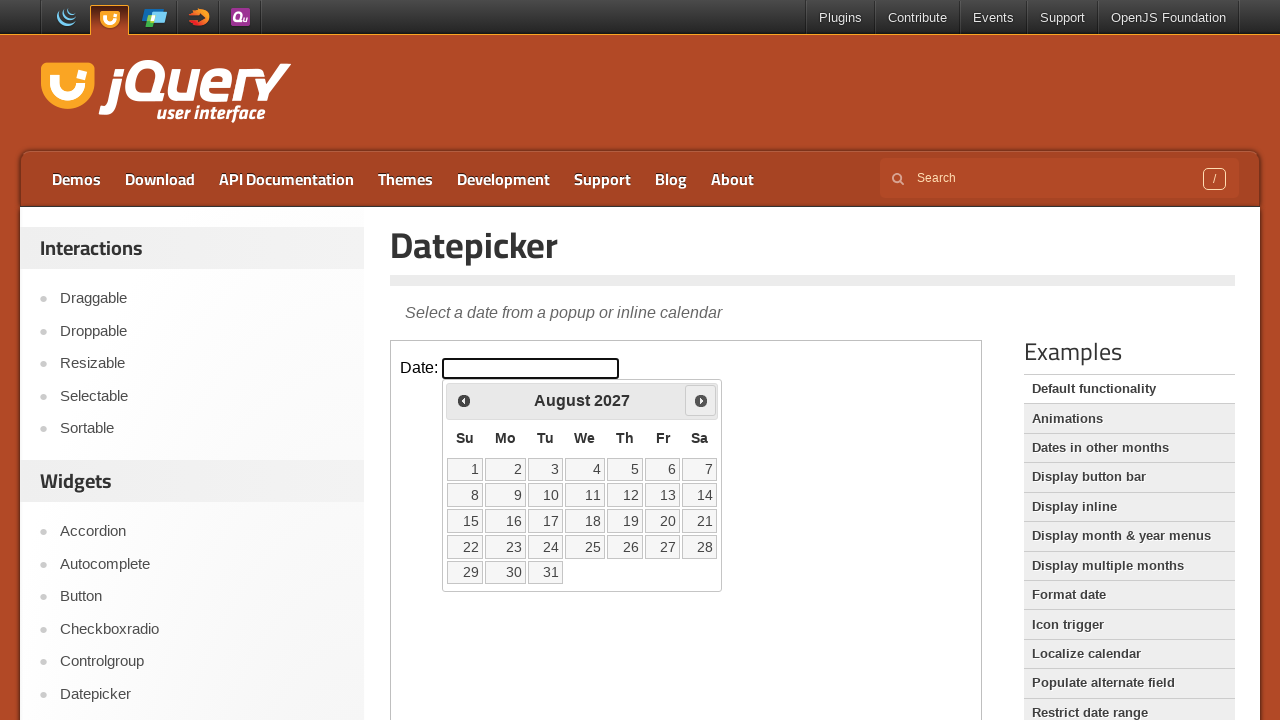

Waited 200ms for calendar to update
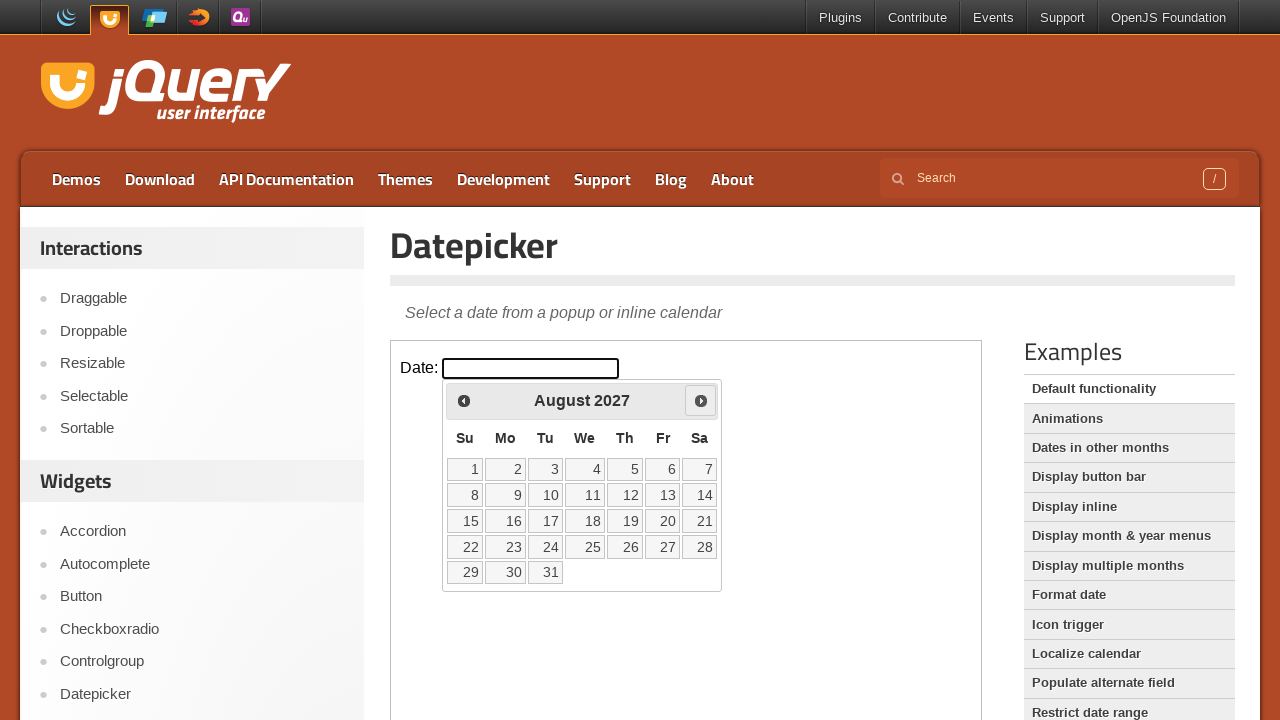

Retrieved current month/year: August 2027
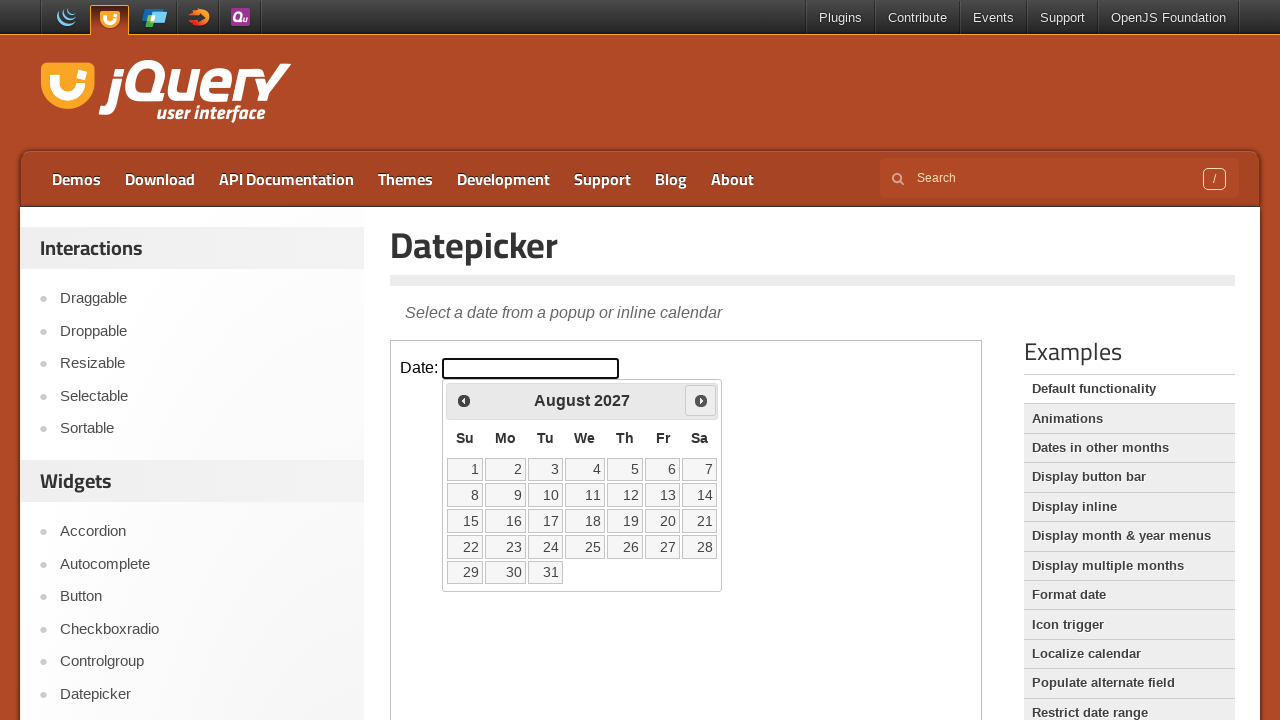

Clicked next month button at (701, 400) on iframe.demo-frame >> internal:control=enter-frame >> span.ui-icon-circle-triangl
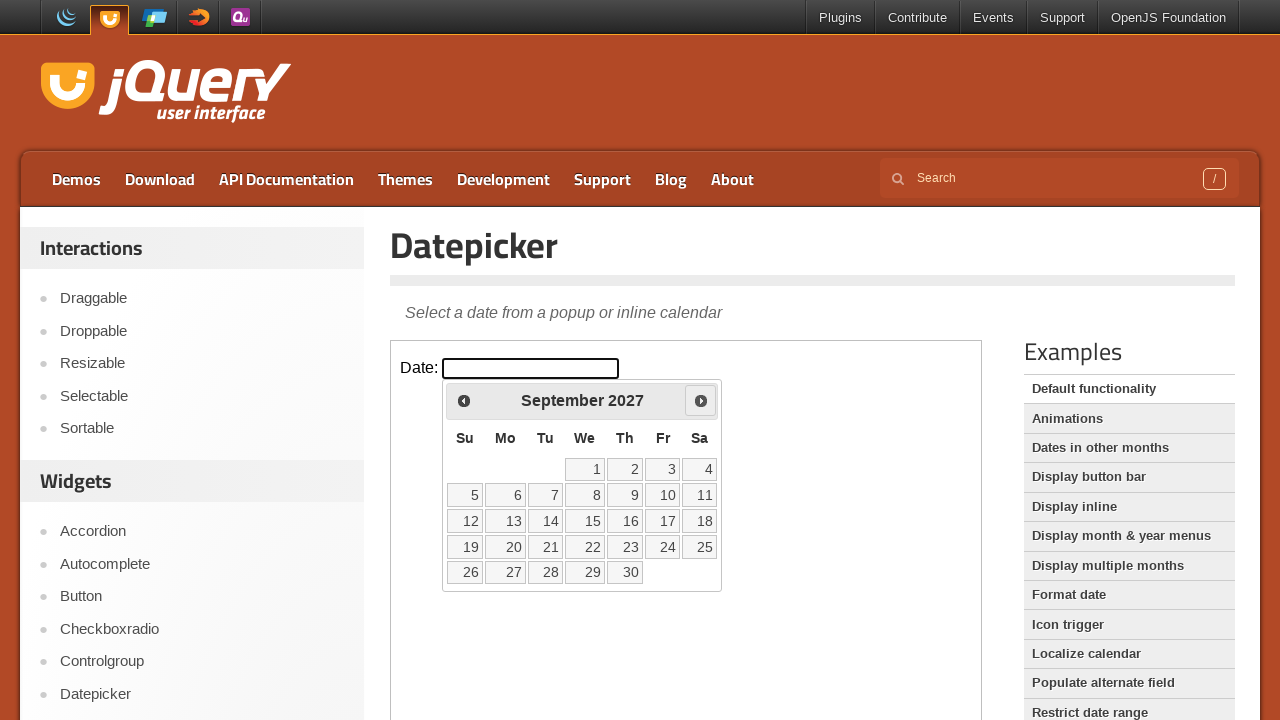

Waited 200ms for calendar to update
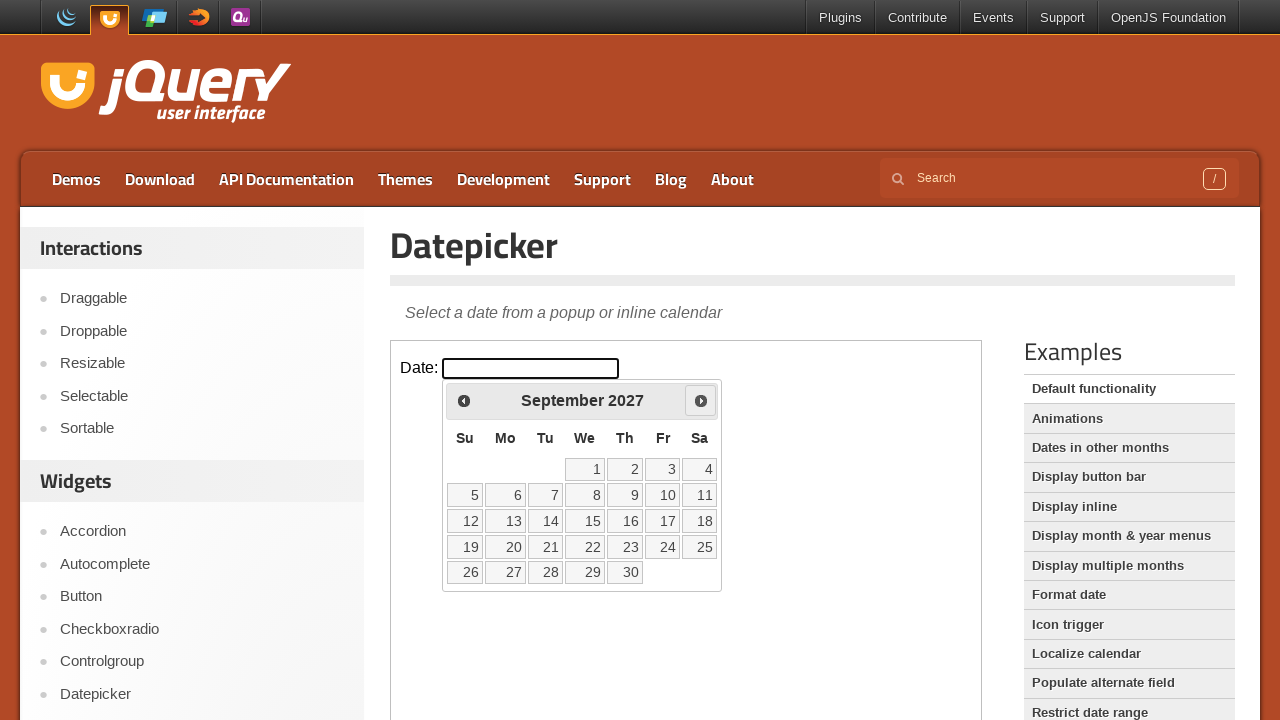

Retrieved current month/year: September 2027
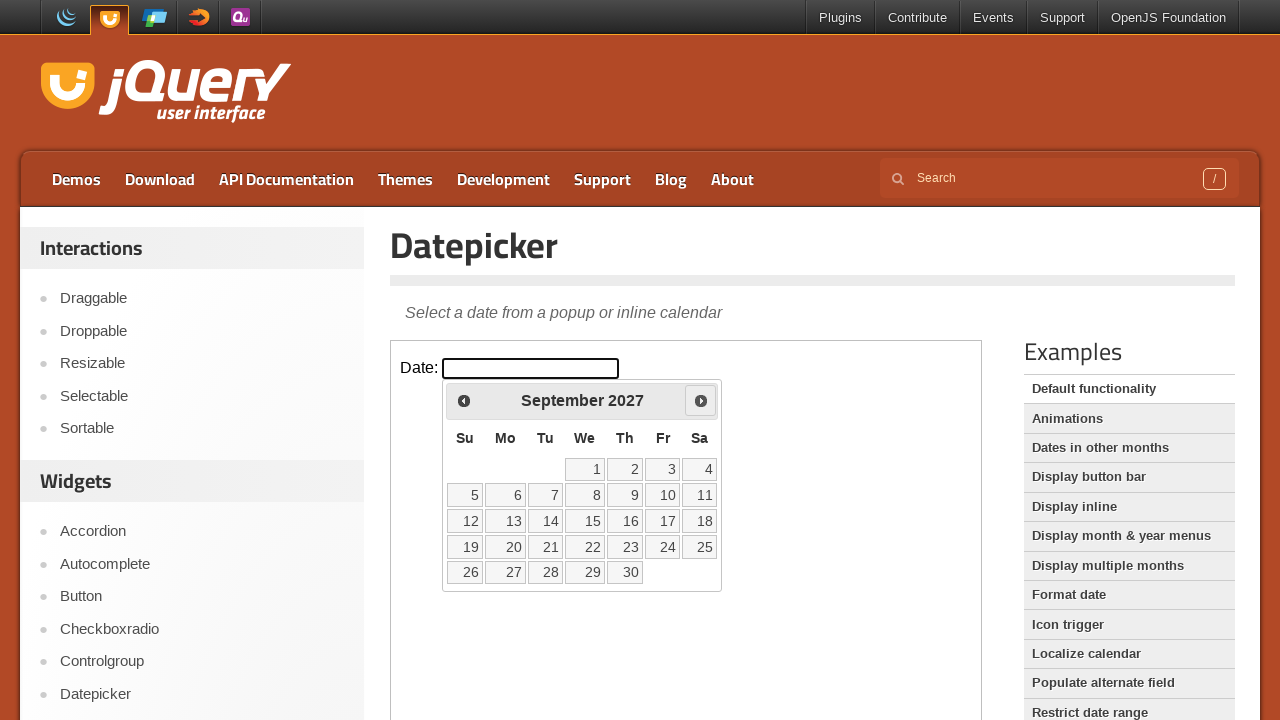

Clicked next month button at (701, 400) on iframe.demo-frame >> internal:control=enter-frame >> span.ui-icon-circle-triangl
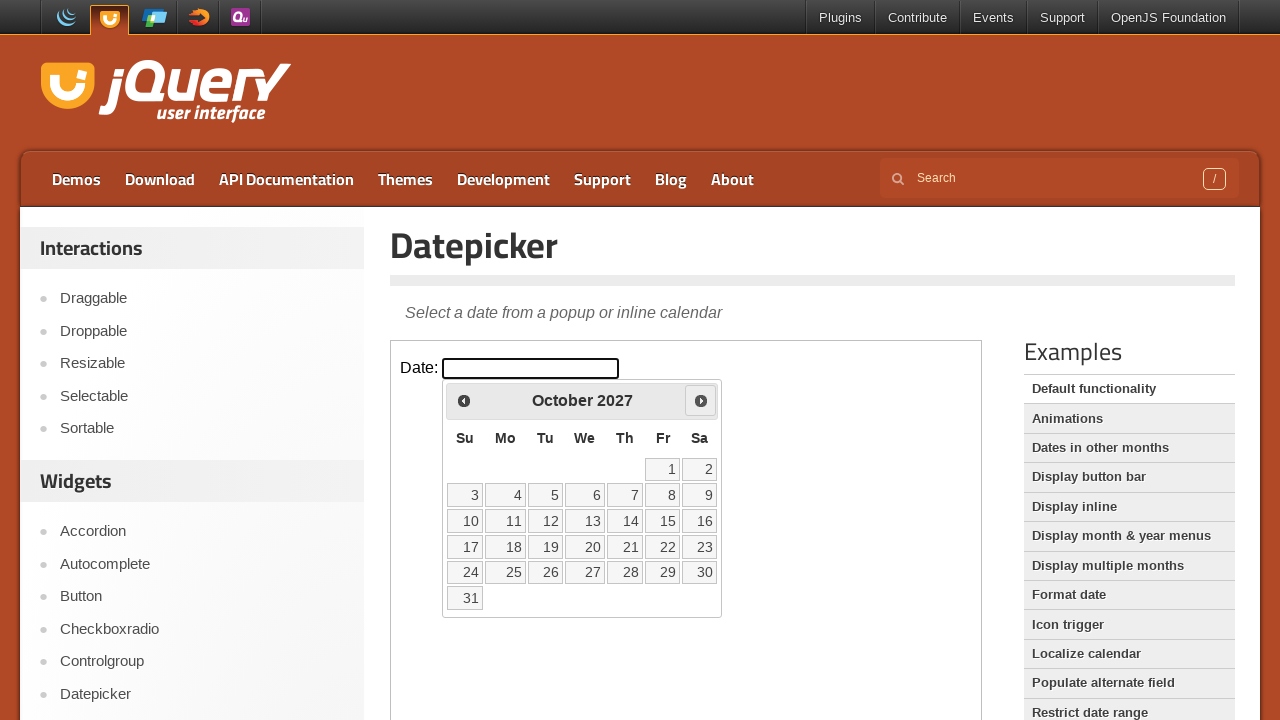

Waited 200ms for calendar to update
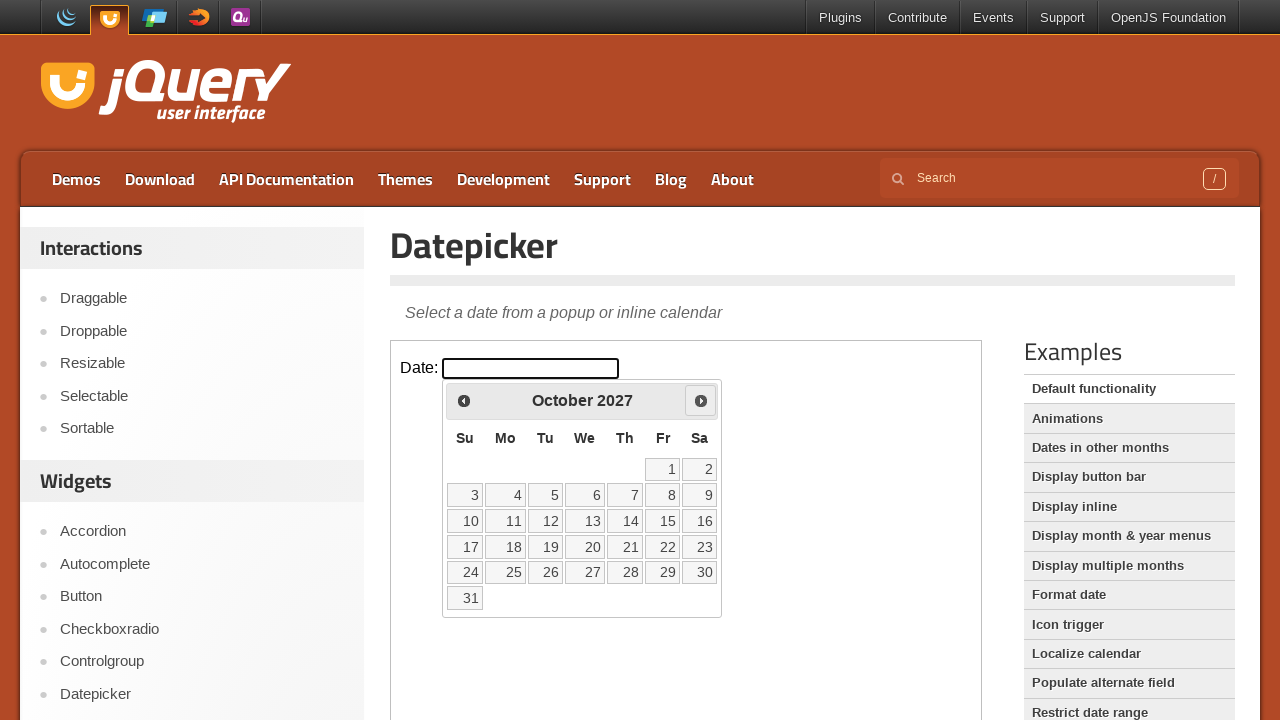

Retrieved current month/year: October 2027
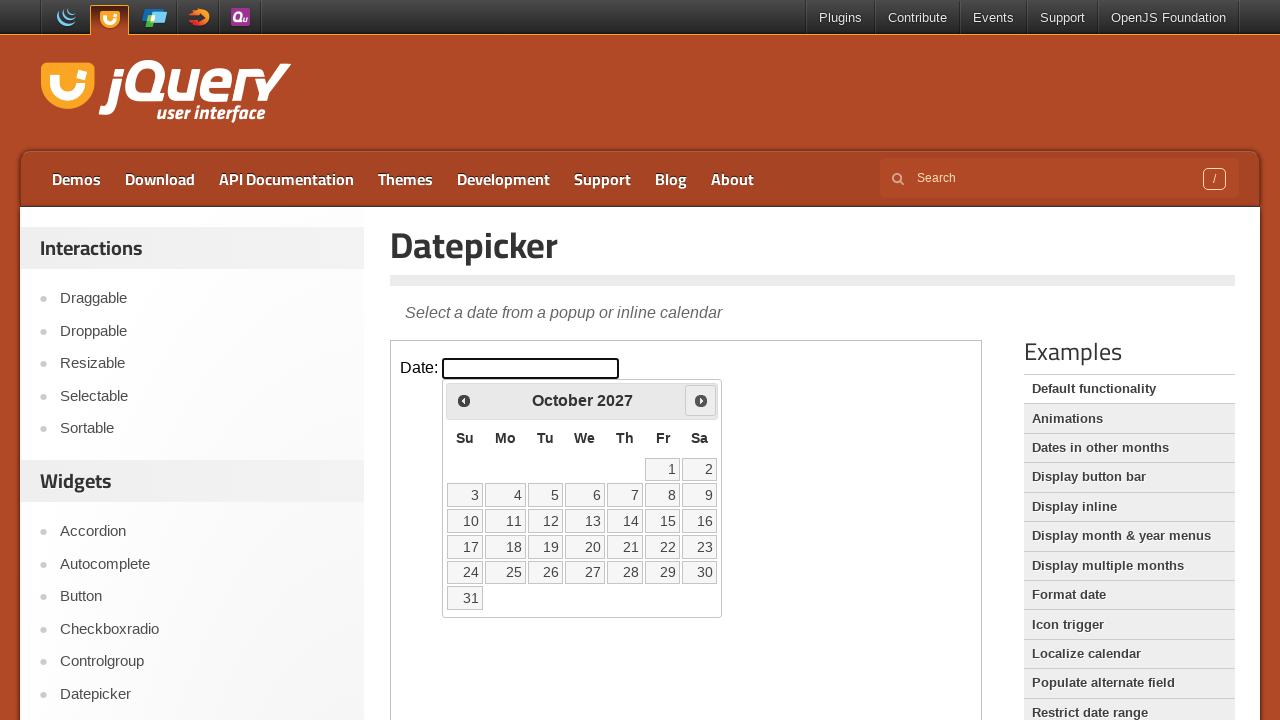

Clicked next month button at (701, 400) on iframe.demo-frame >> internal:control=enter-frame >> span.ui-icon-circle-triangl
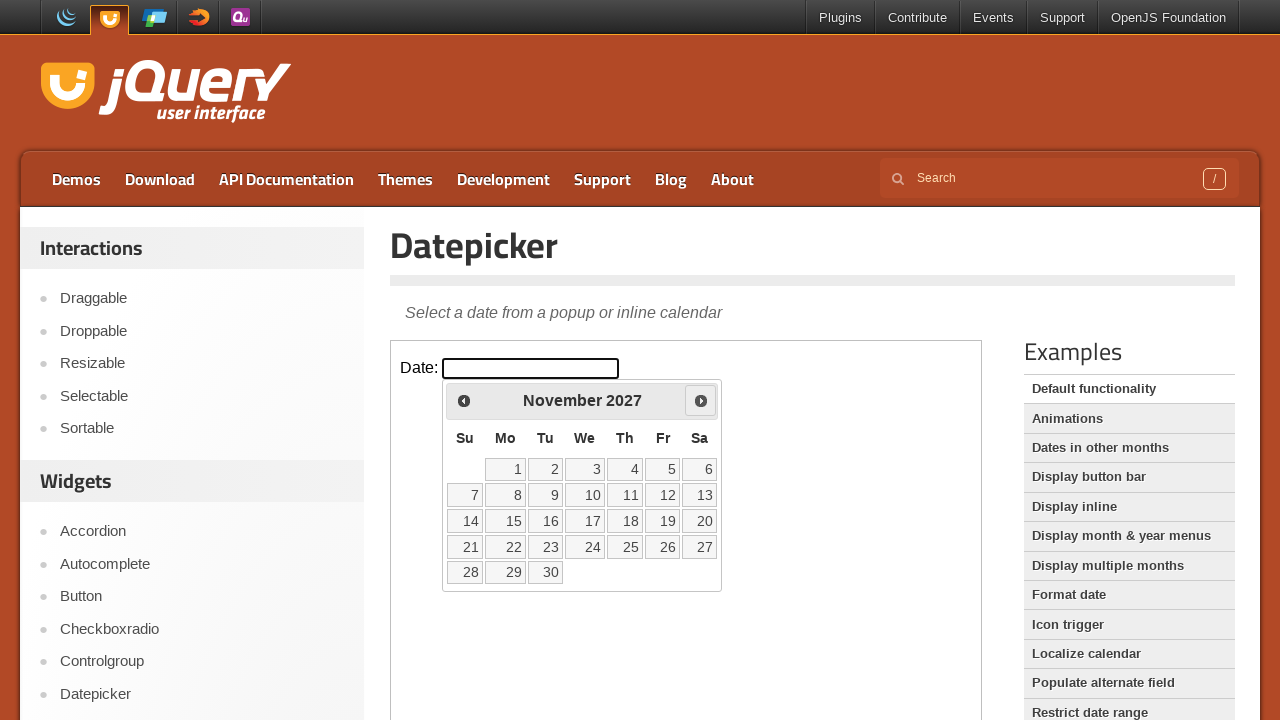

Waited 200ms for calendar to update
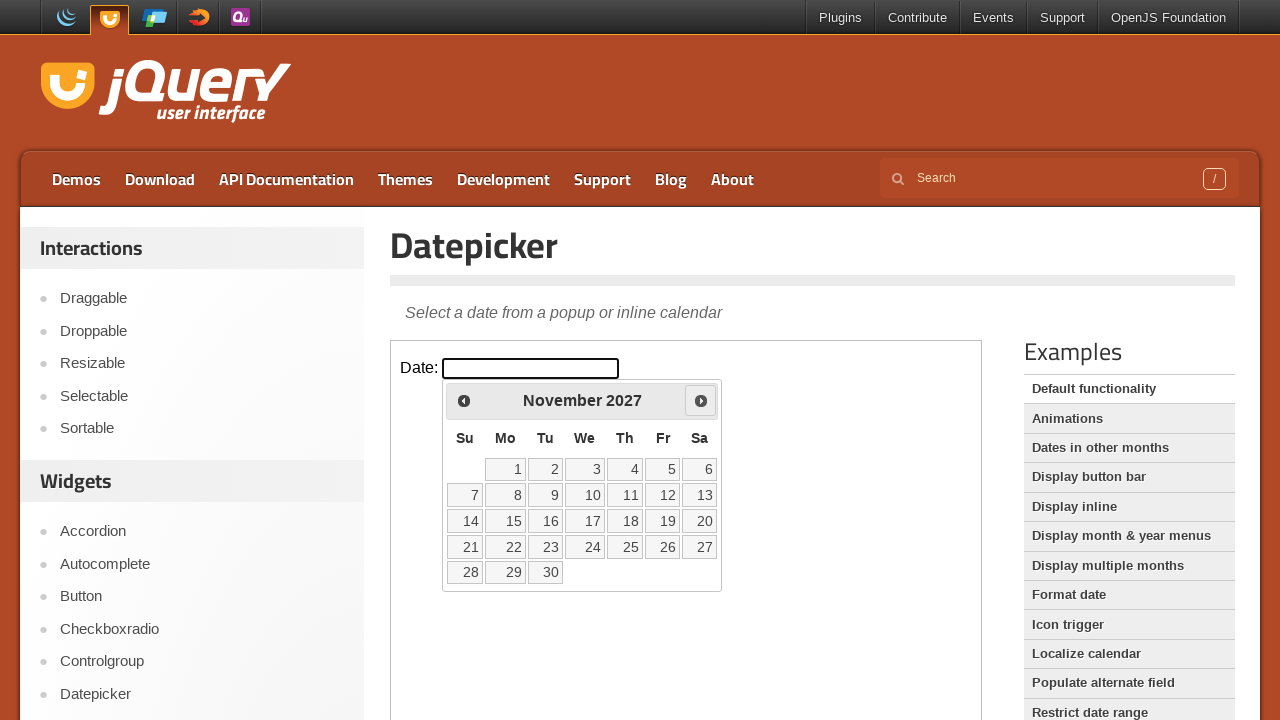

Retrieved current month/year: November 2027
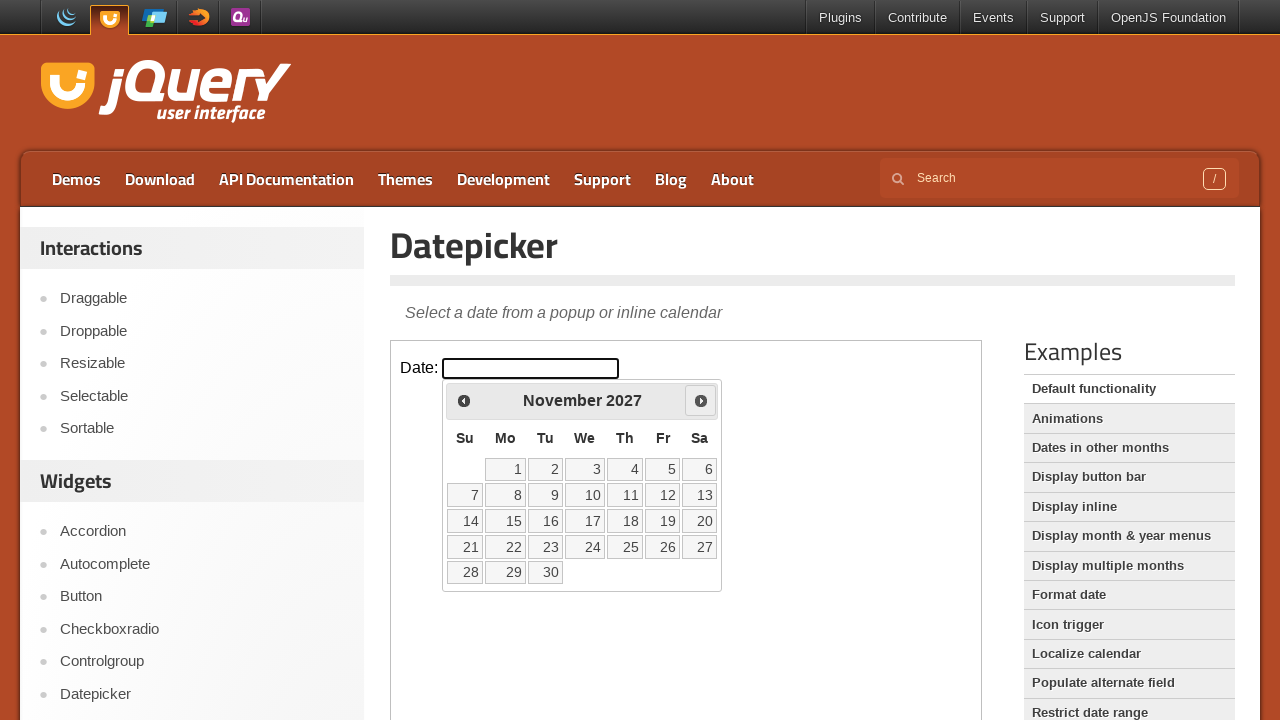

Clicked next month button at (701, 400) on iframe.demo-frame >> internal:control=enter-frame >> span.ui-icon-circle-triangl
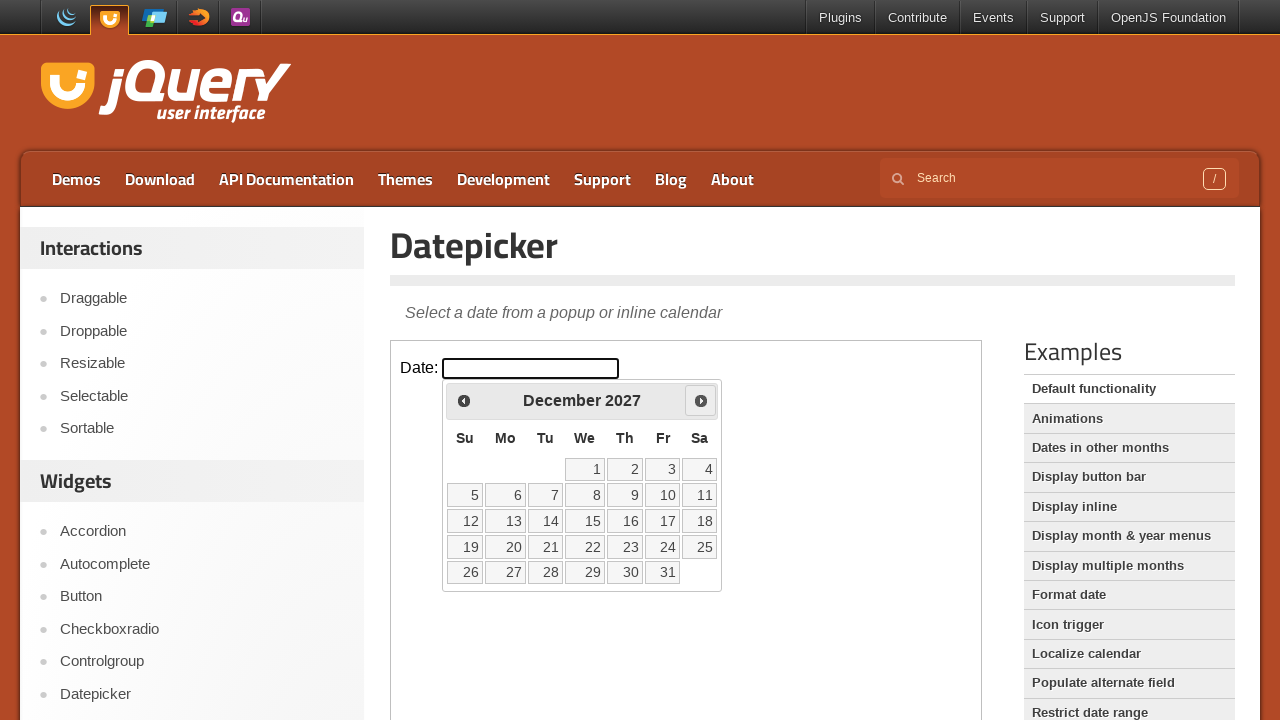

Waited 200ms for calendar to update
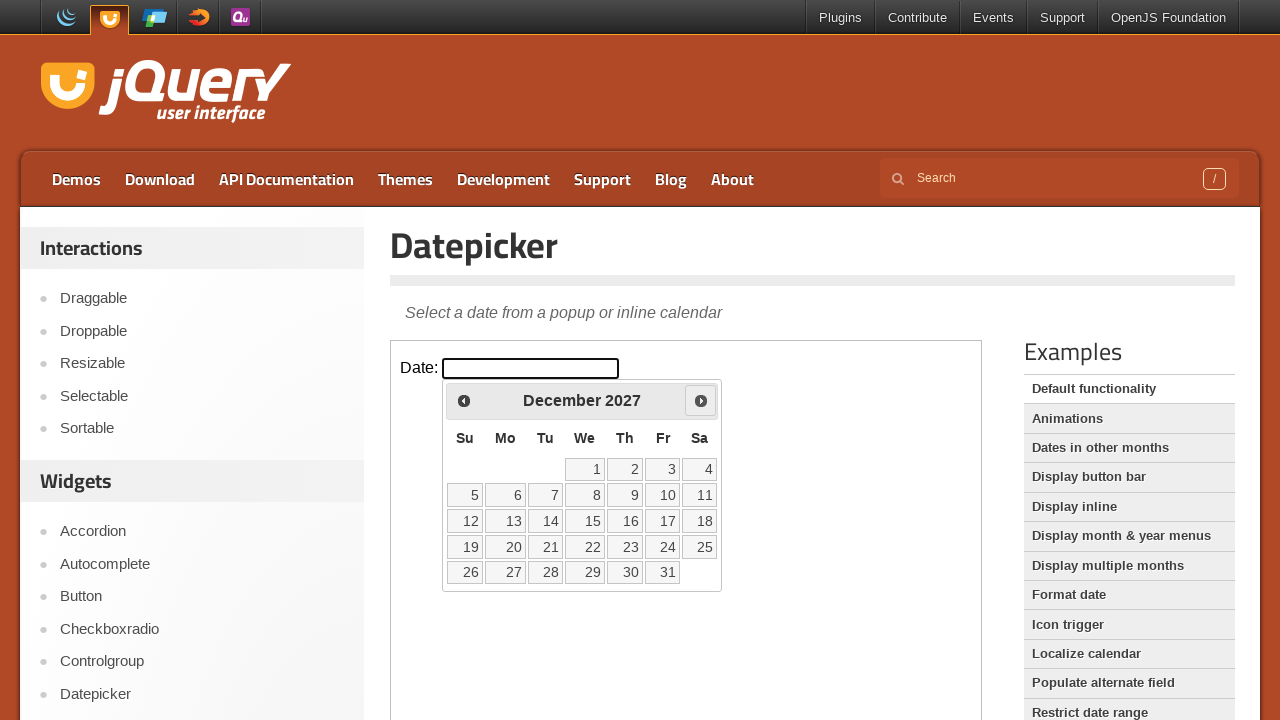

Retrieved current month/year: December 2027
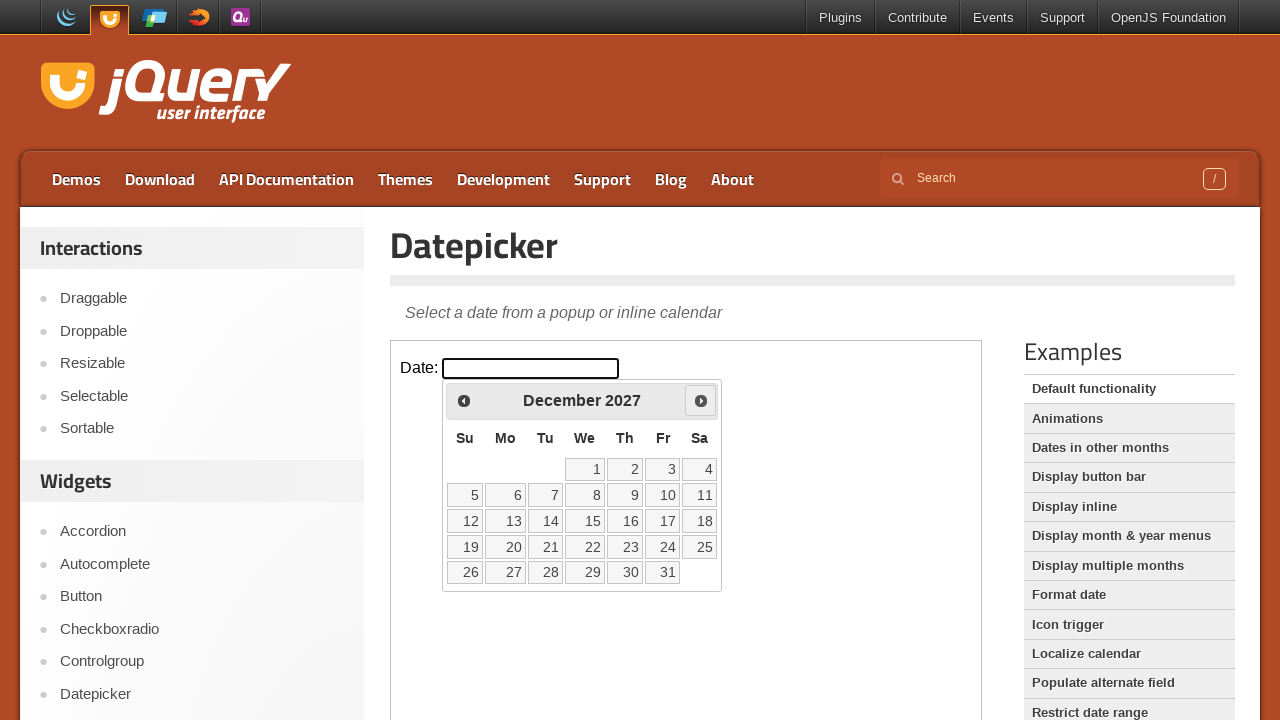

Clicked next month button at (701, 400) on iframe.demo-frame >> internal:control=enter-frame >> span.ui-icon-circle-triangl
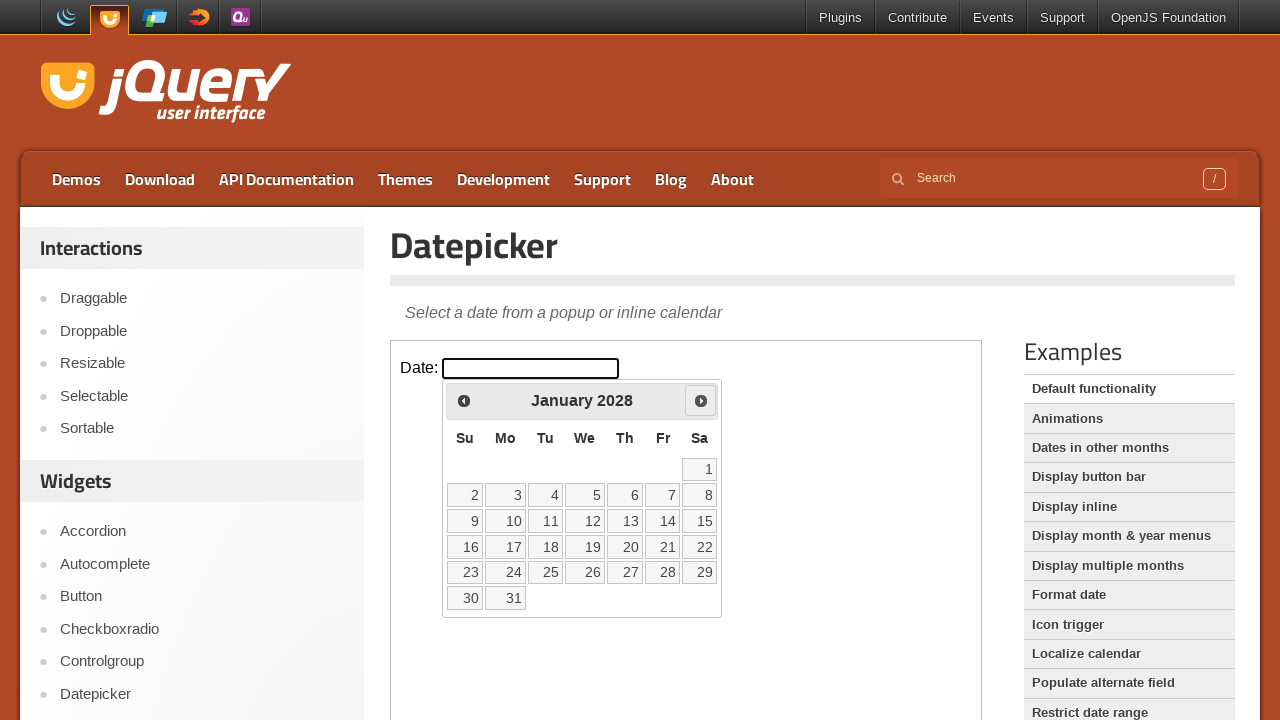

Waited 200ms for calendar to update
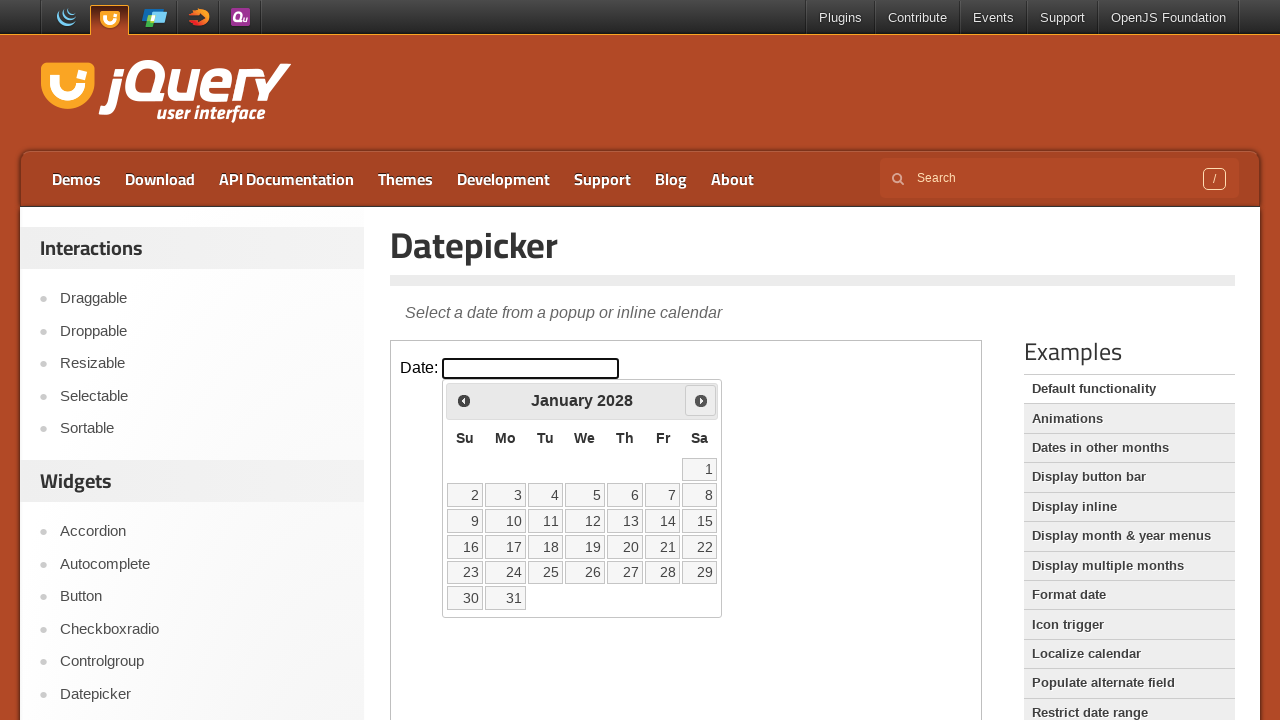

Retrieved current month/year: January 2028
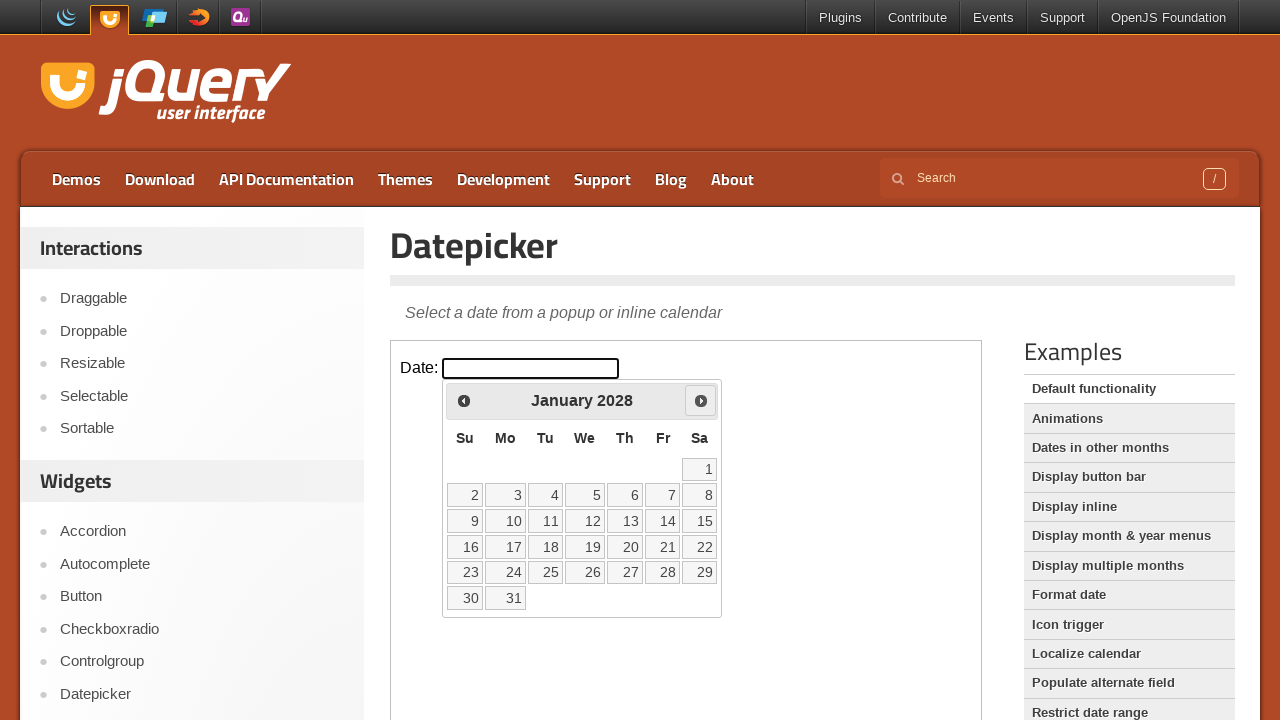

Clicked next month button at (701, 400) on iframe.demo-frame >> internal:control=enter-frame >> span.ui-icon-circle-triangl
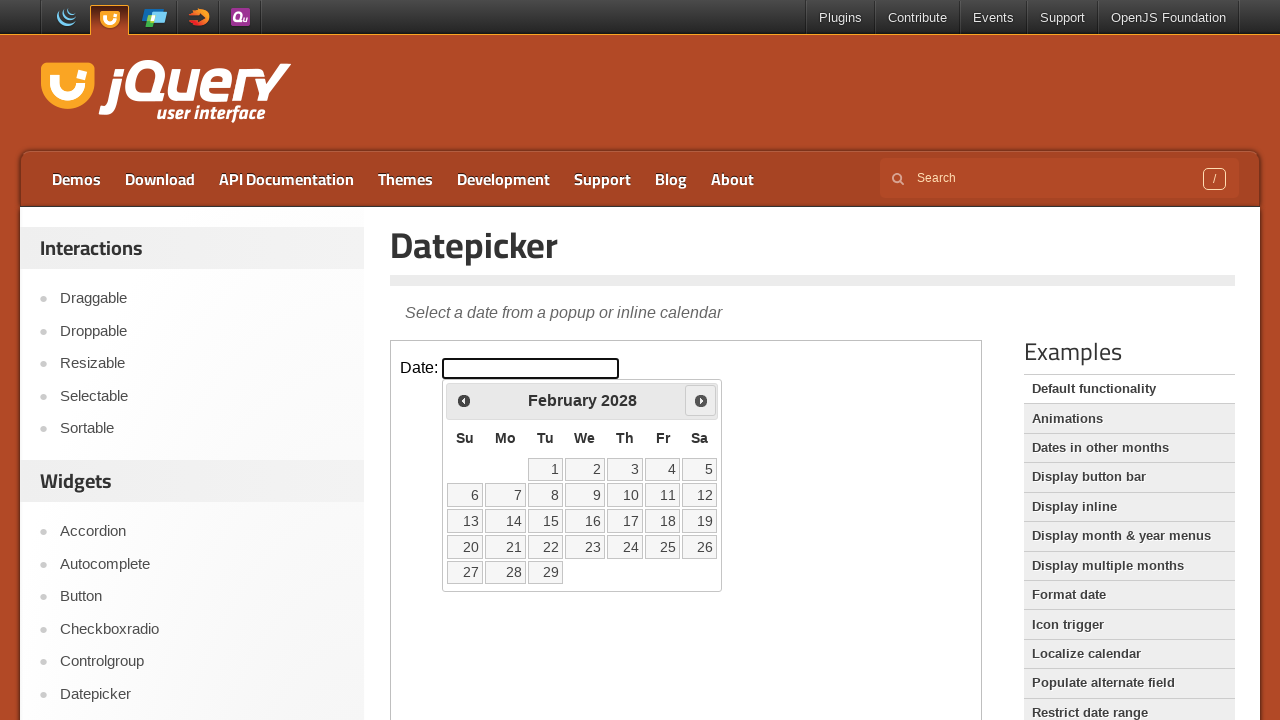

Waited 200ms for calendar to update
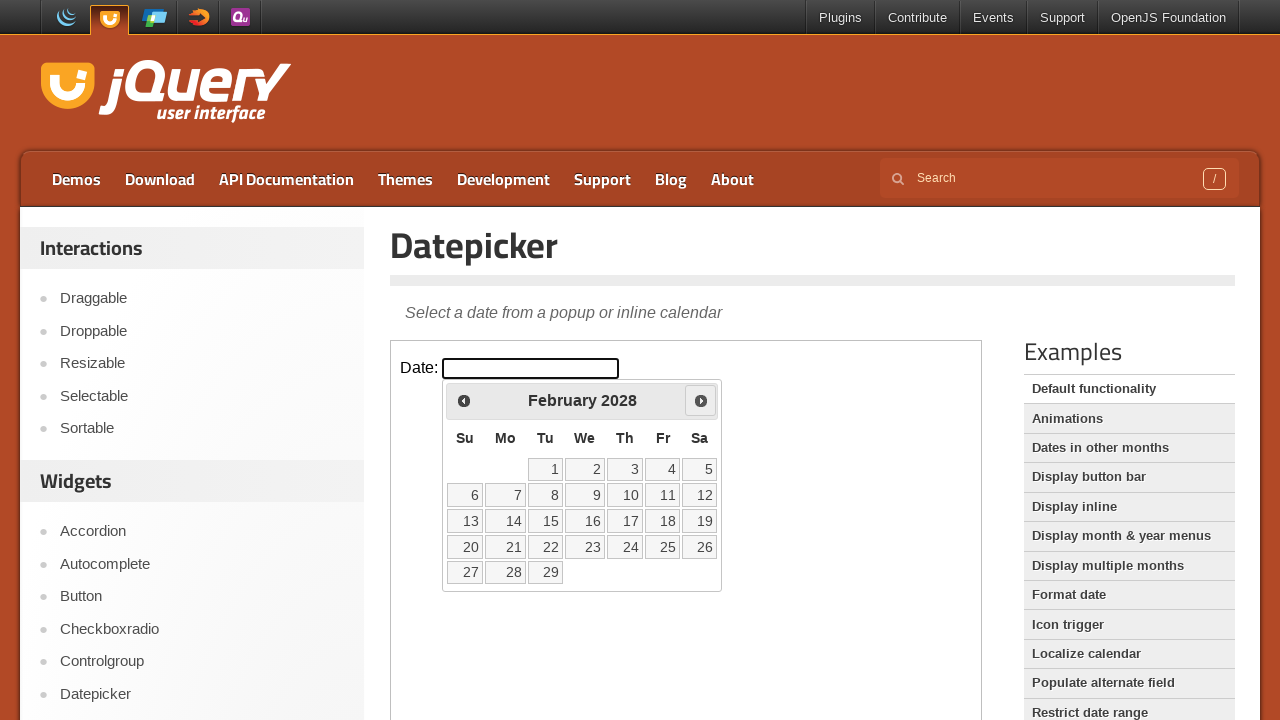

Retrieved current month/year: February 2028
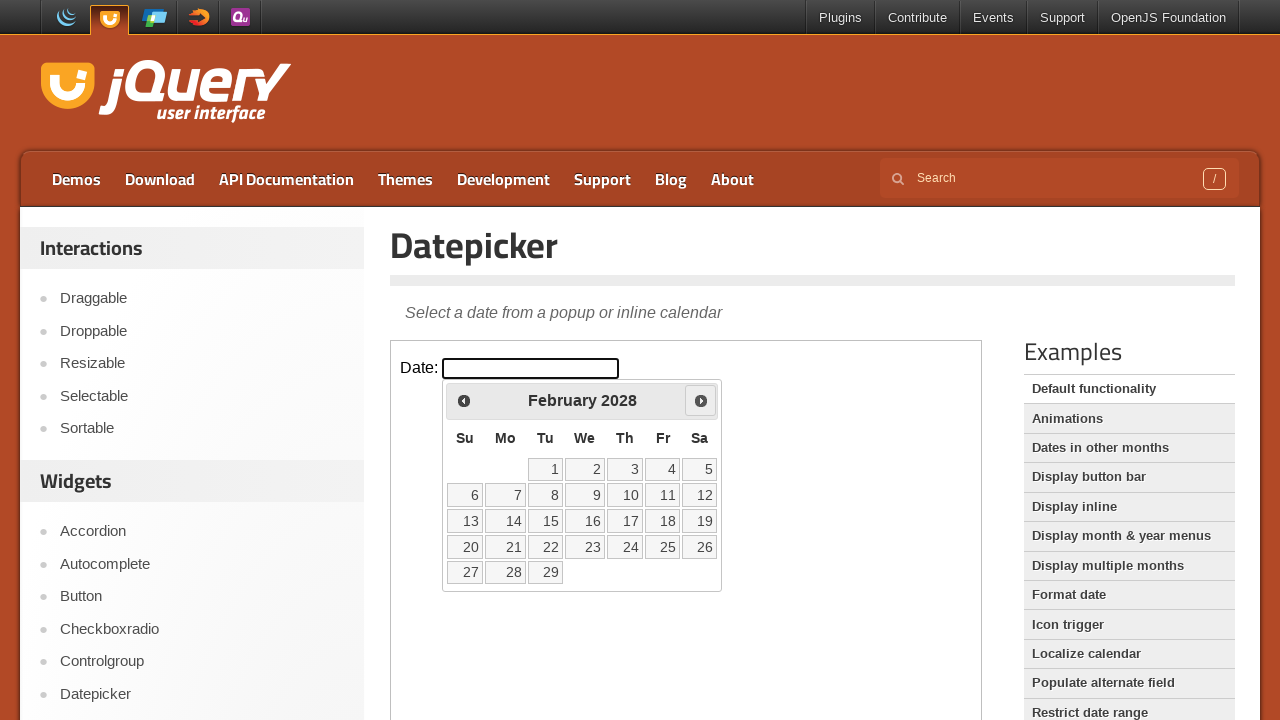

Clicked next month button at (701, 400) on iframe.demo-frame >> internal:control=enter-frame >> span.ui-icon-circle-triangl
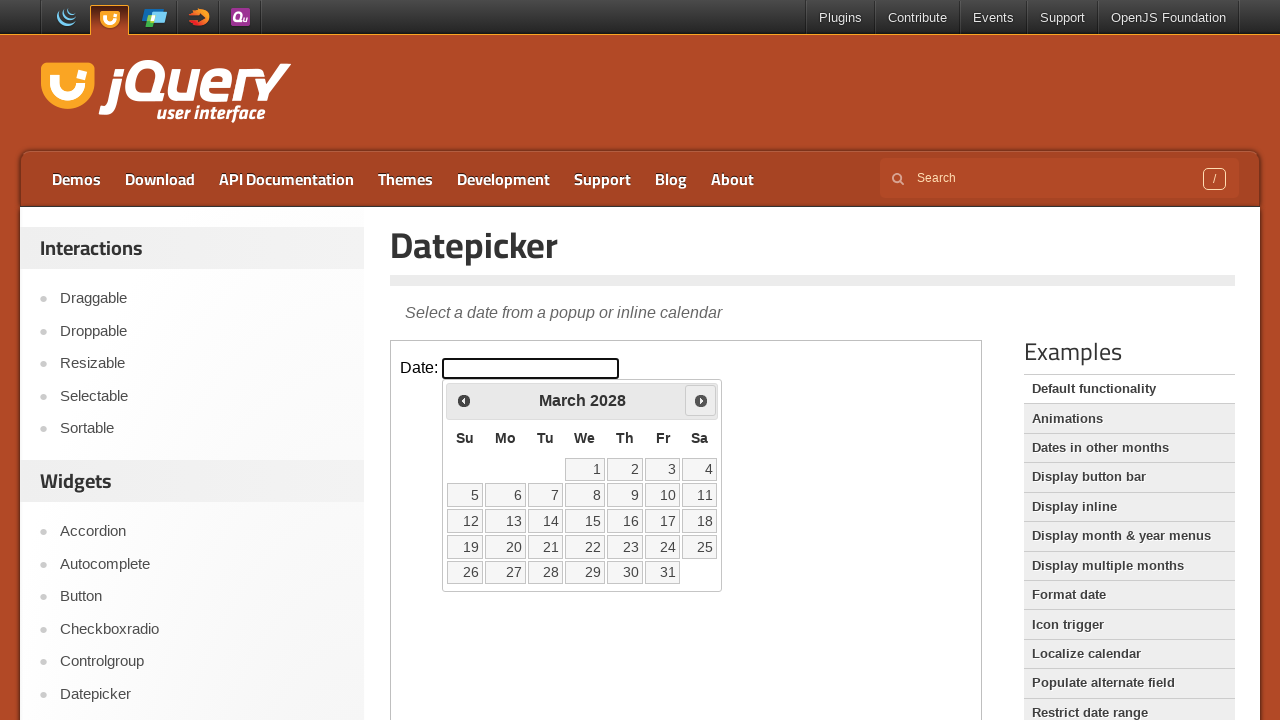

Waited 200ms for calendar to update
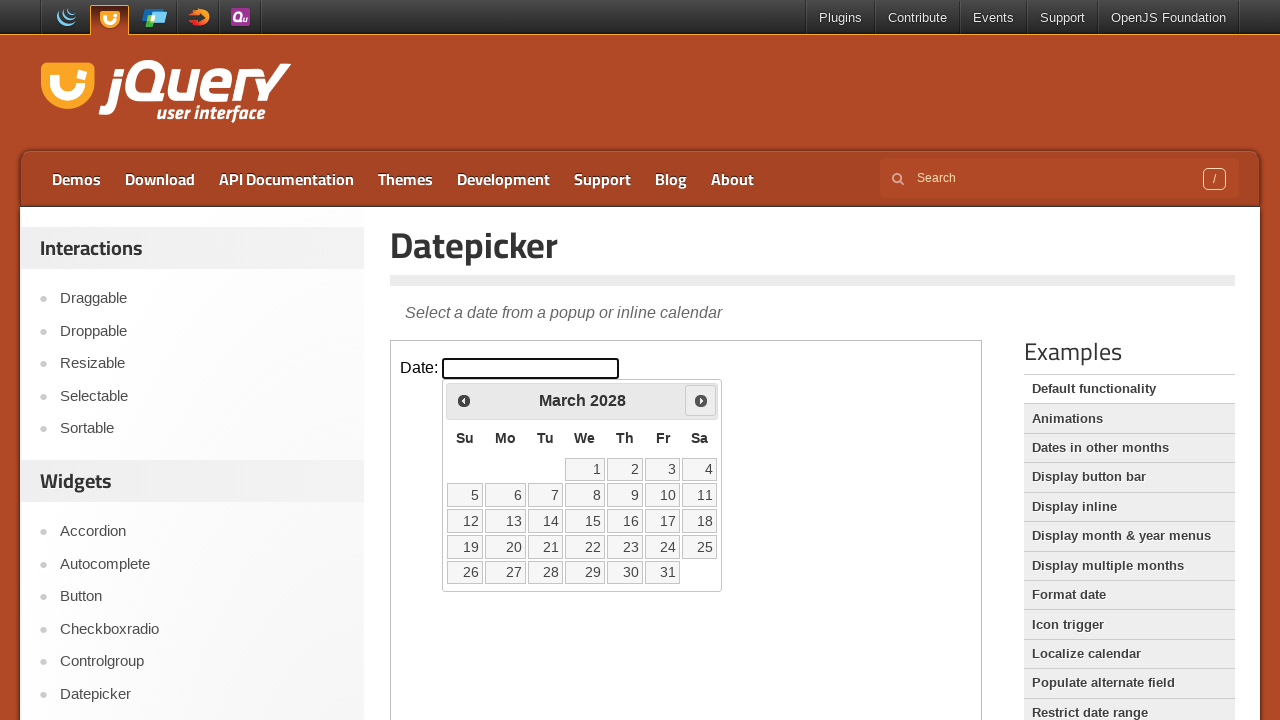

Retrieved current month/year: March 2028
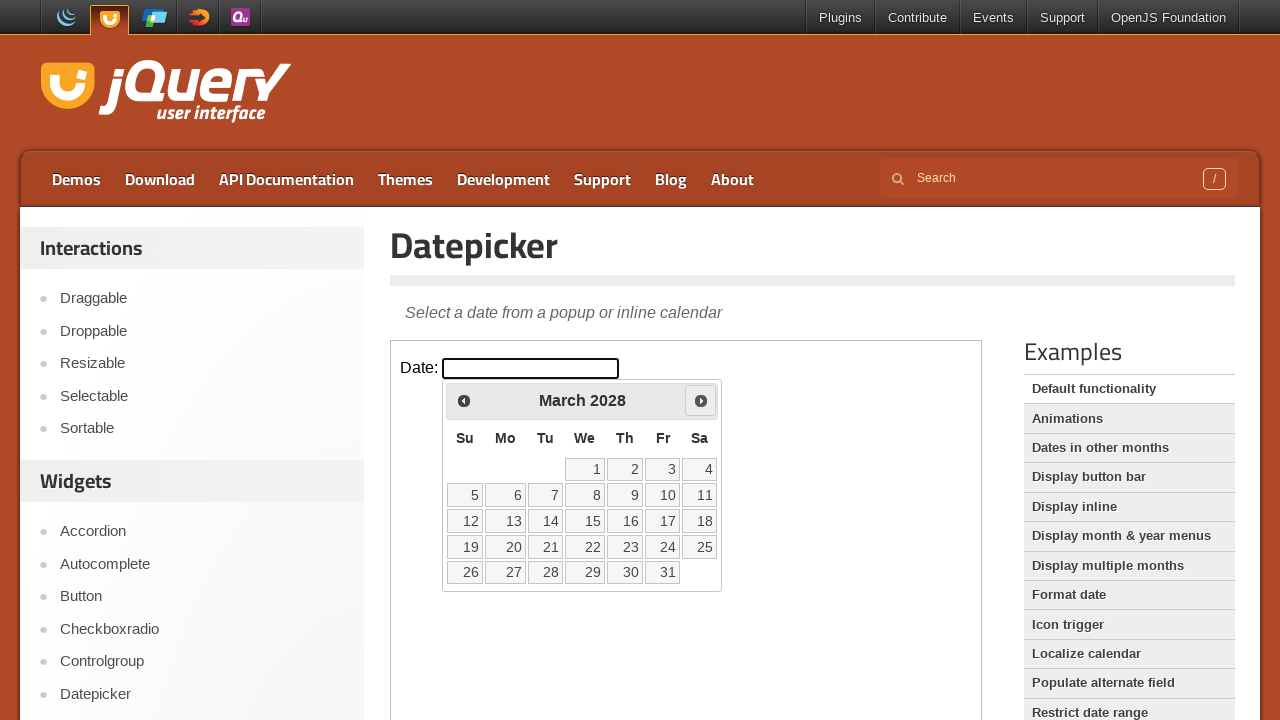

Found 31 date cells in the calendar
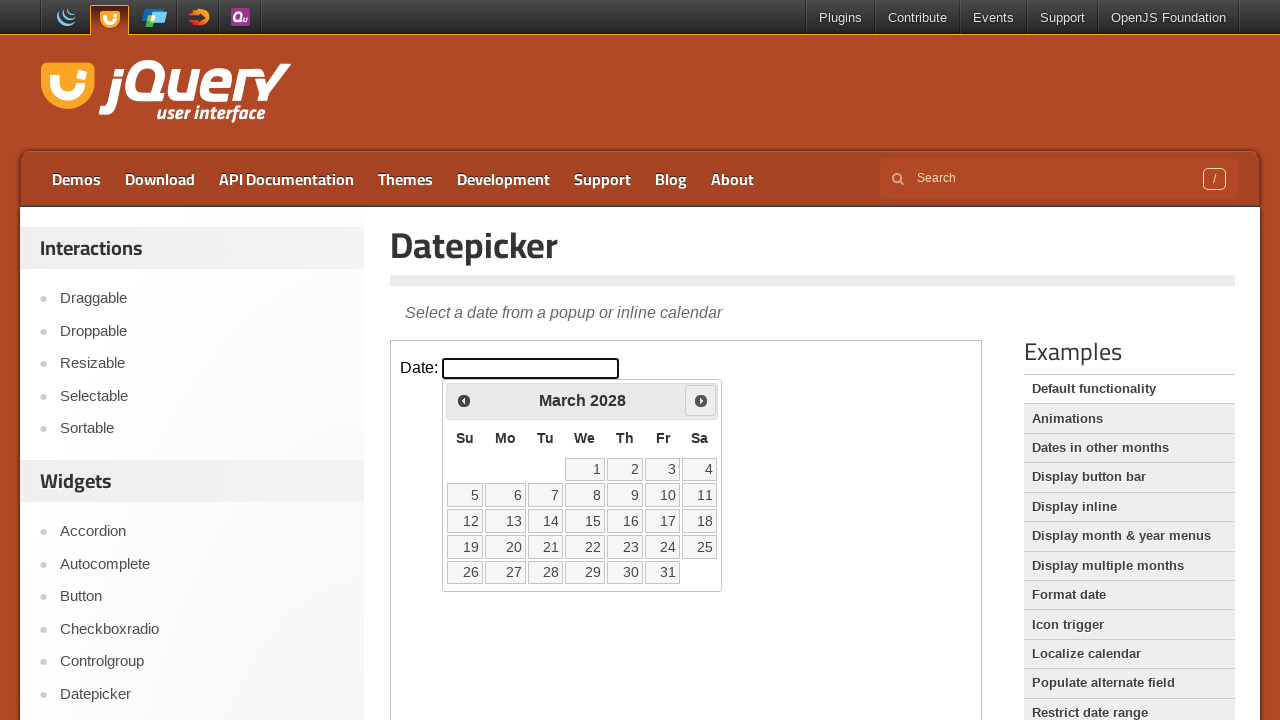

Selected date 23 from the calendar at (625, 547) on iframe.demo-frame >> internal:control=enter-frame >> table.ui-datepicker-calenda
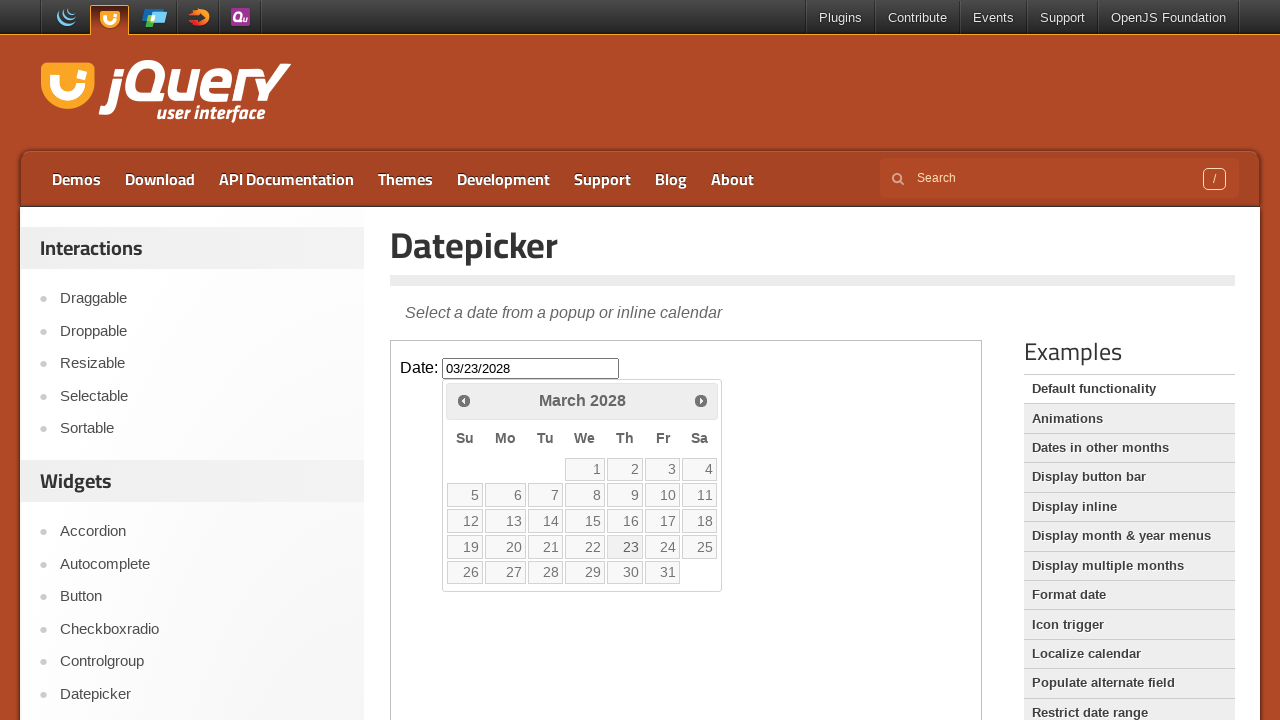

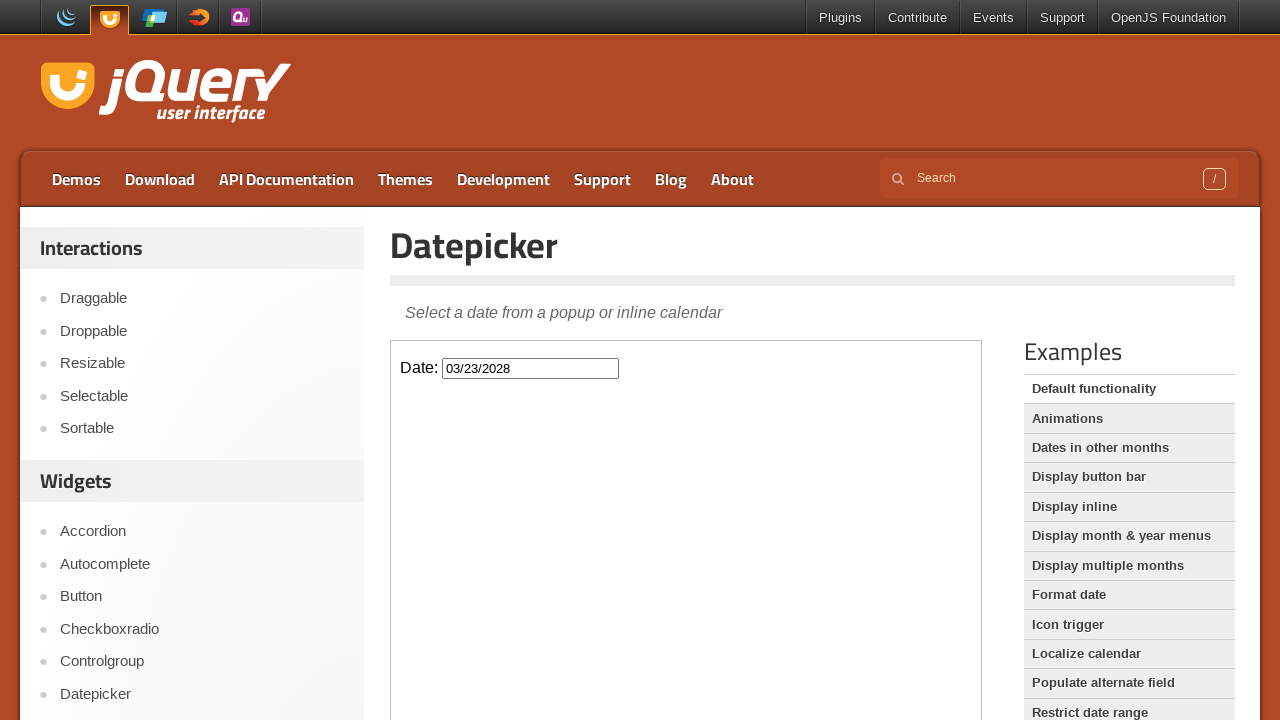